Tests the Indian Railways website by searching for trains between two stations and extracting train information from the results table

Starting URL: https://erail.in/

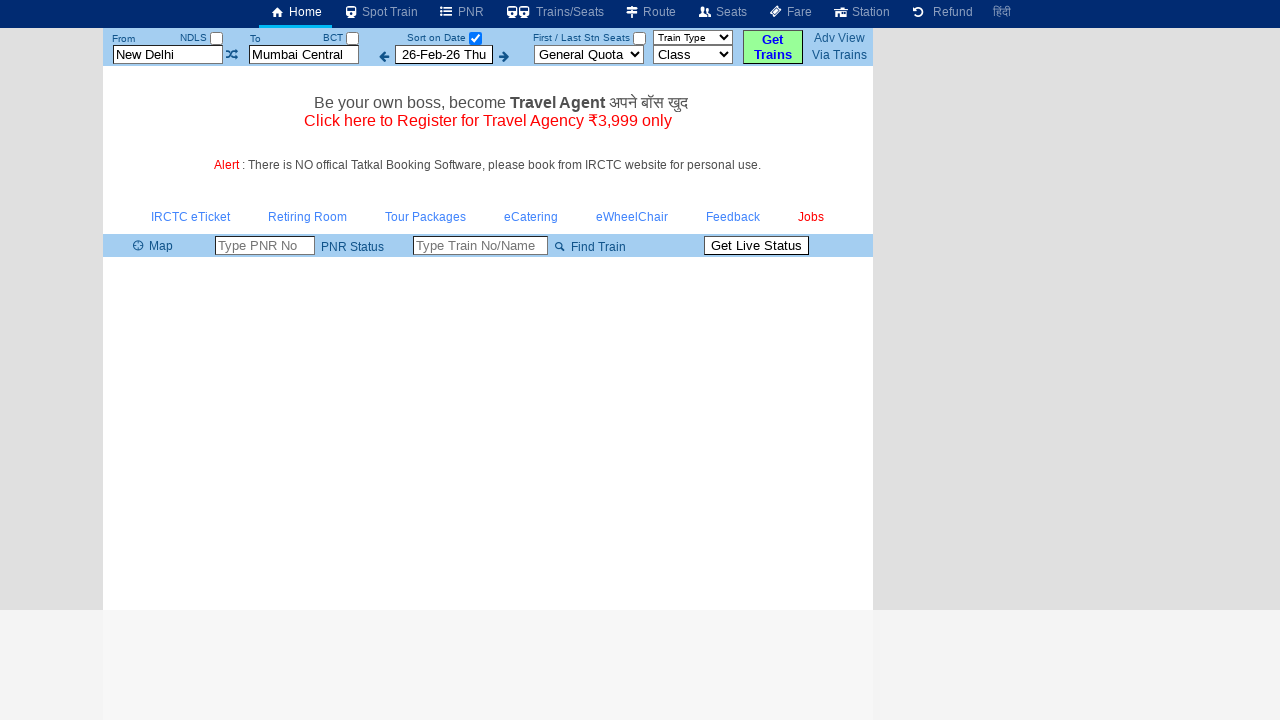

Unchecked 'Sort on Date' checkbox at (475, 38) on input#chkSelectDateOnly
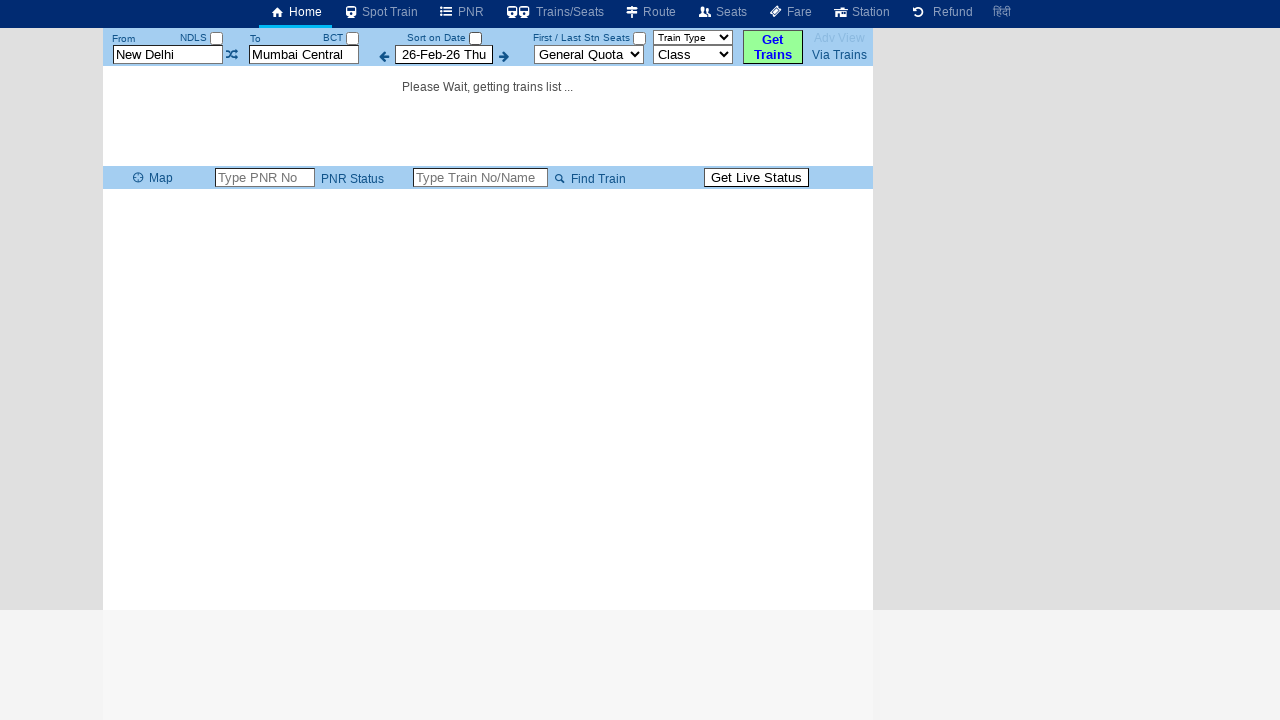

Cleared 'From station' field on #txtStationFrom
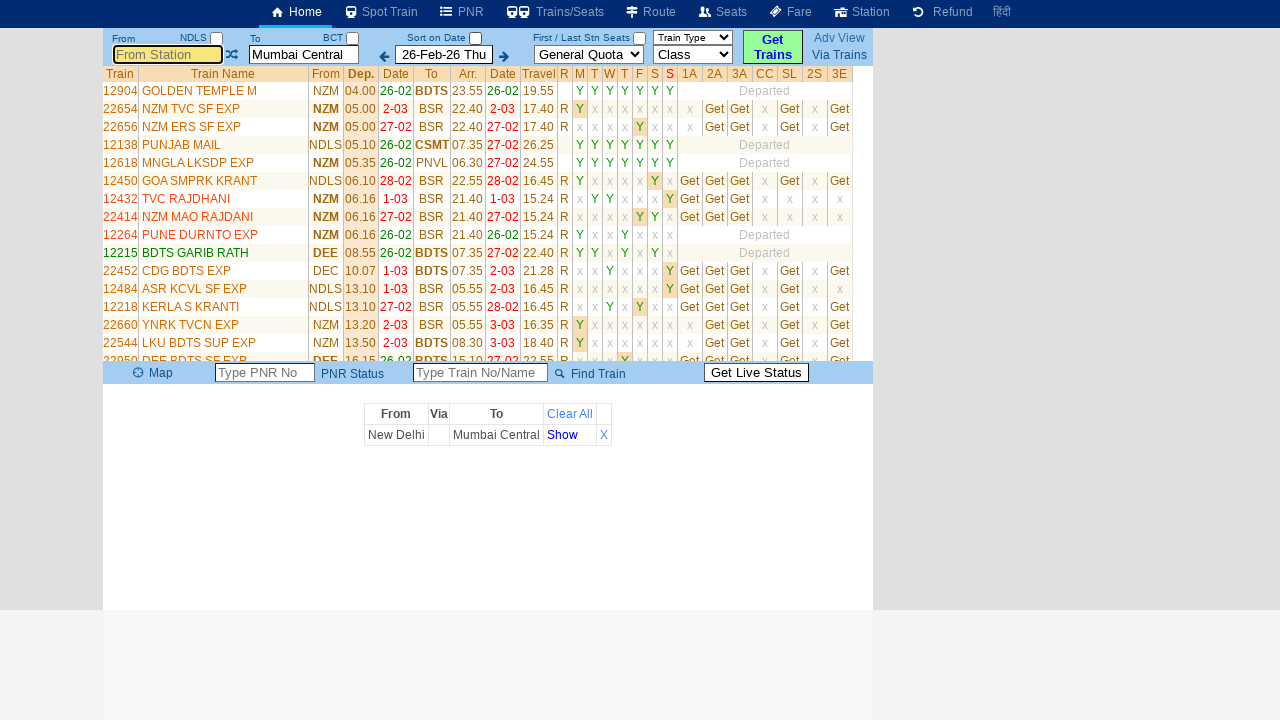

Entered 'SBC' in 'From station' field on #txtStationFrom
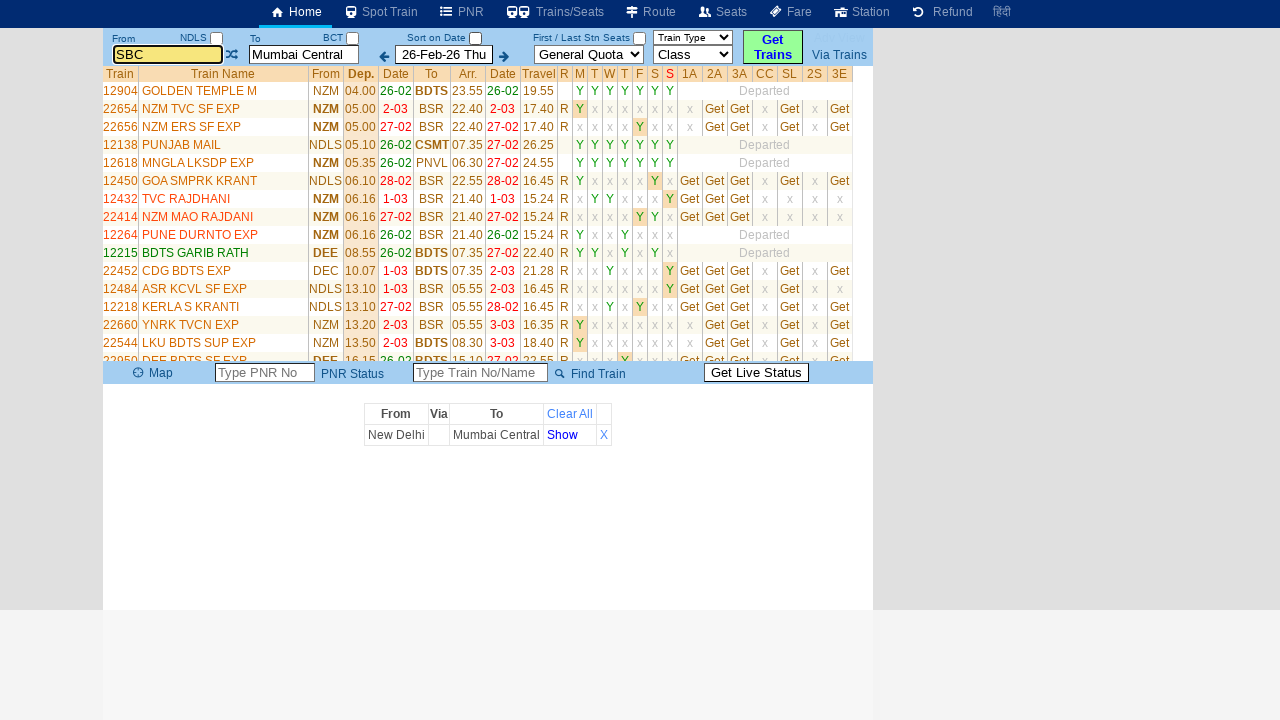

Pressed Tab to move focus from 'From station' field on #txtStationFrom
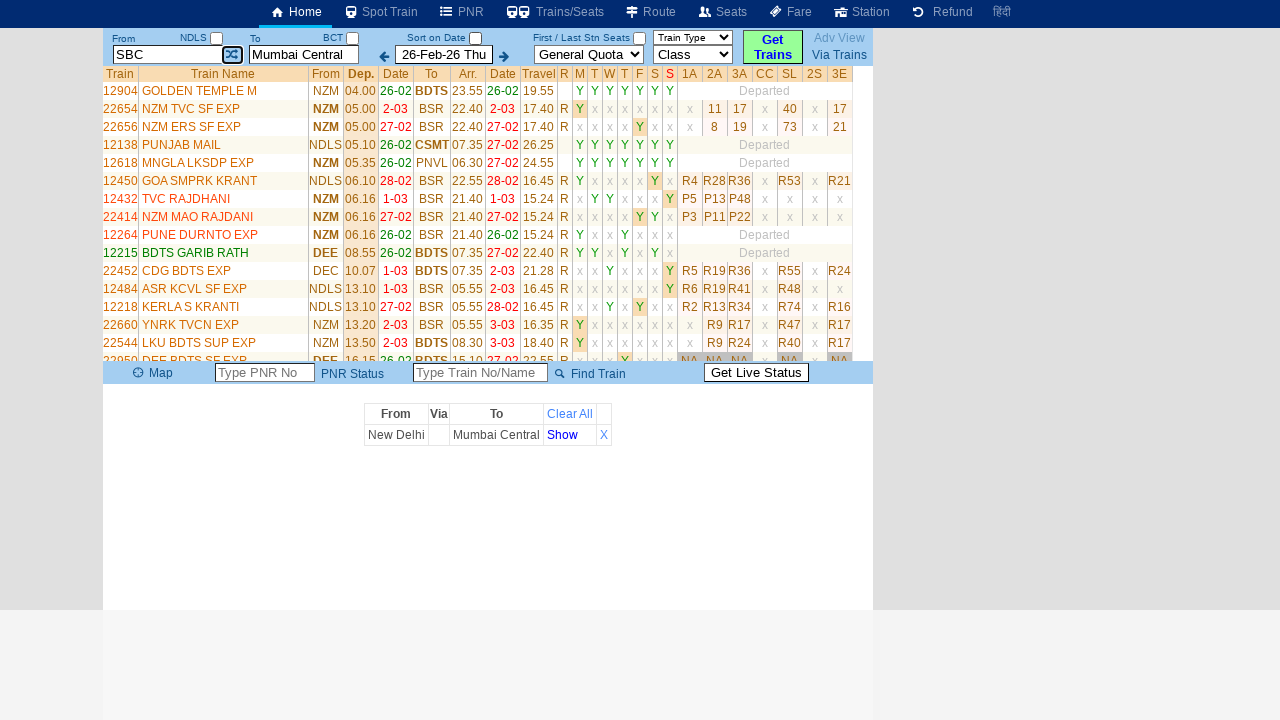

Cleared 'To station' field on #txtStationTo
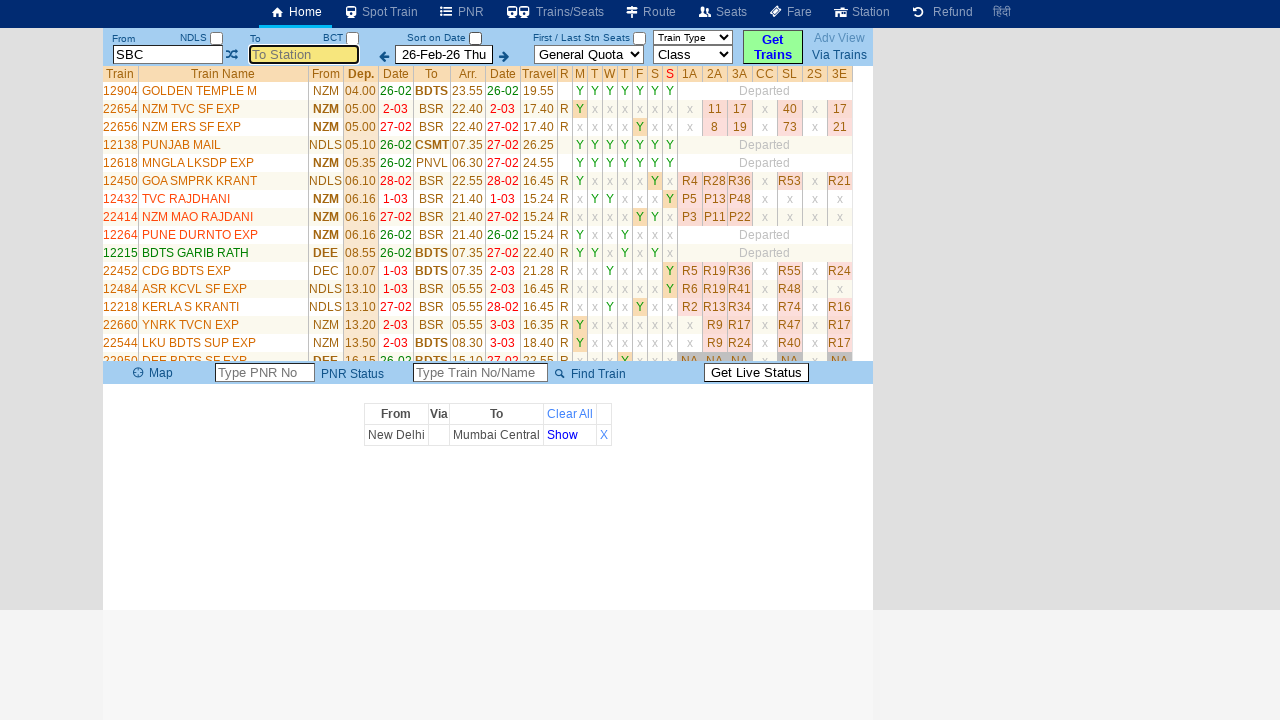

Entered 'MAS' in 'To station' field on #txtStationTo
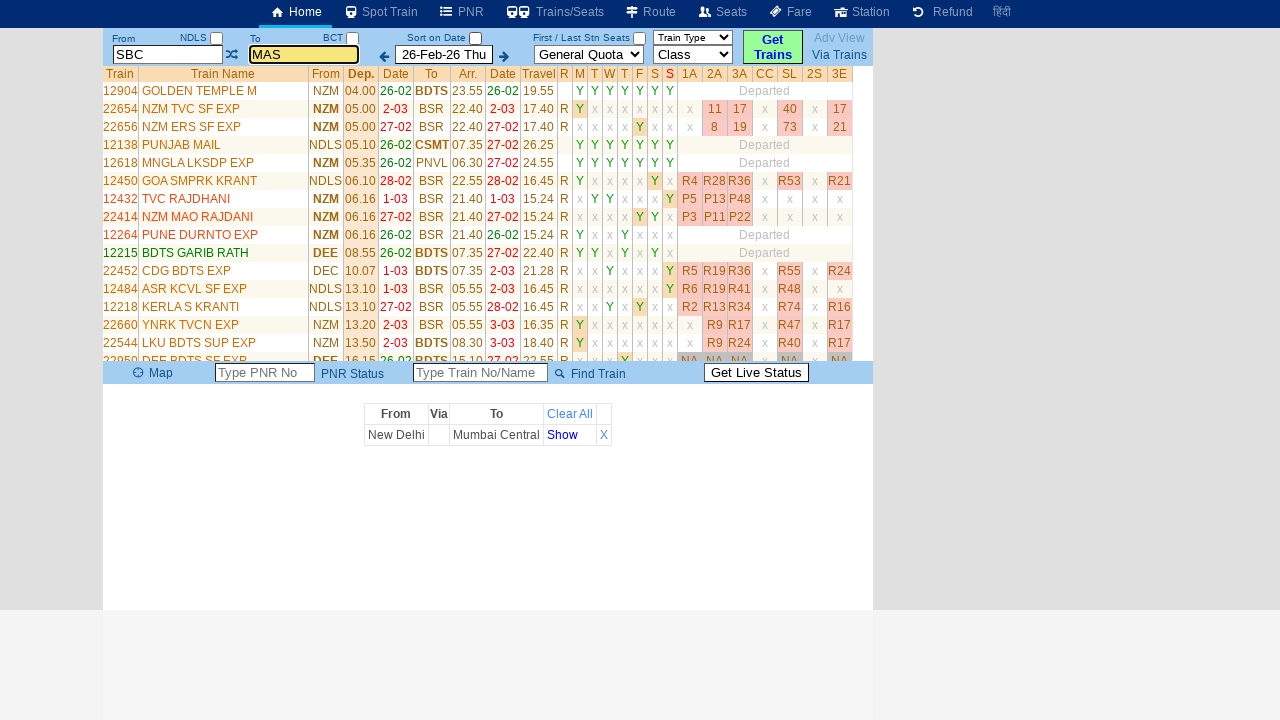

Pressed Tab to move focus from 'To station' field on #txtStationTo
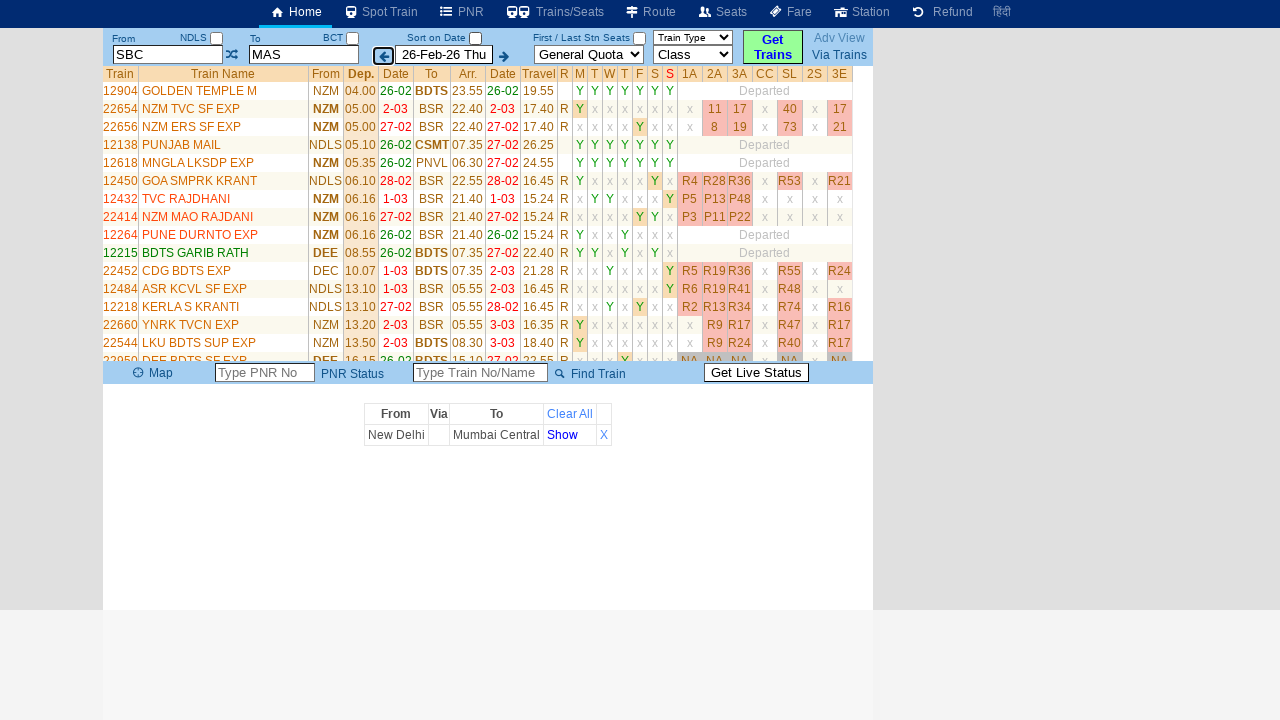

Train list table loaded
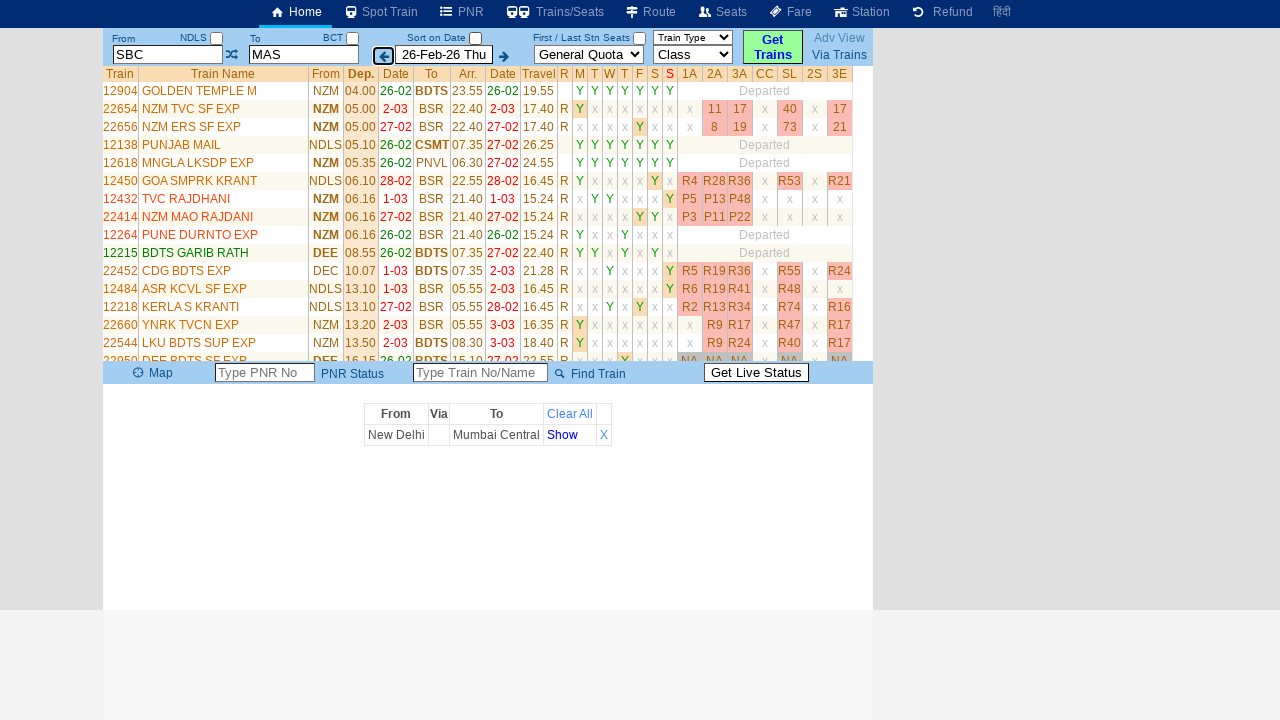

Located train list table element
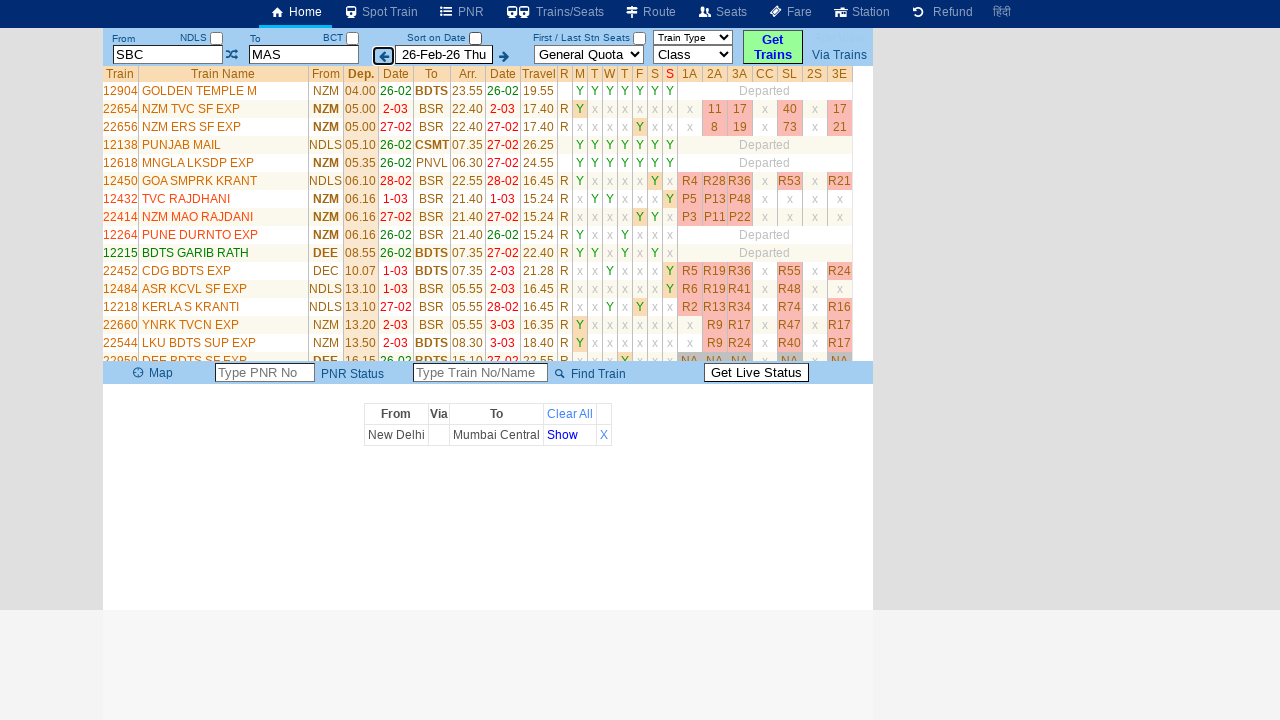

Located all table rows
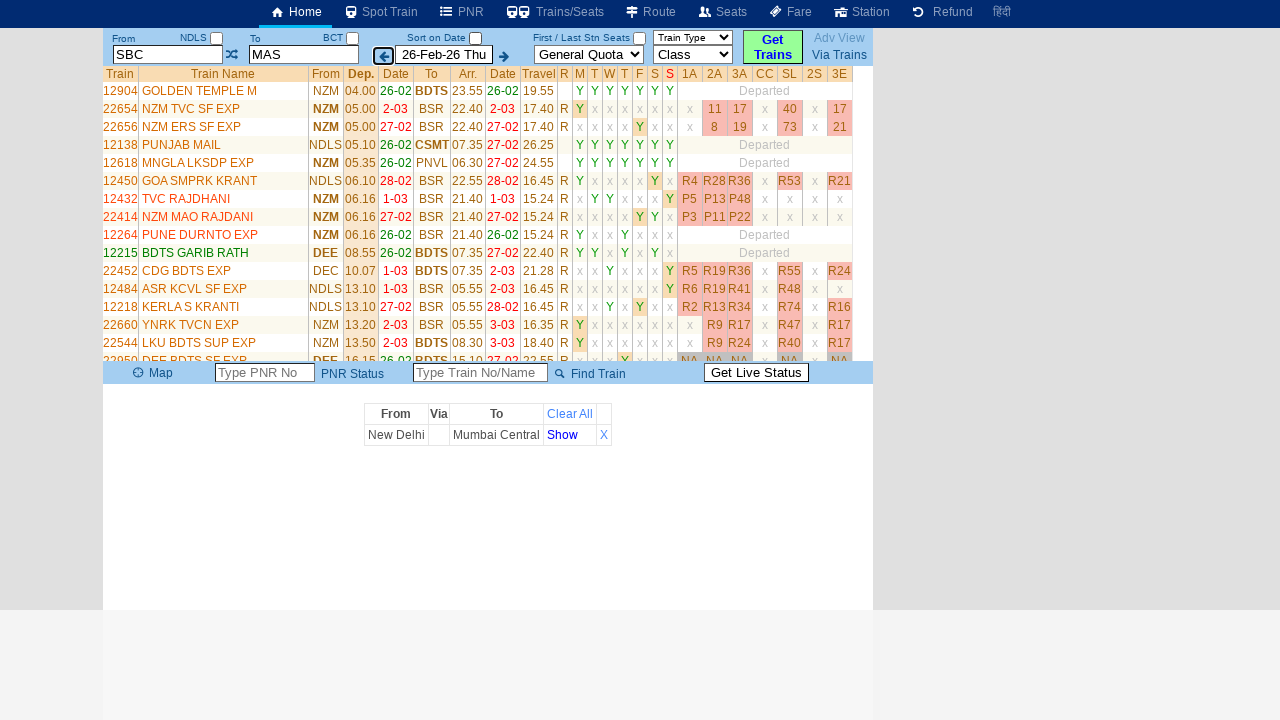

Located first table row
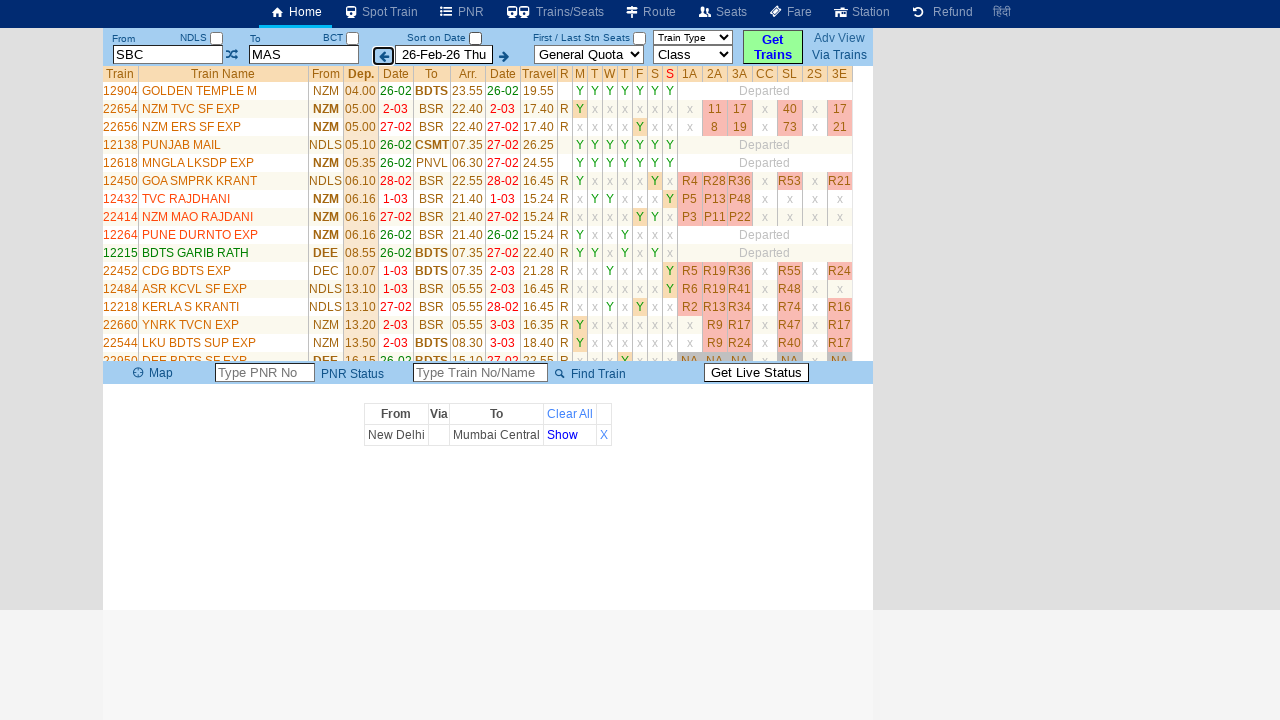

Located all columns in first table row
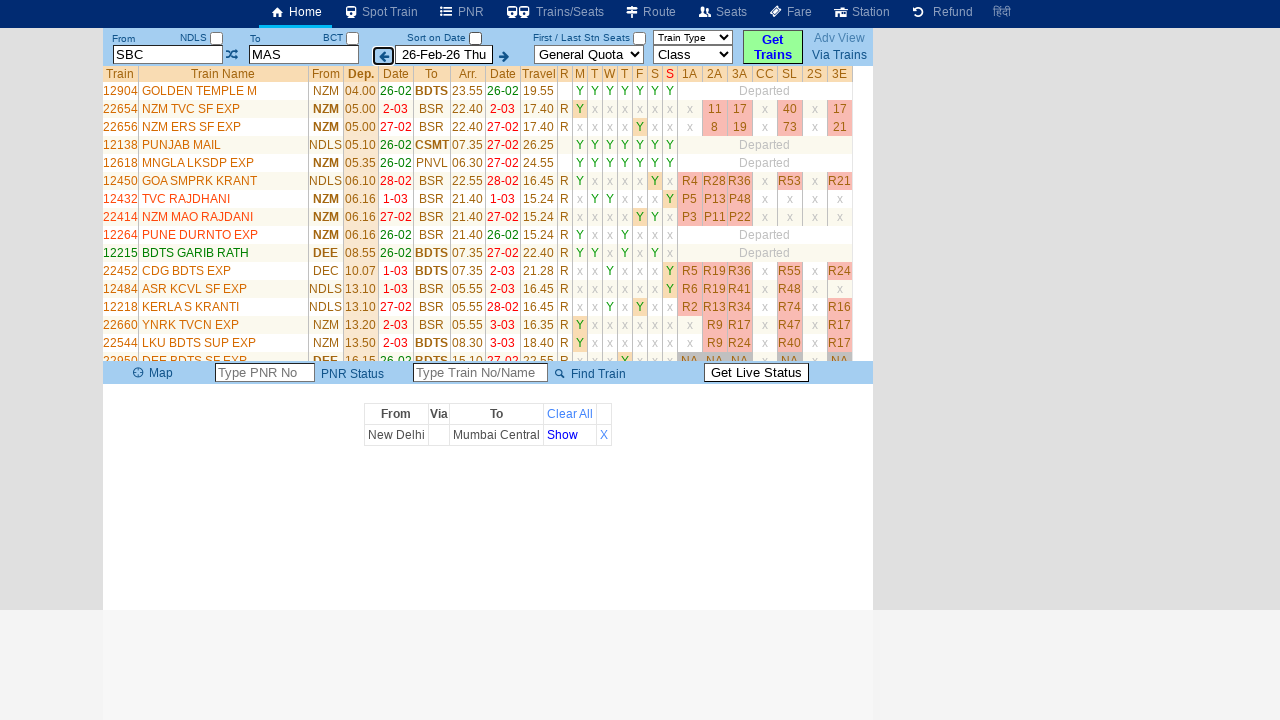

Counted total rows: 35
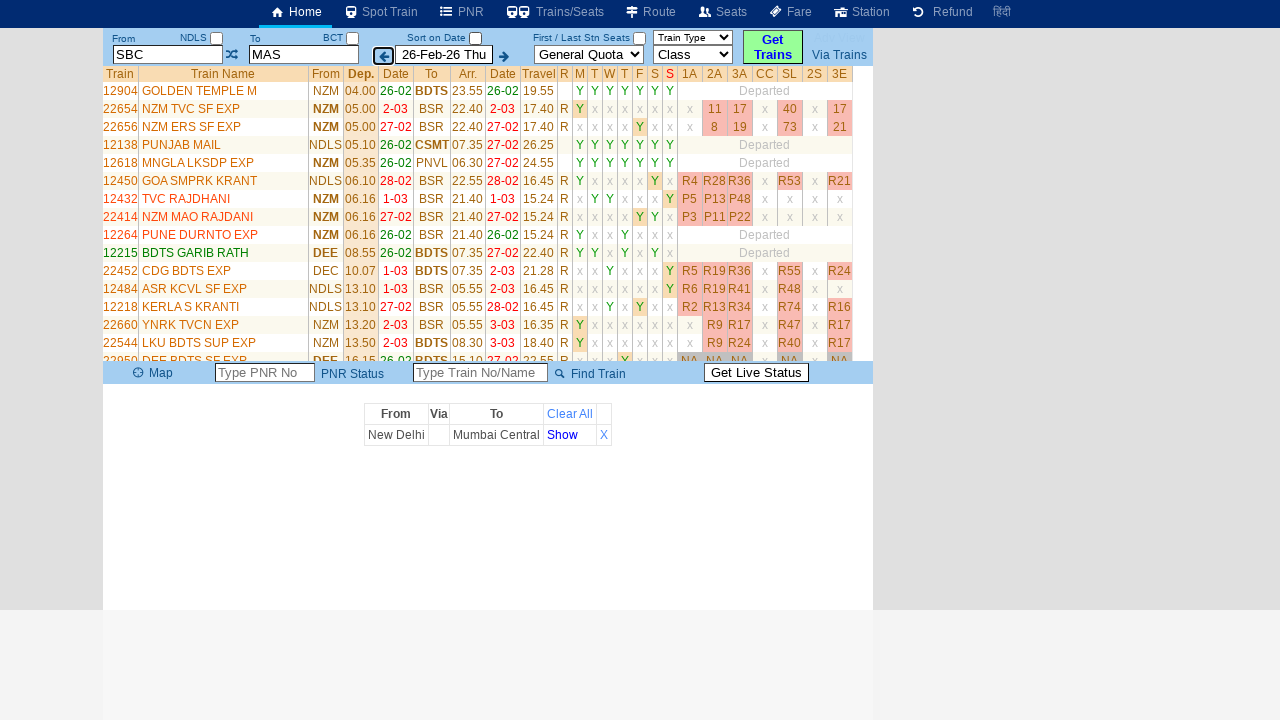

Located row 1 of 35
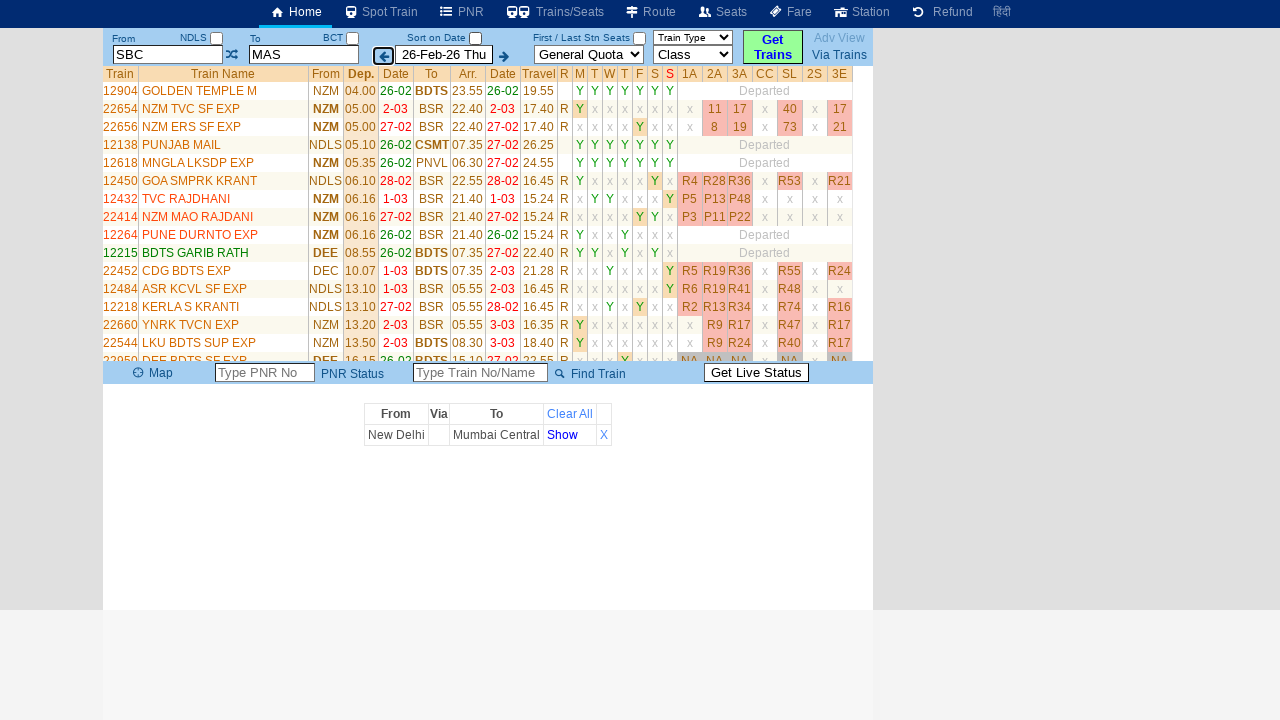

Located all columns in row 1
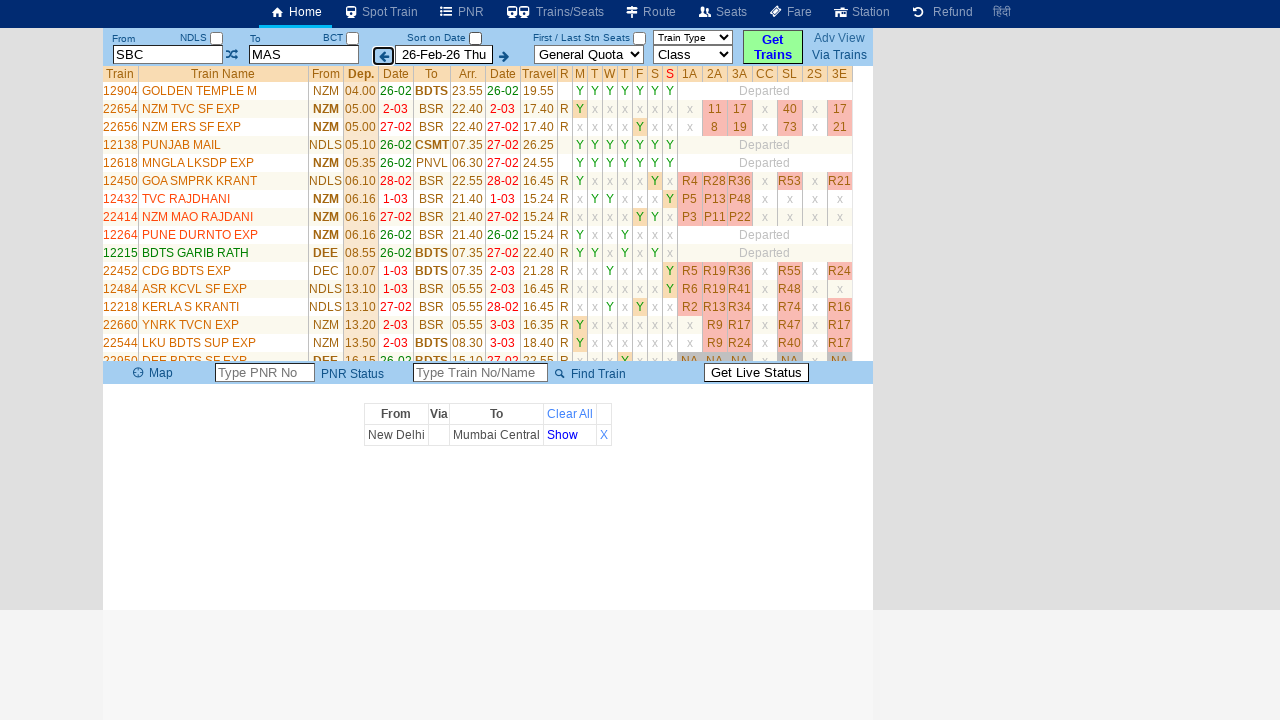

Located row 2 of 35
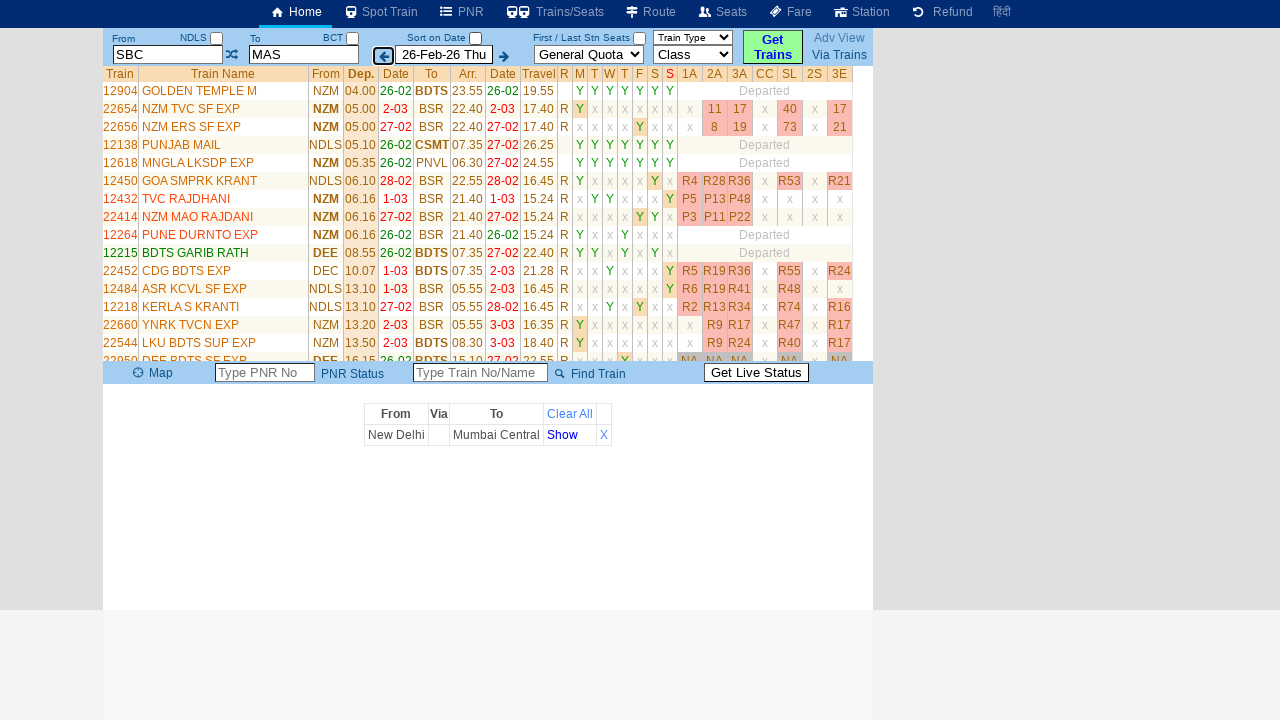

Located all columns in row 2
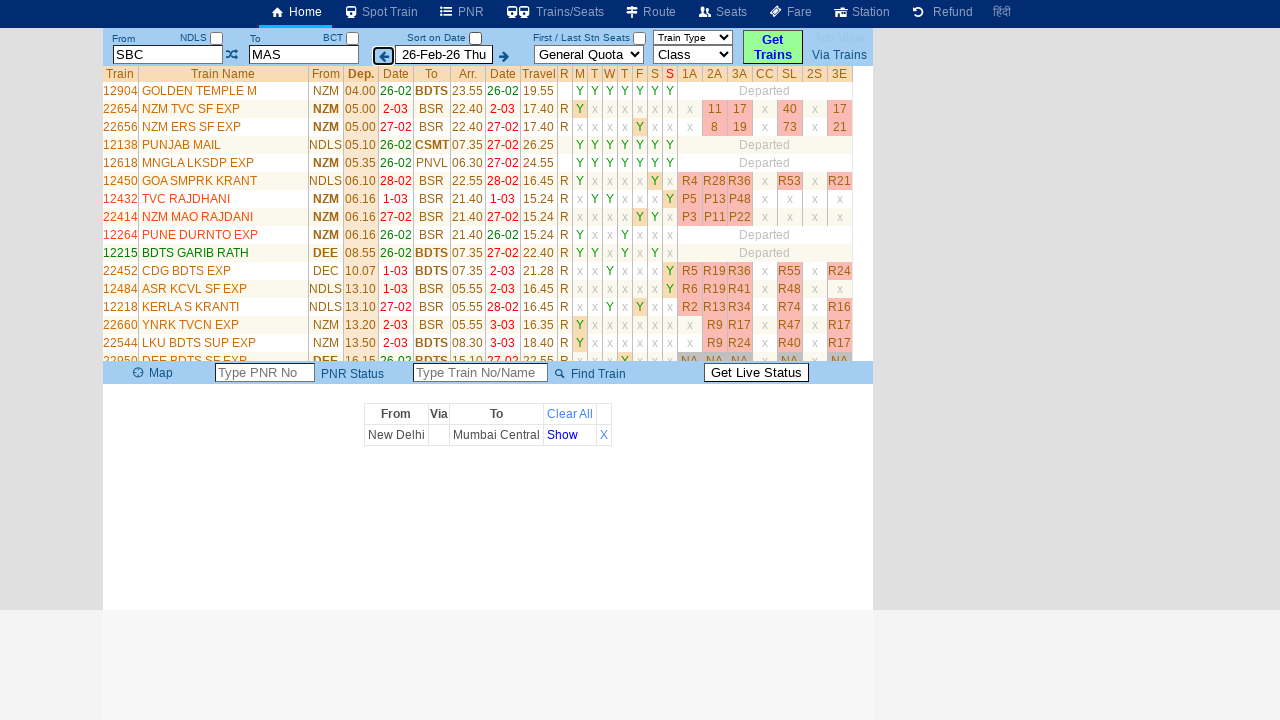

Located train name column in row 2
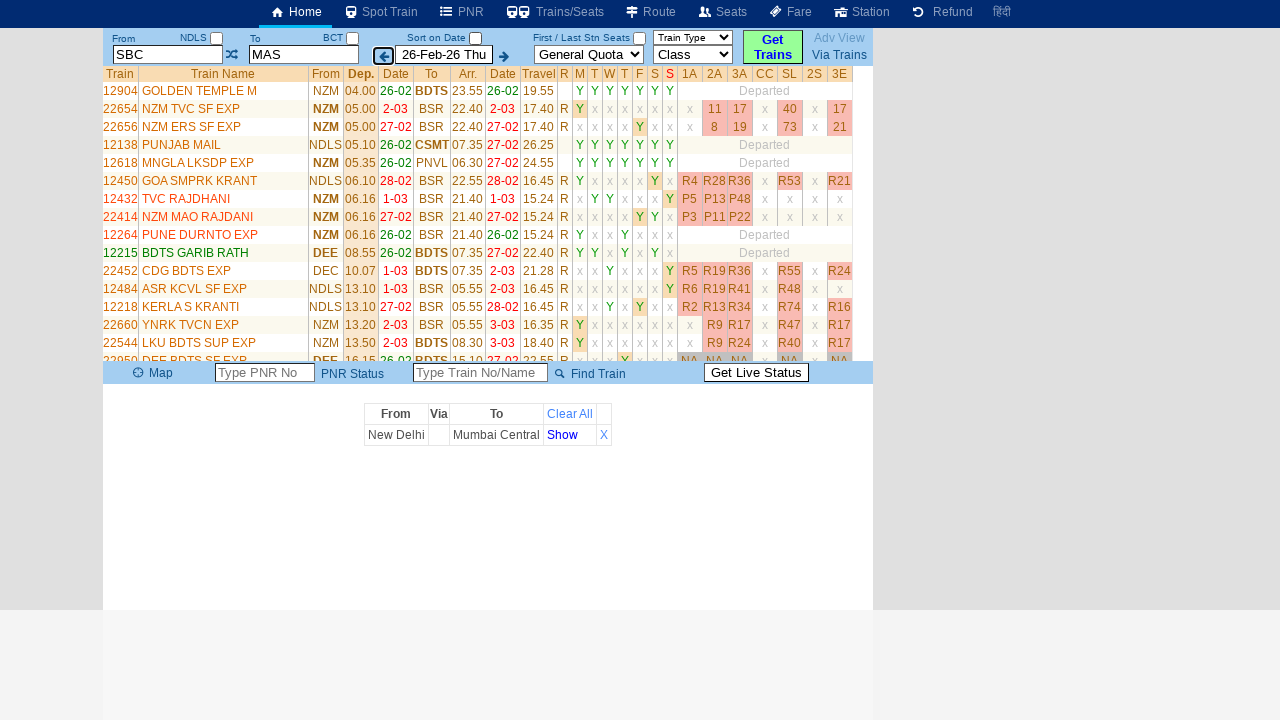

Extracted train name from row 2
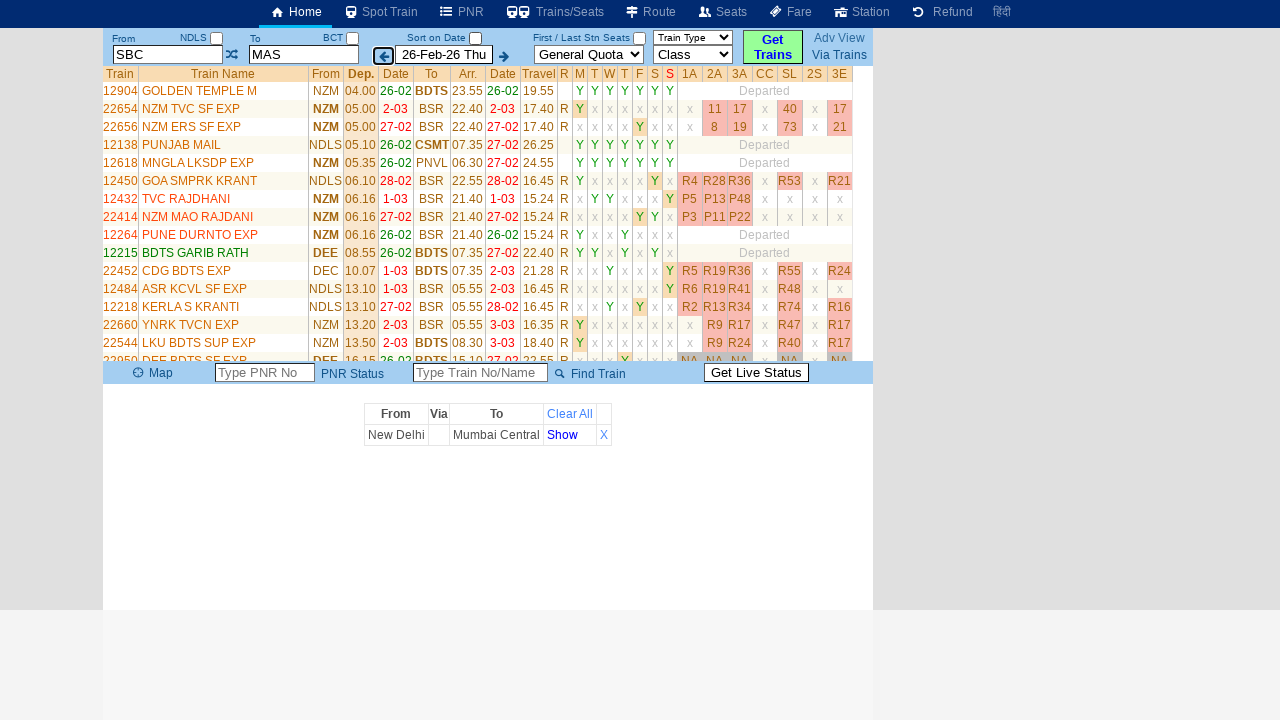

Located row 3 of 35
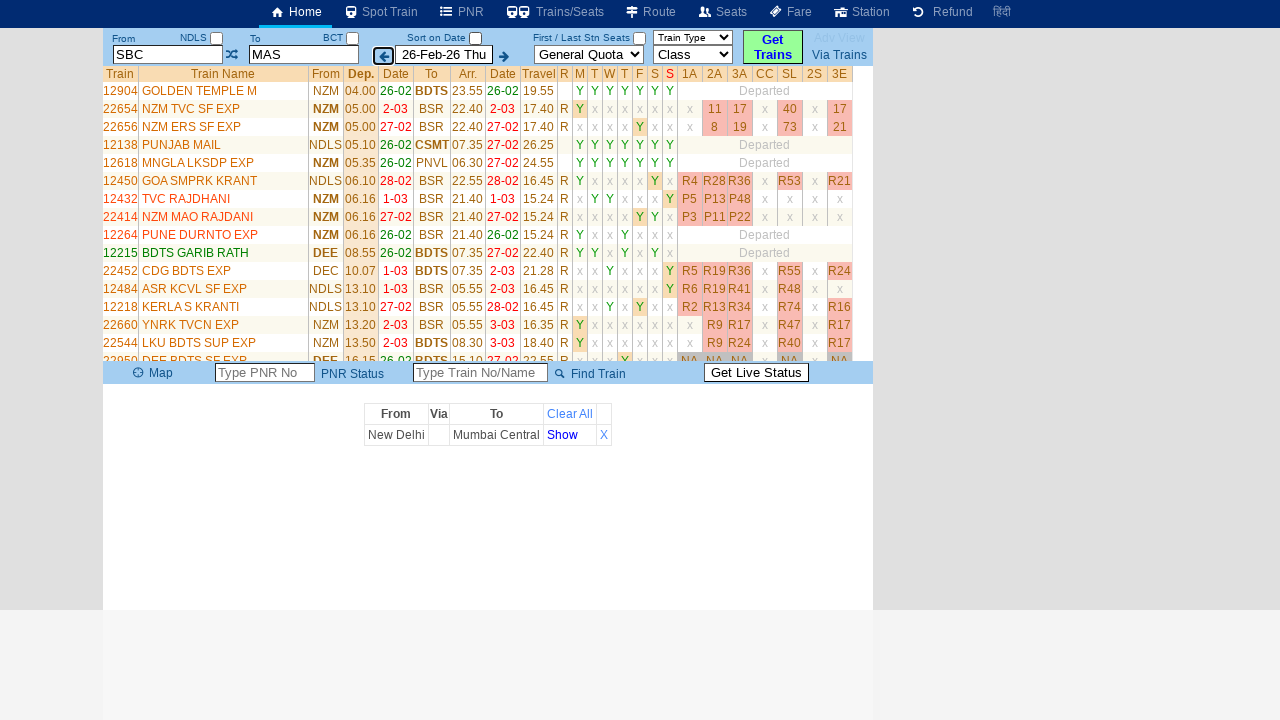

Located all columns in row 3
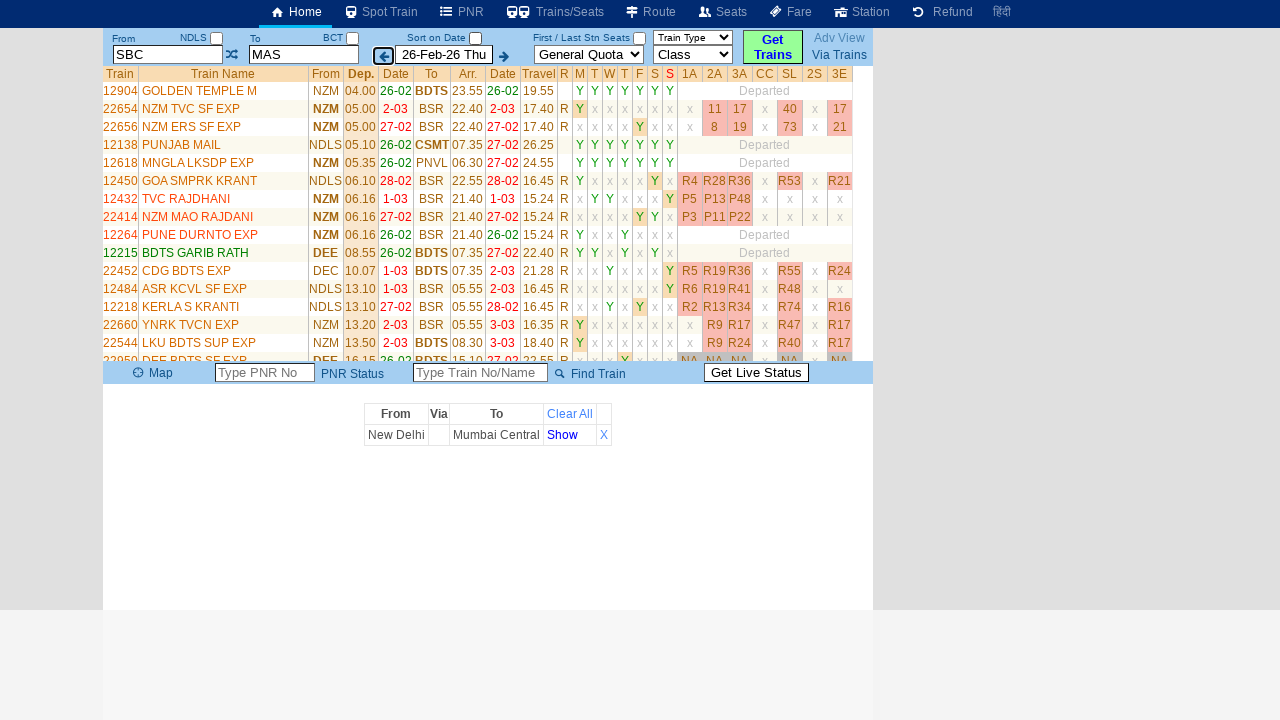

Located train name column in row 3
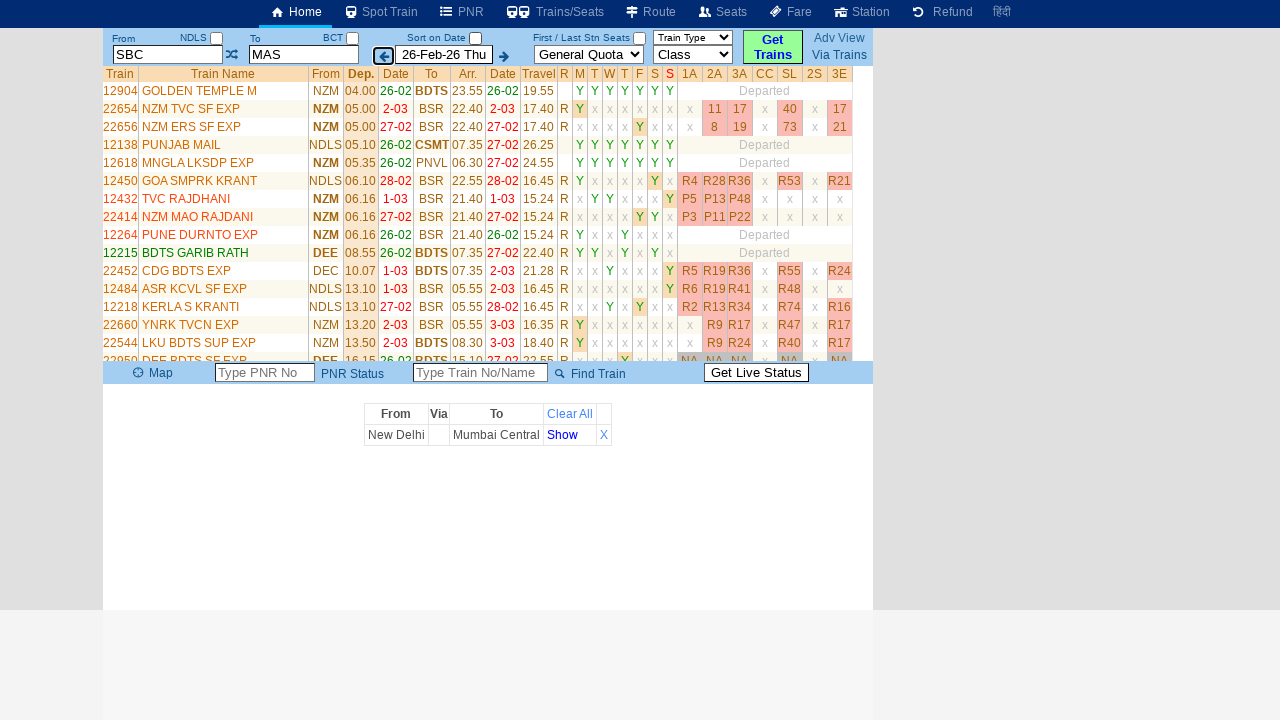

Extracted train name from row 3
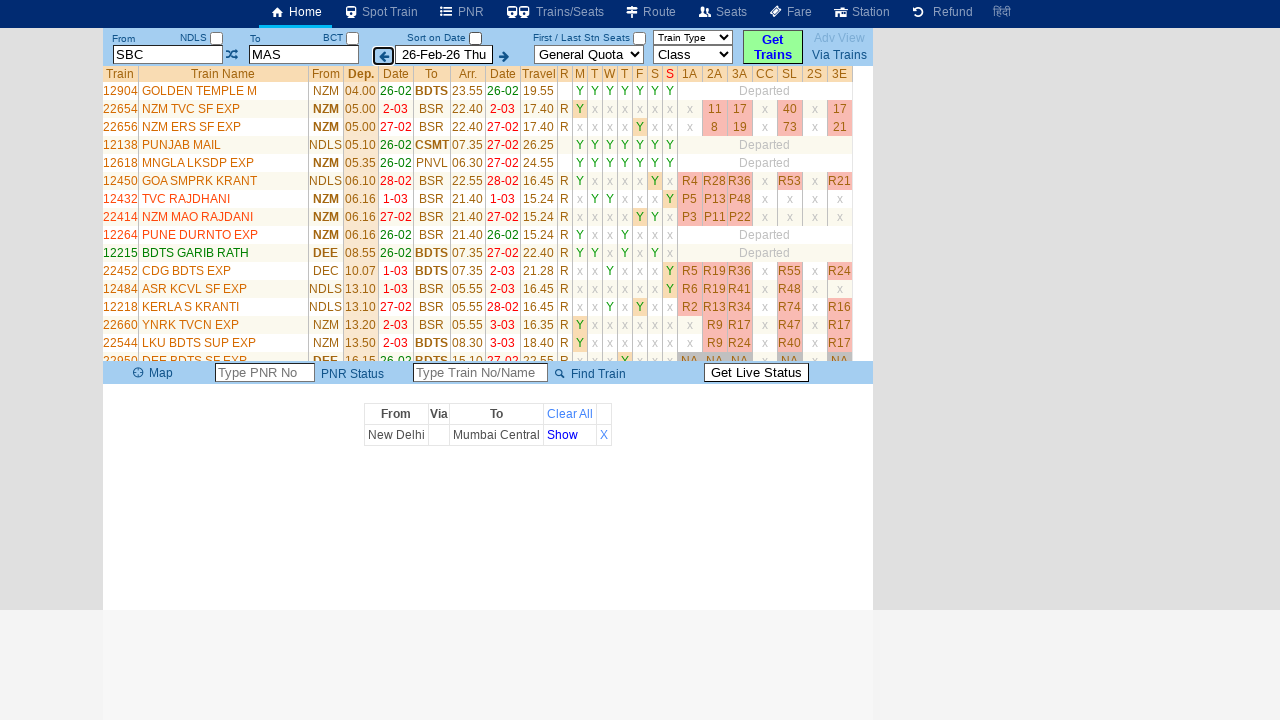

Located row 4 of 35
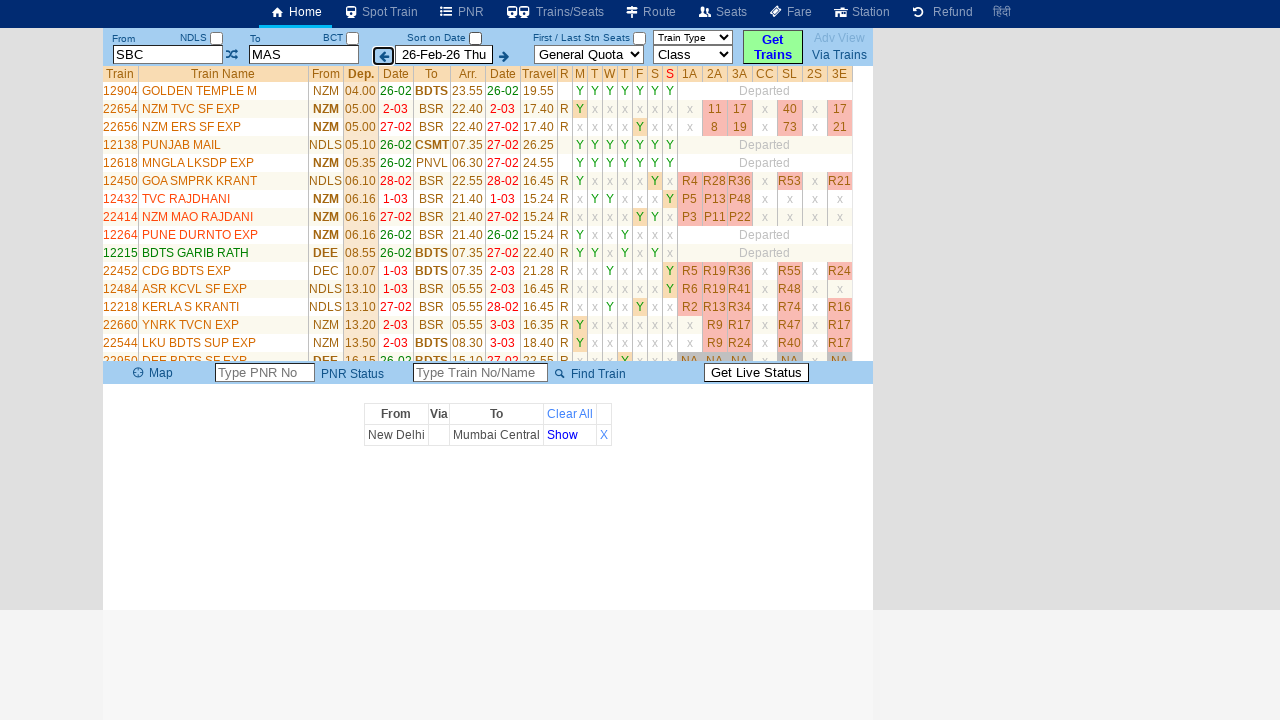

Located all columns in row 4
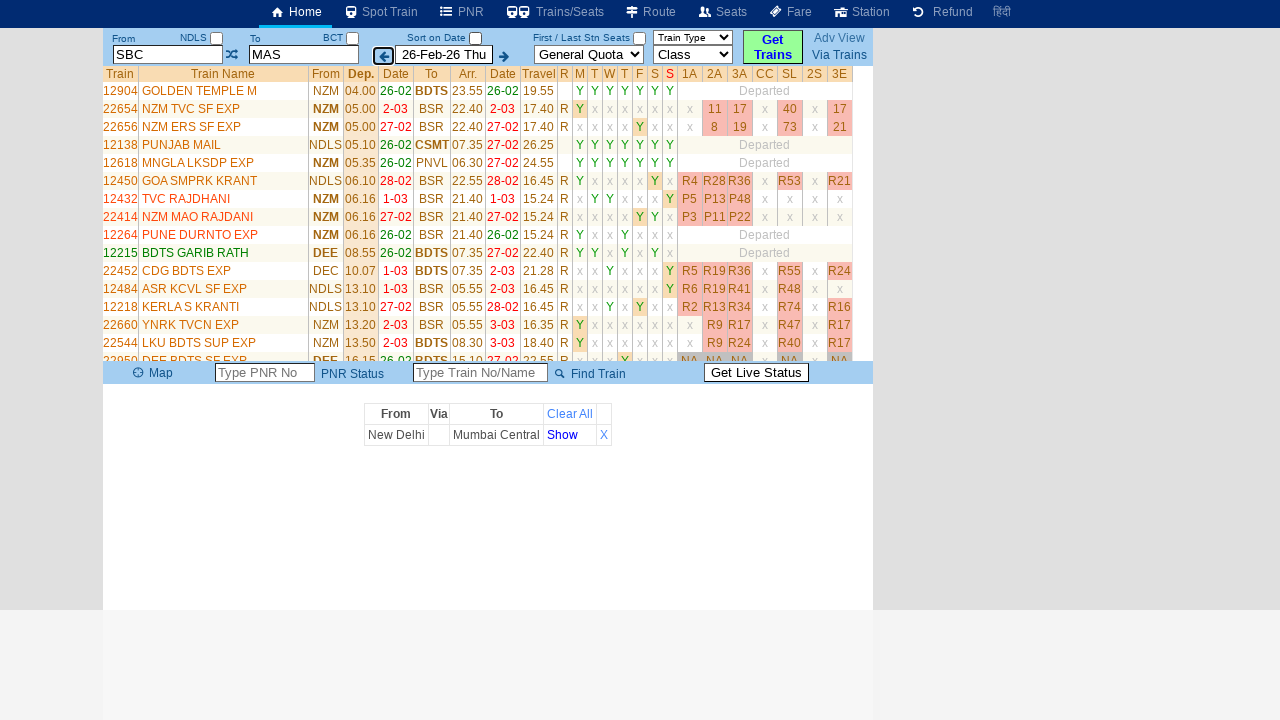

Located train name column in row 4
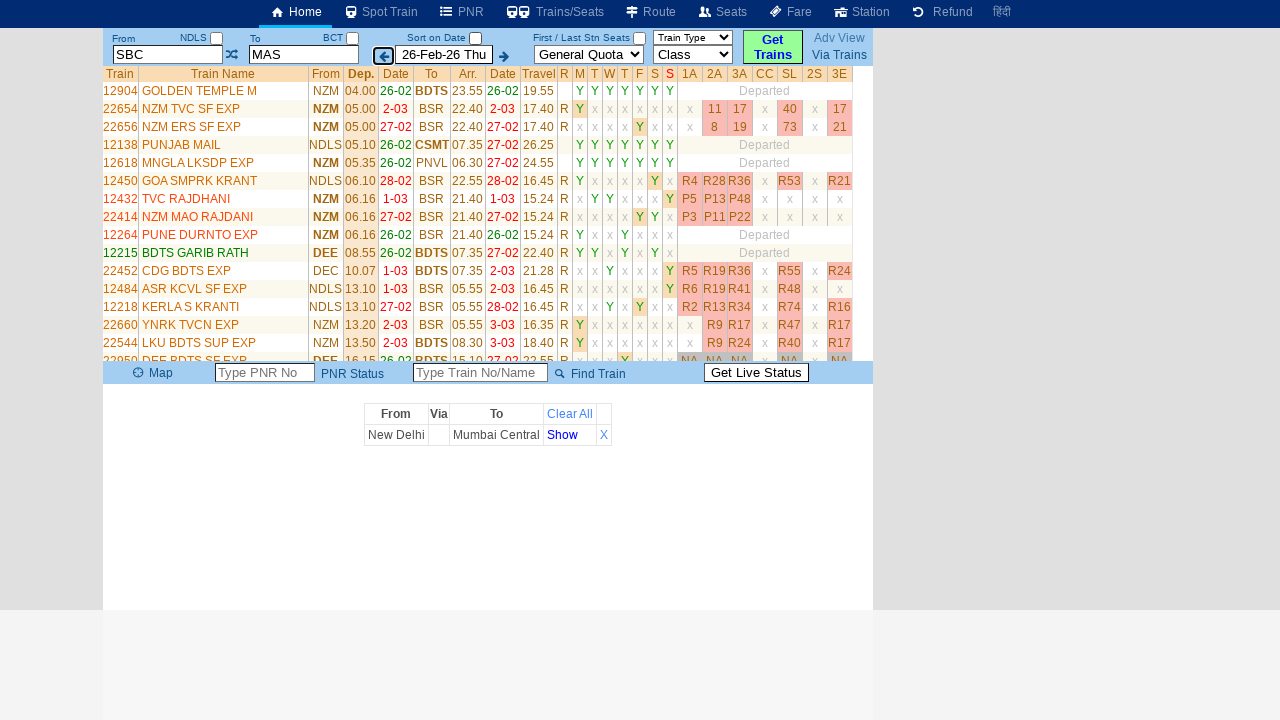

Extracted train name from row 4
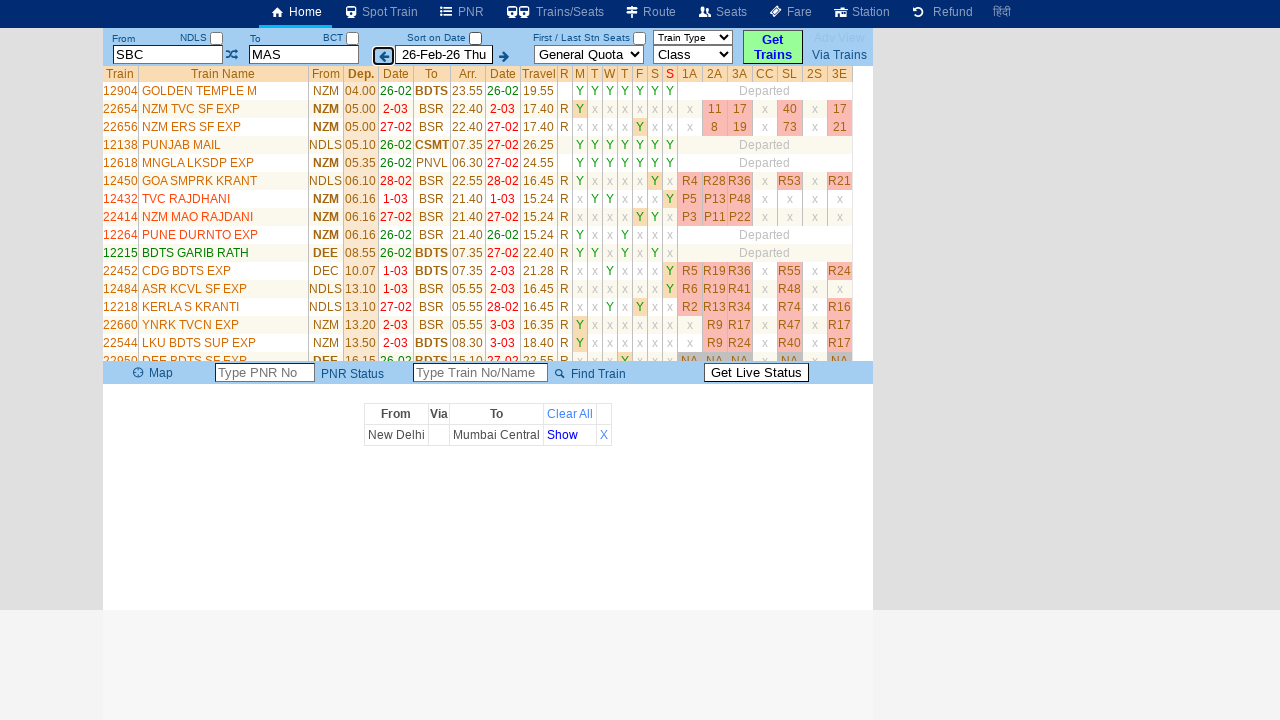

Located row 5 of 35
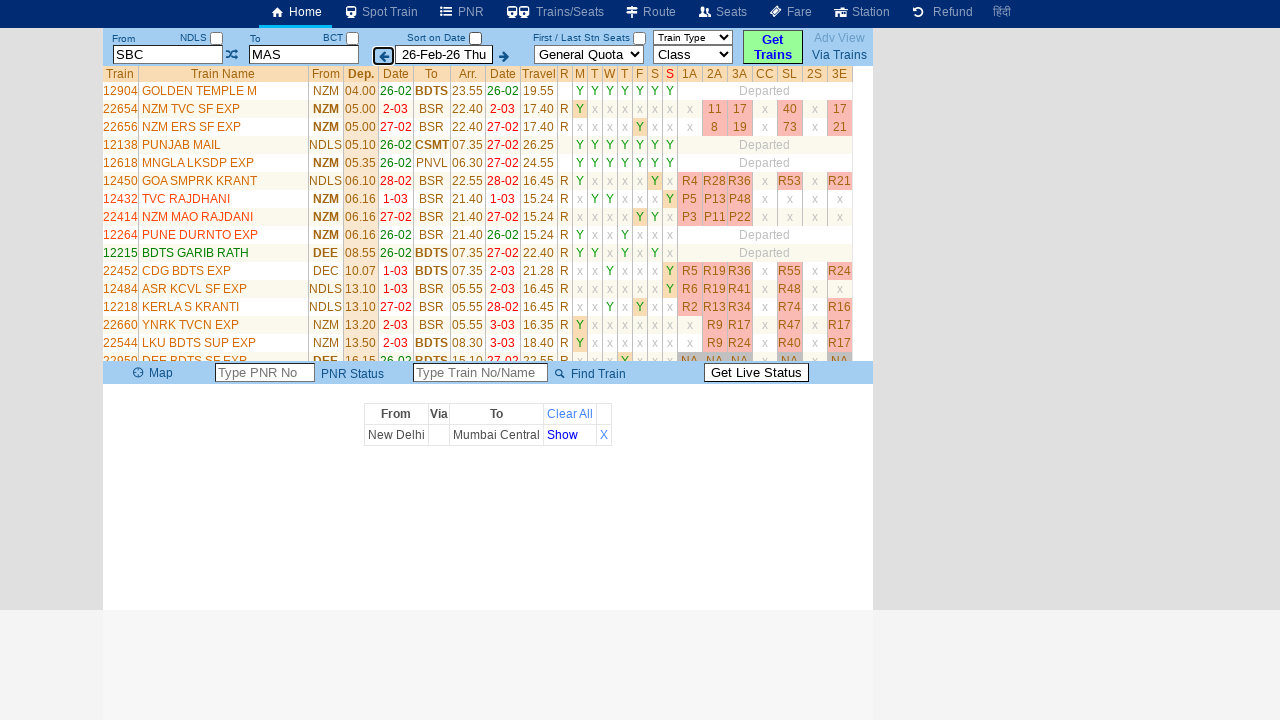

Located all columns in row 5
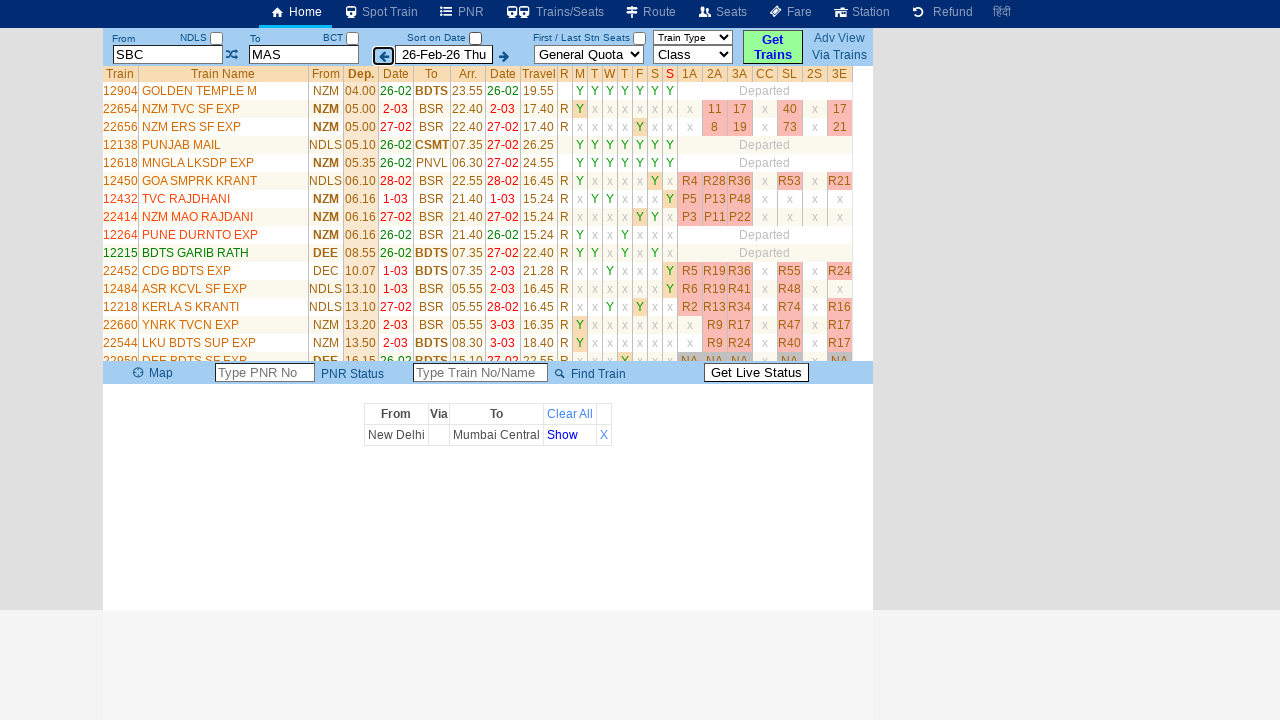

Located train name column in row 5
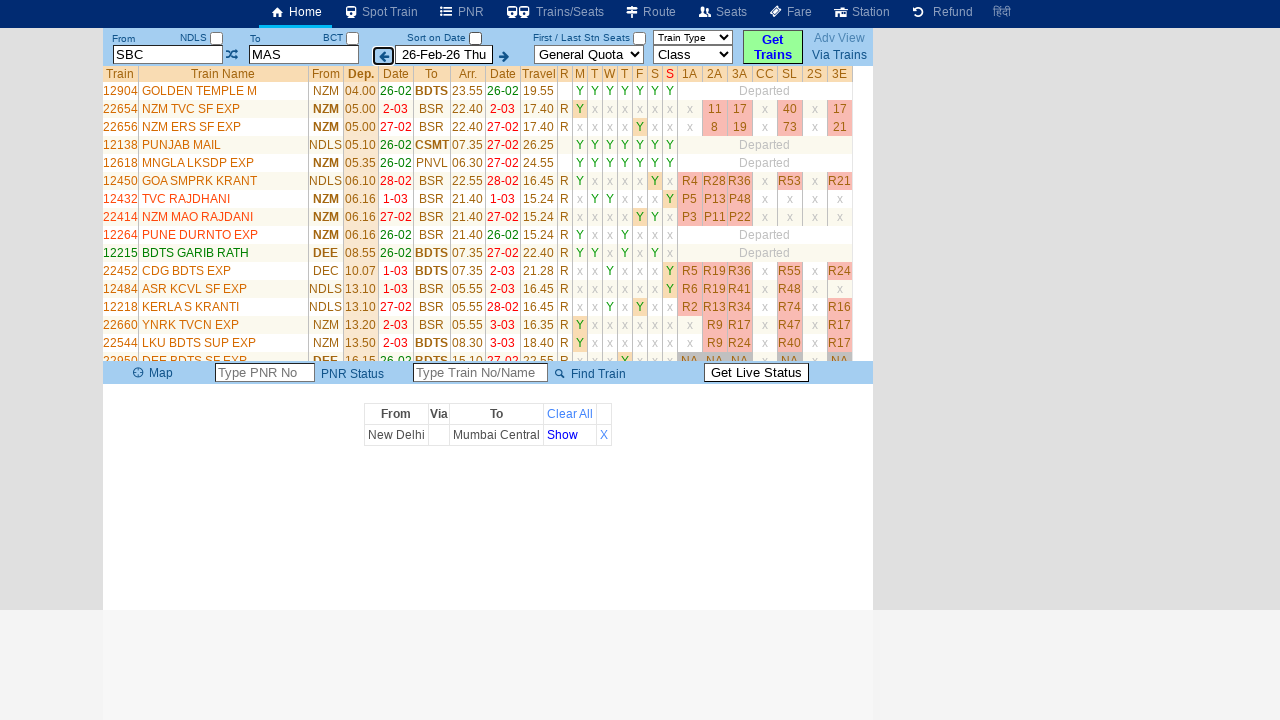

Extracted train name from row 5
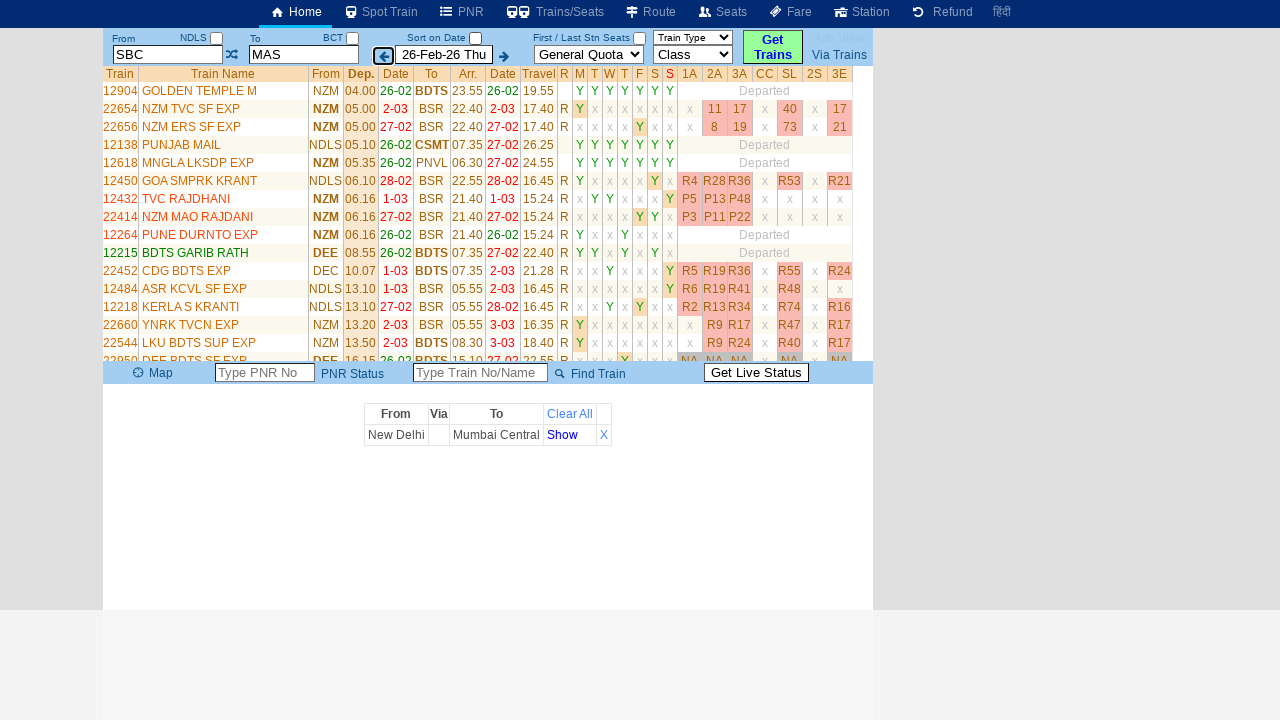

Located row 6 of 35
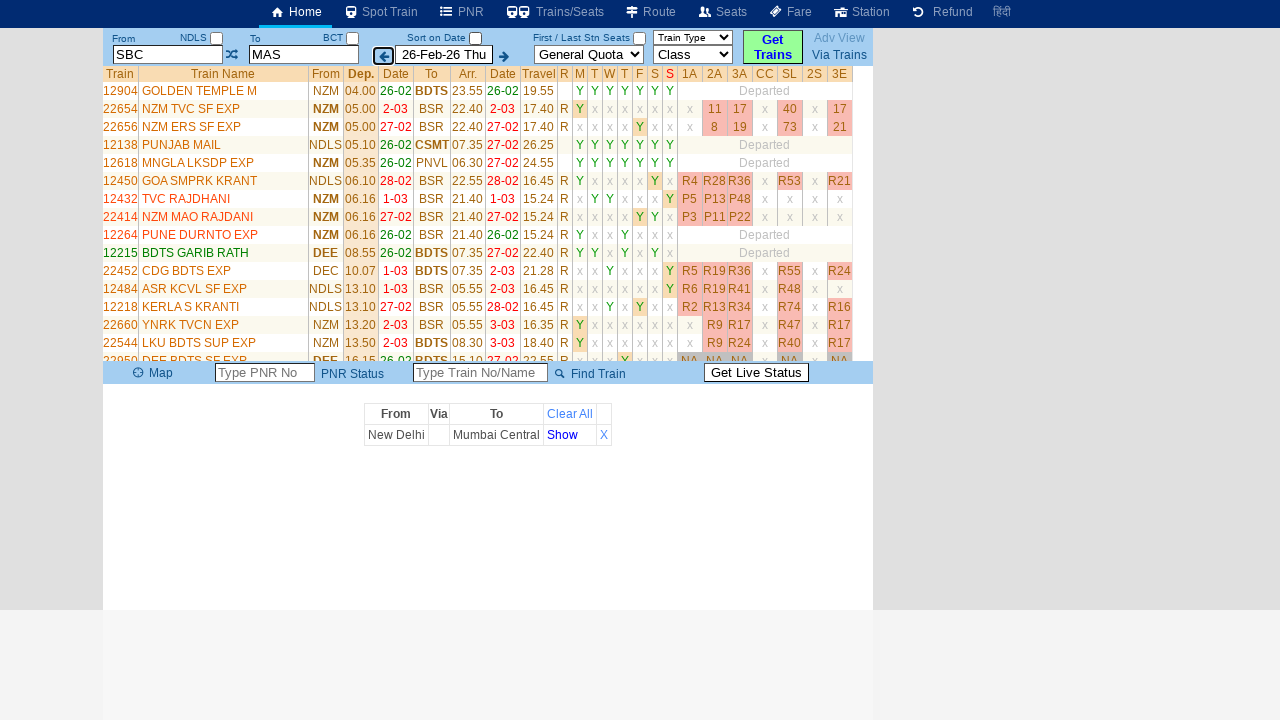

Located all columns in row 6
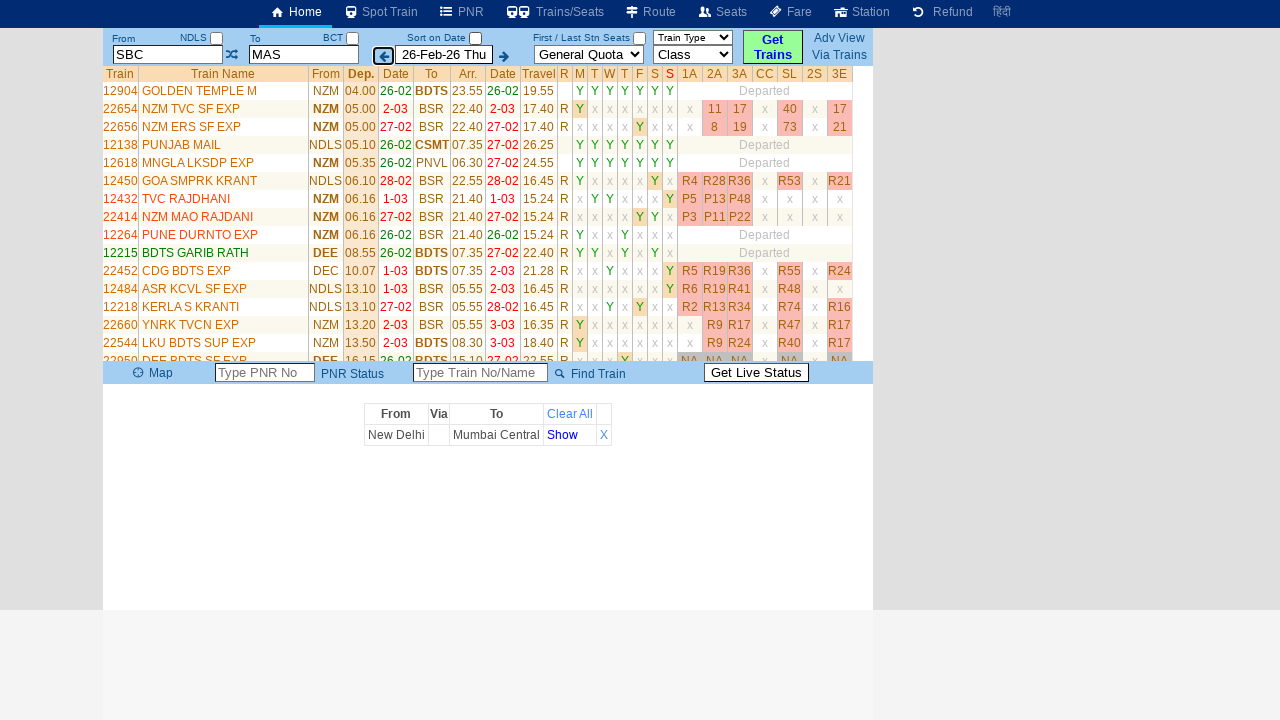

Located train name column in row 6
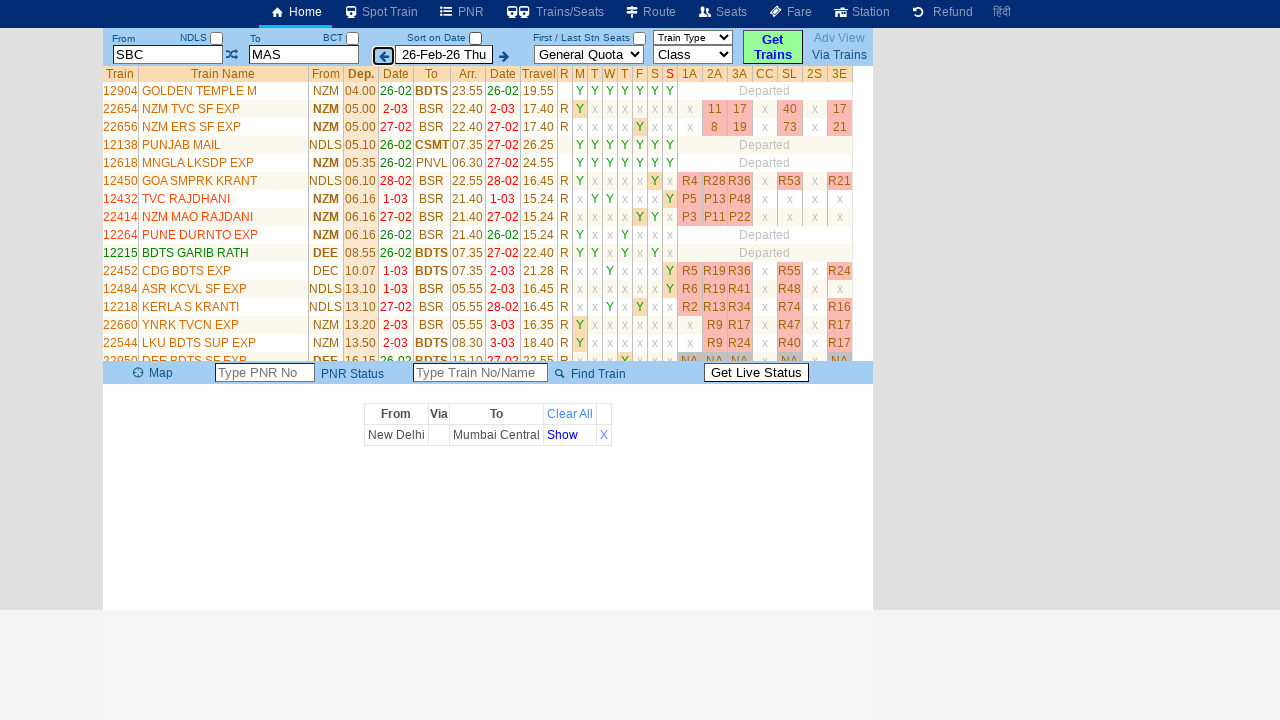

Extracted train name from row 6
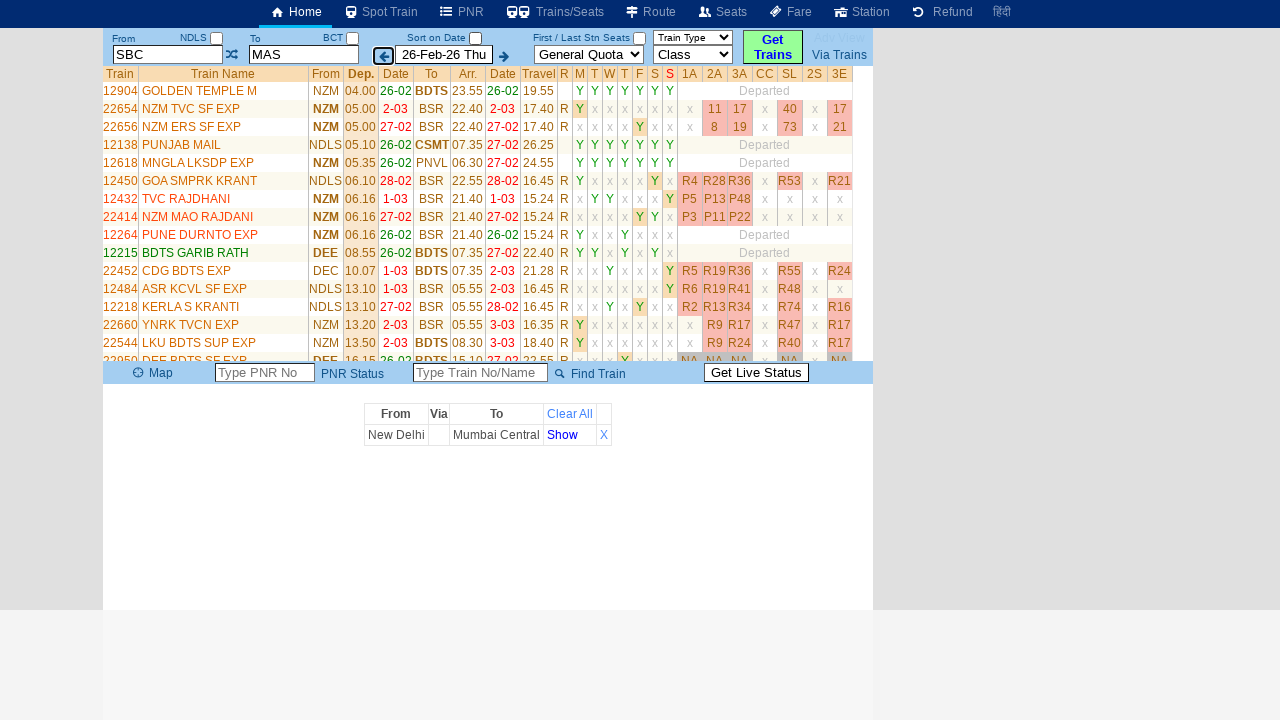

Located row 7 of 35
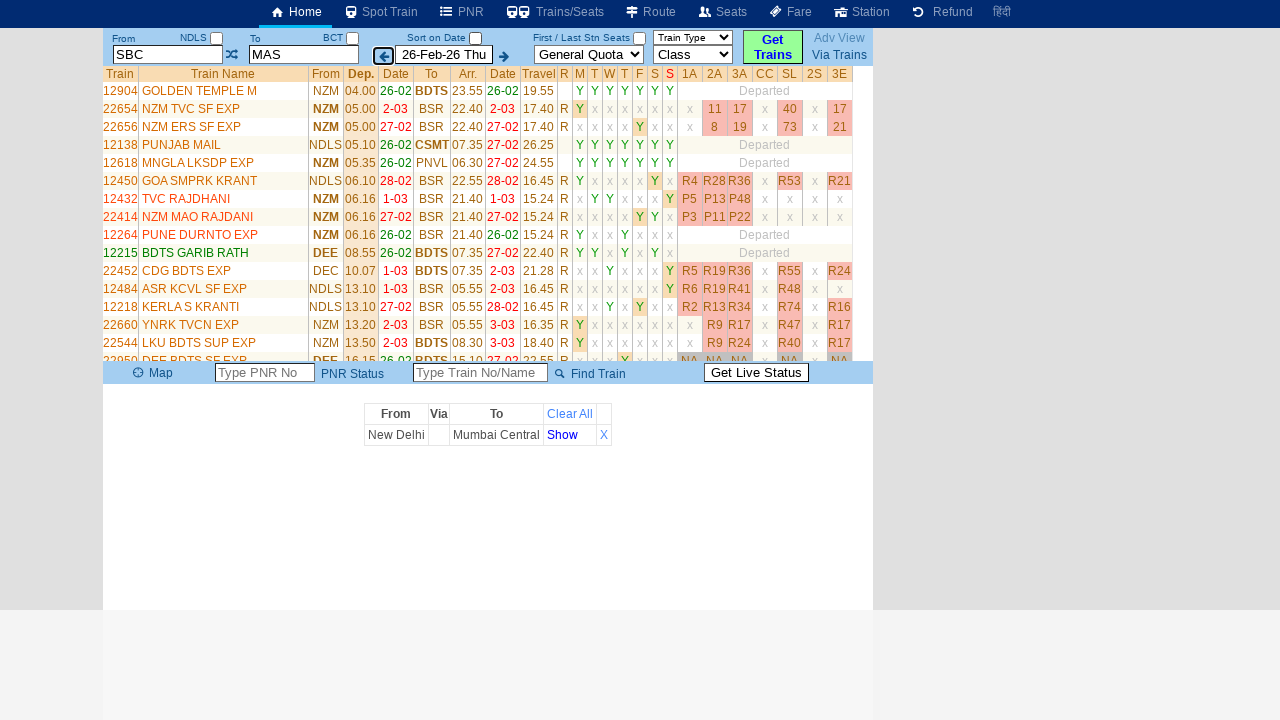

Located all columns in row 7
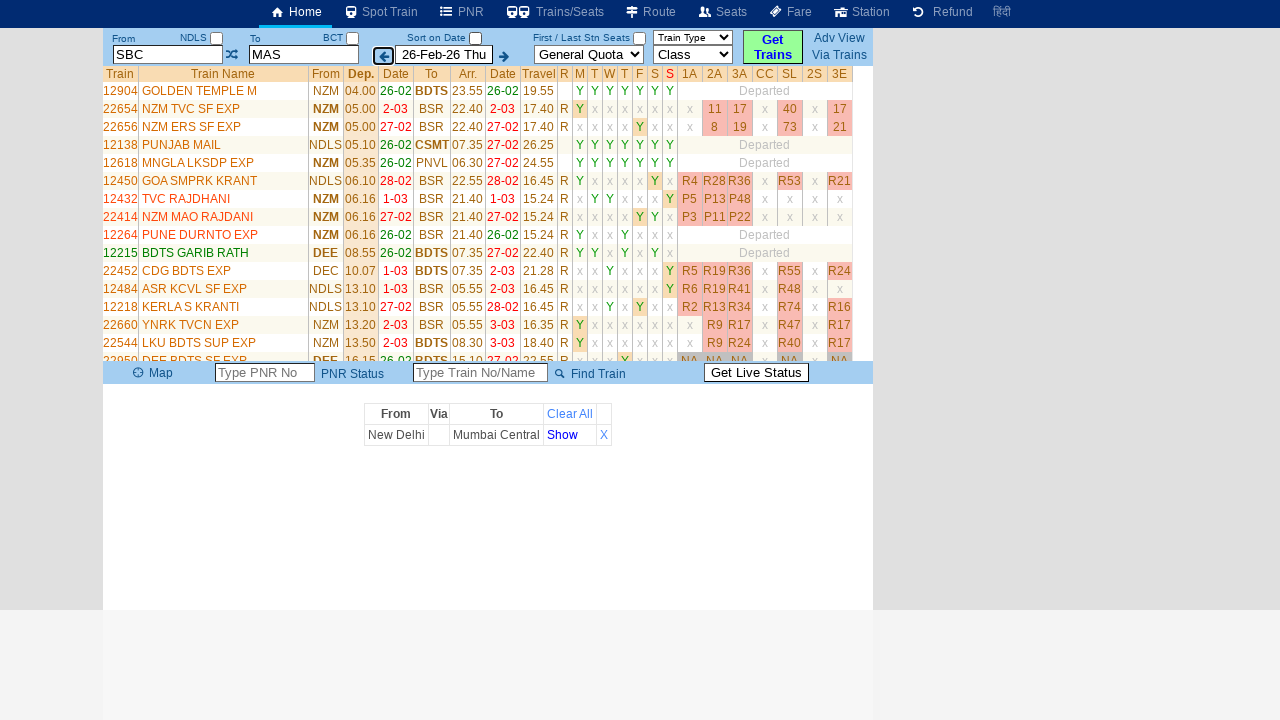

Located train name column in row 7
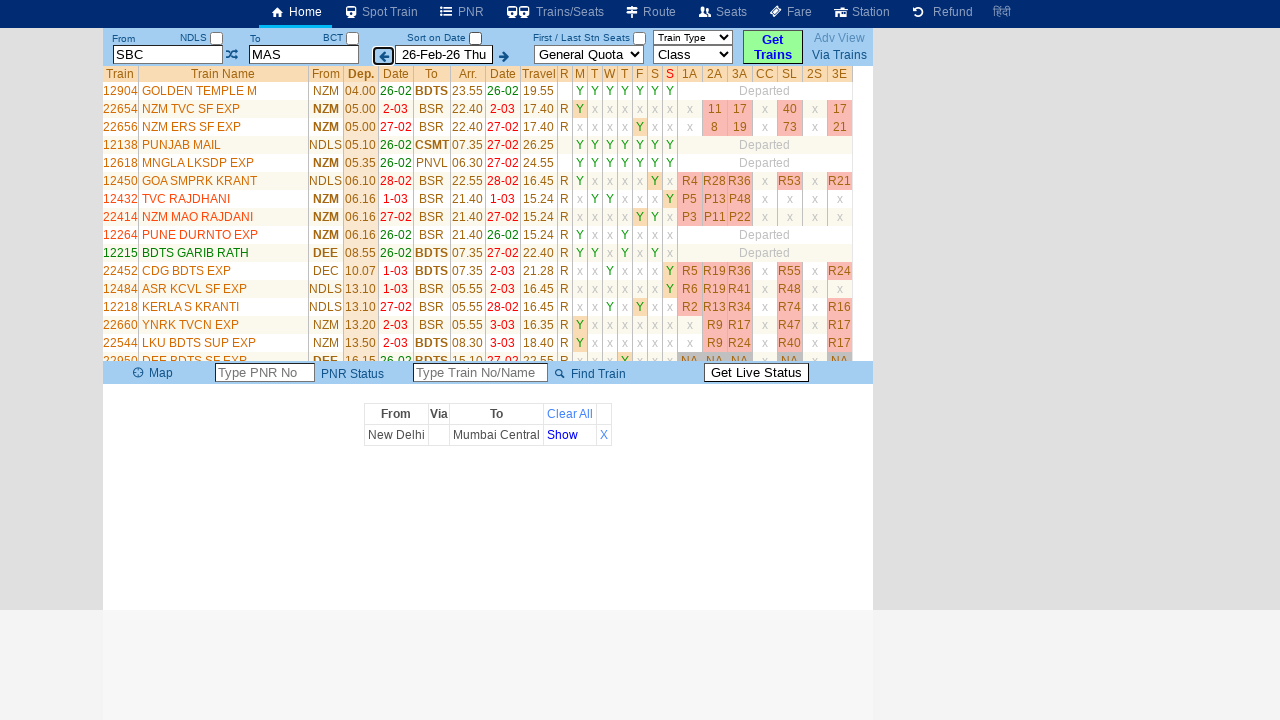

Extracted train name from row 7
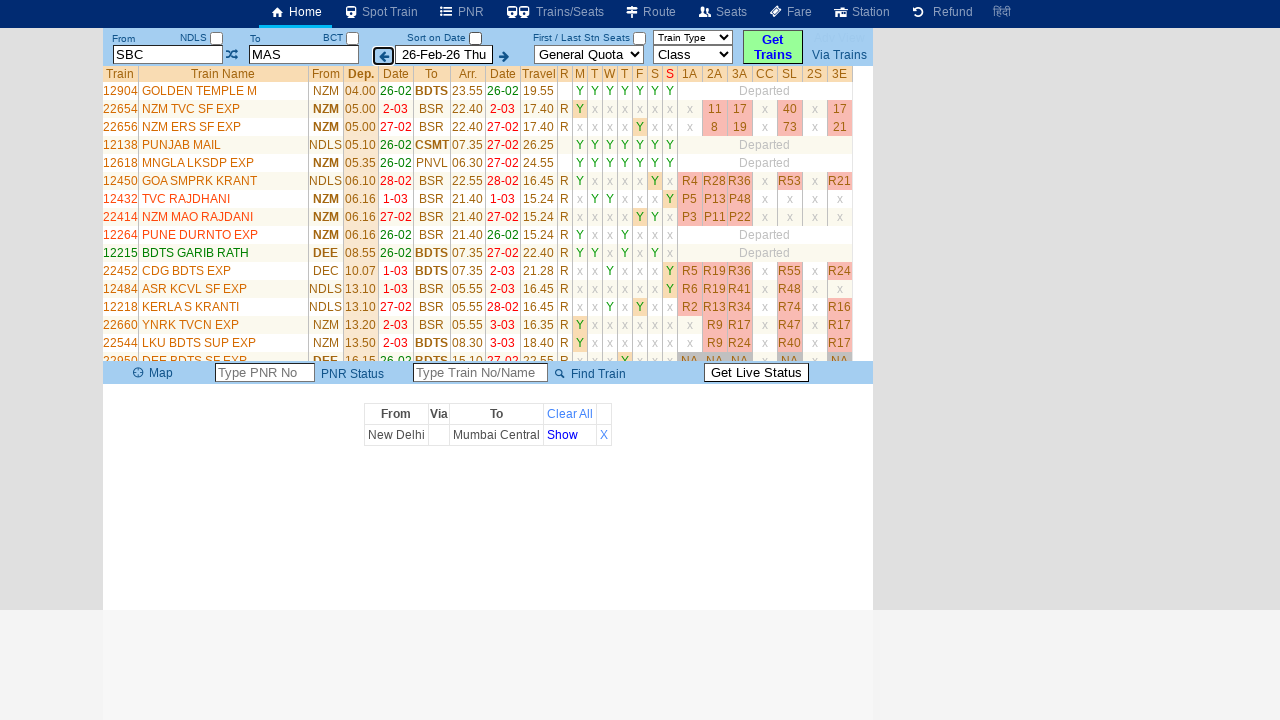

Located row 8 of 35
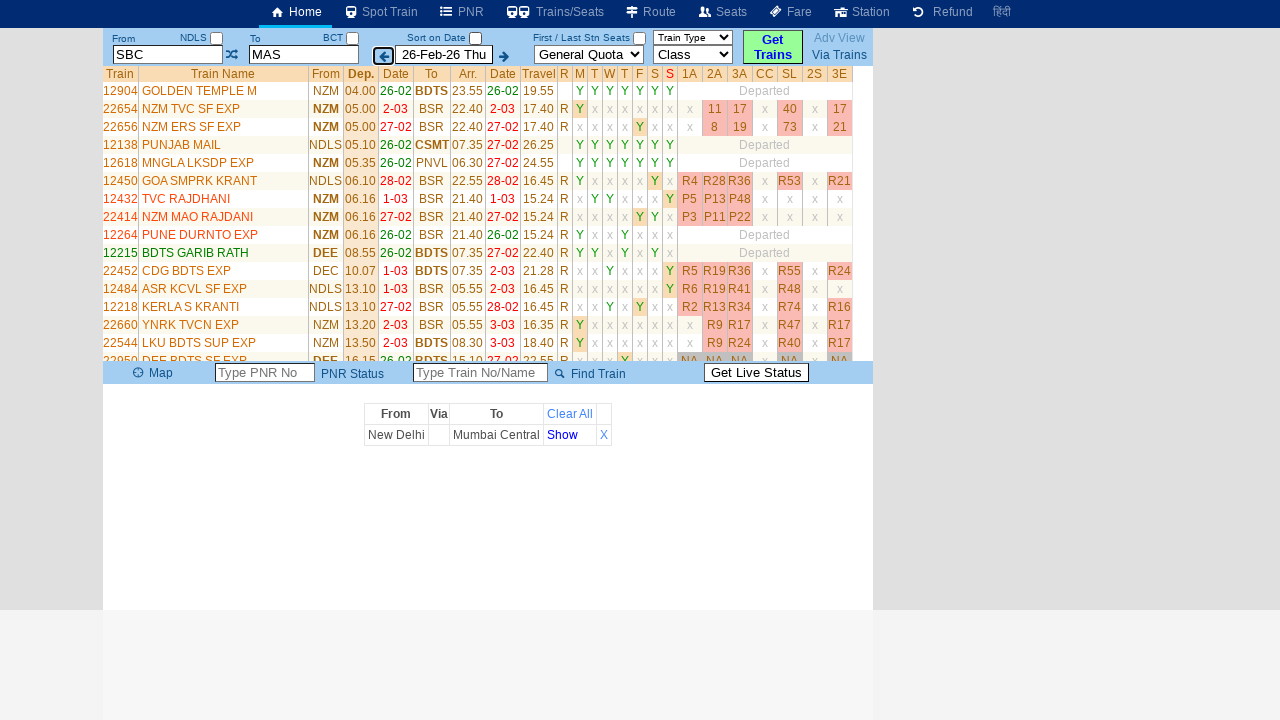

Located all columns in row 8
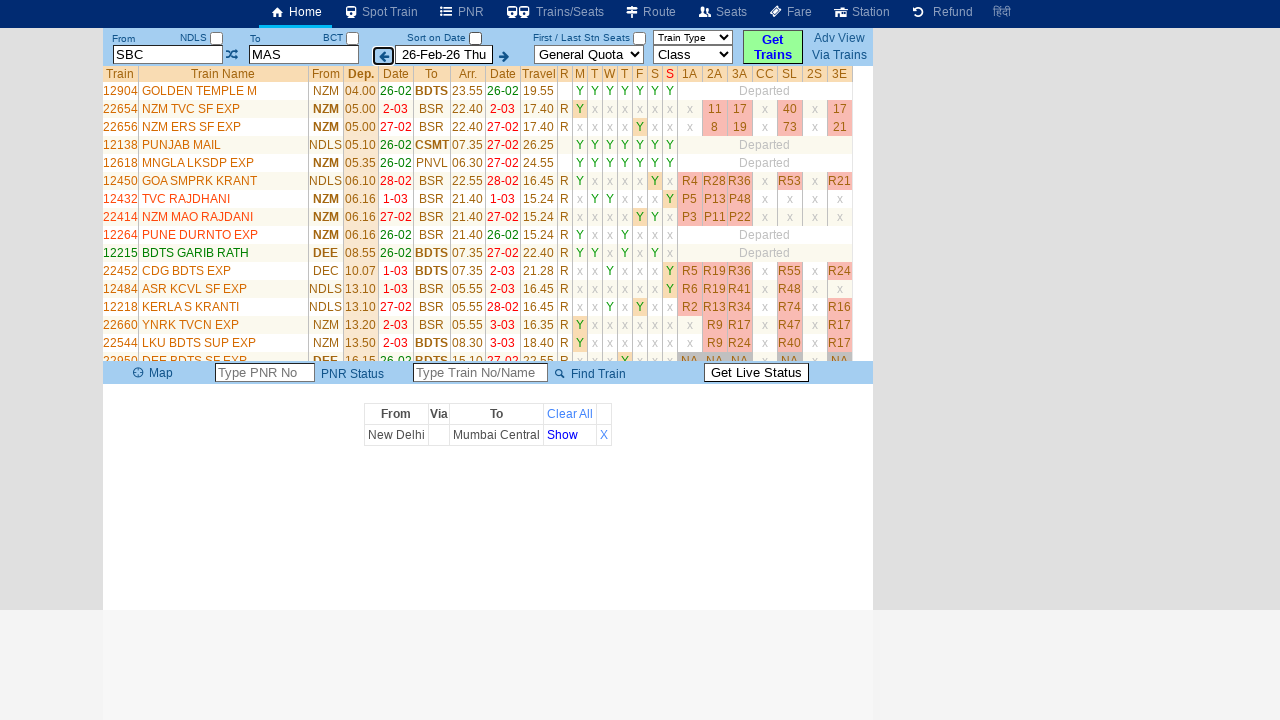

Located train name column in row 8
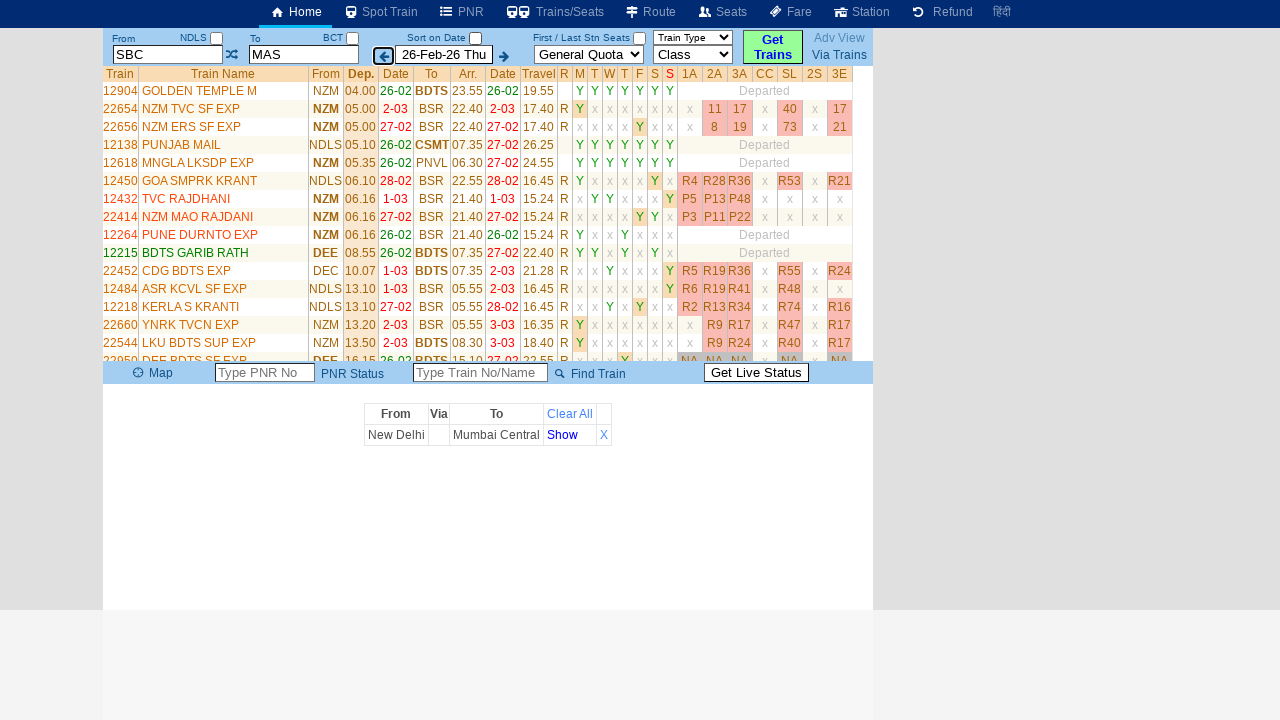

Extracted train name from row 8
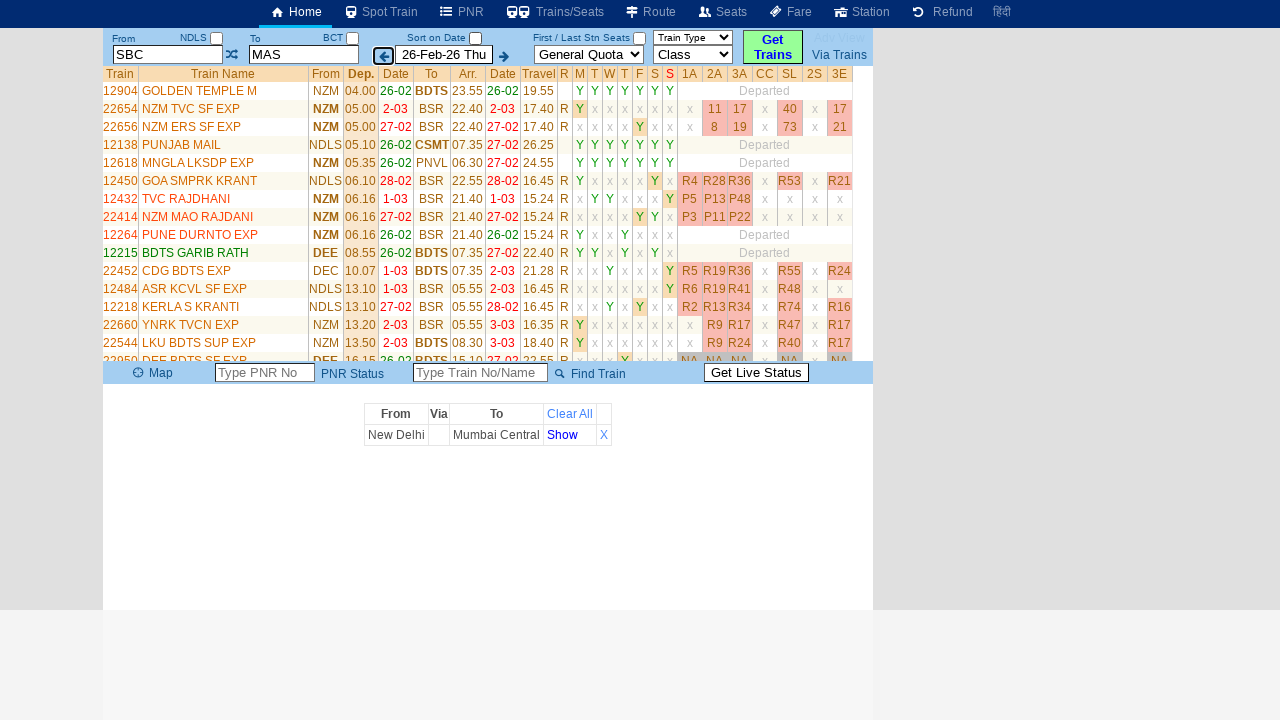

Located row 9 of 35
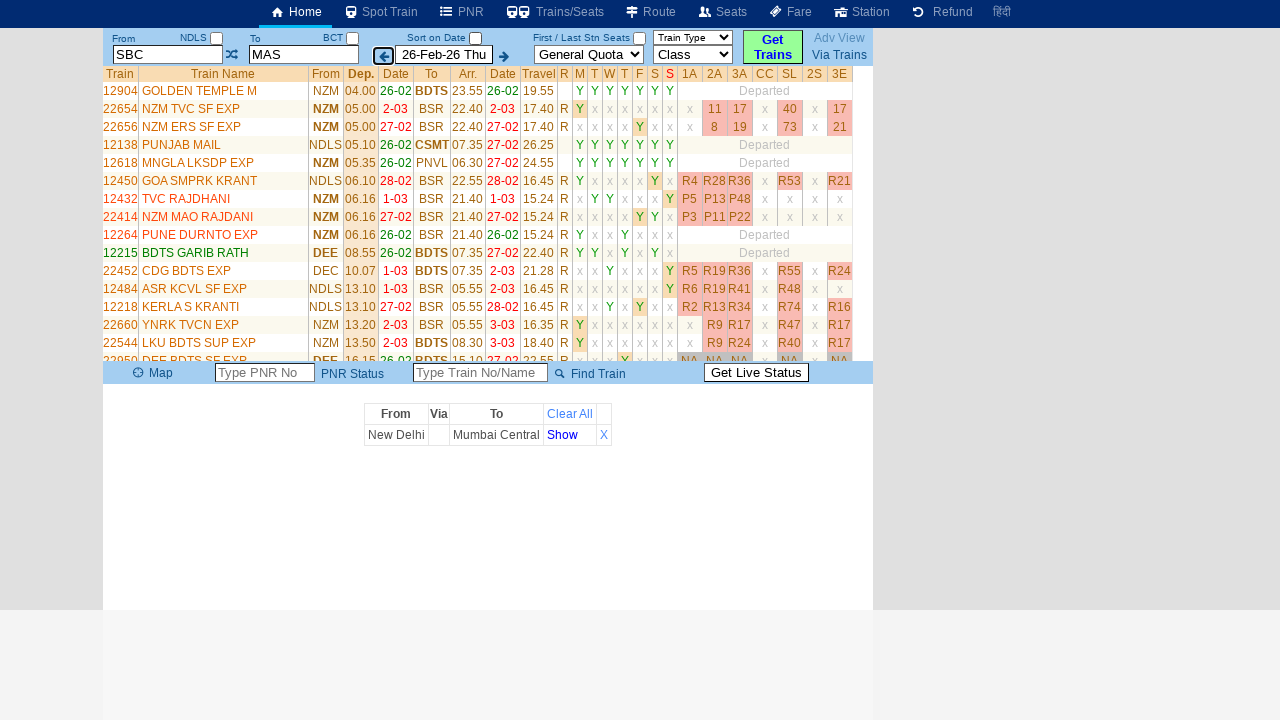

Located all columns in row 9
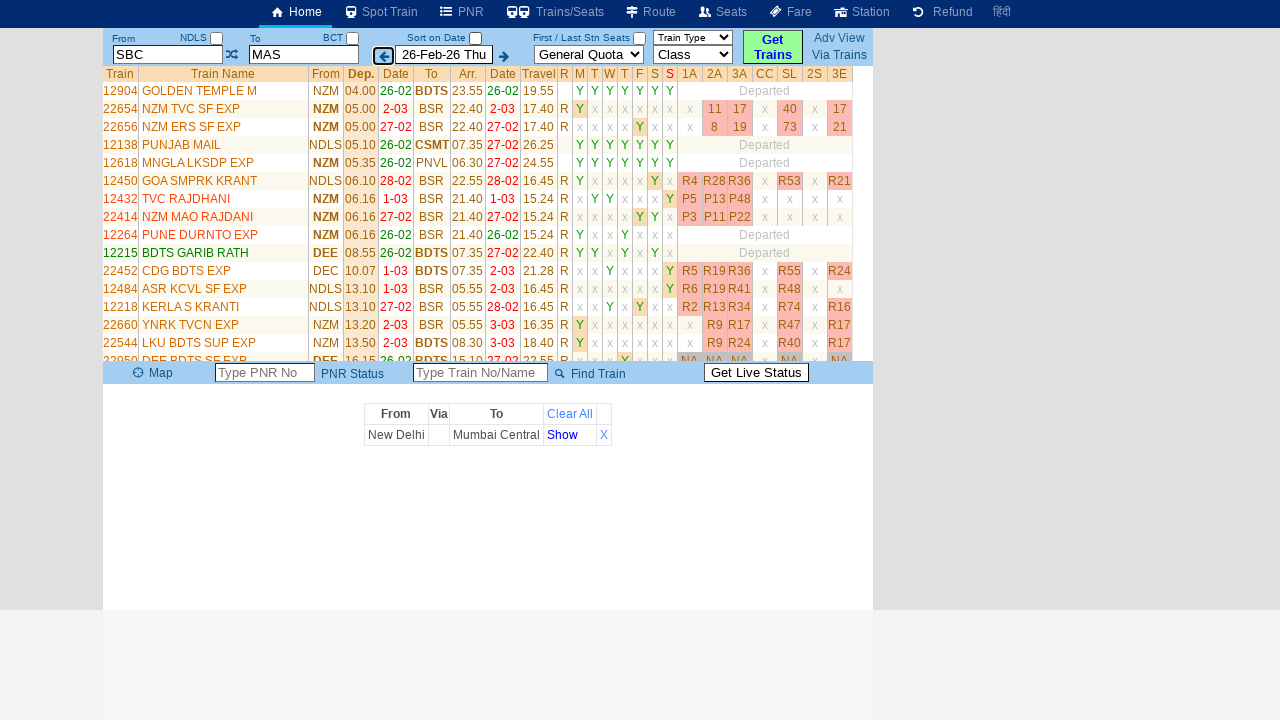

Located train name column in row 9
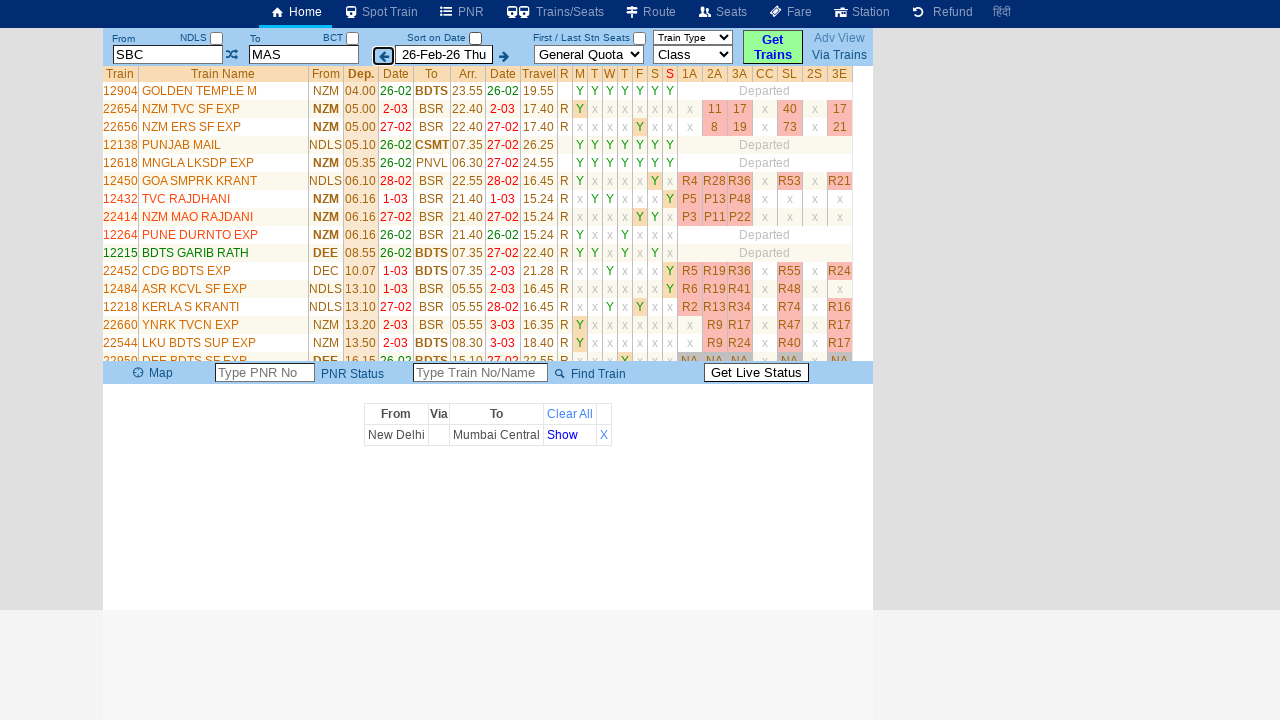

Extracted train name from row 9
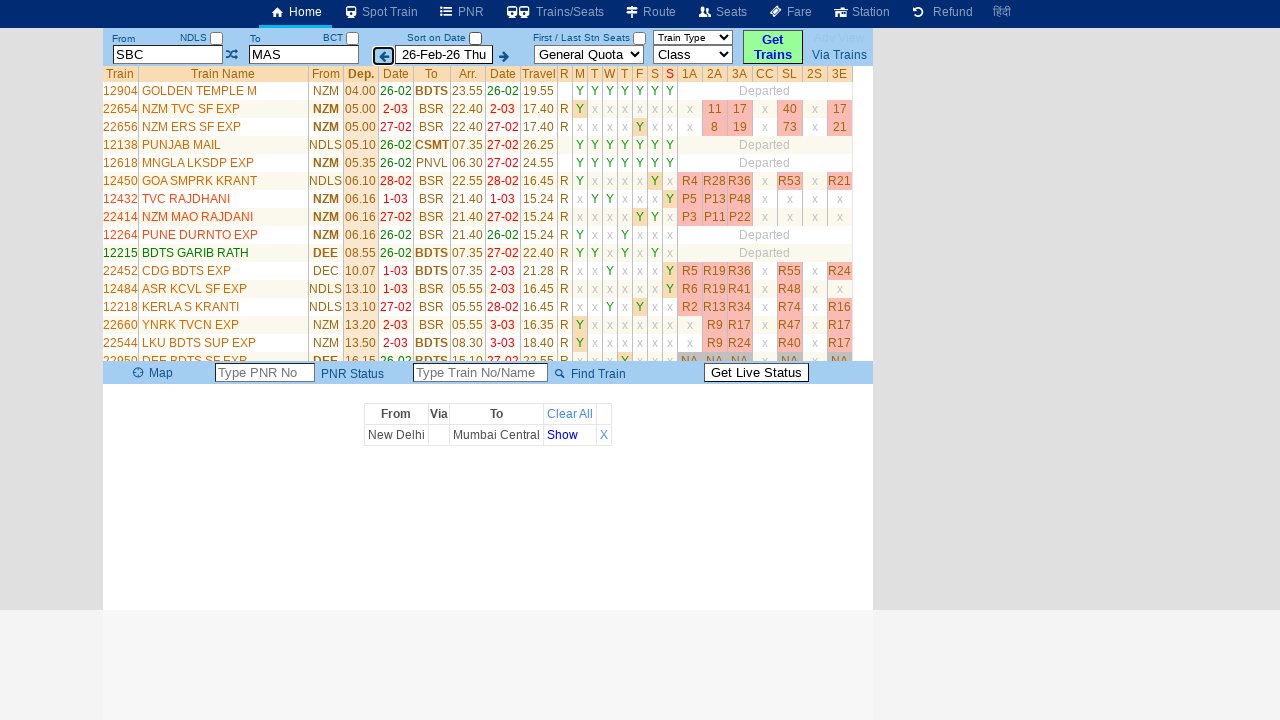

Located row 10 of 35
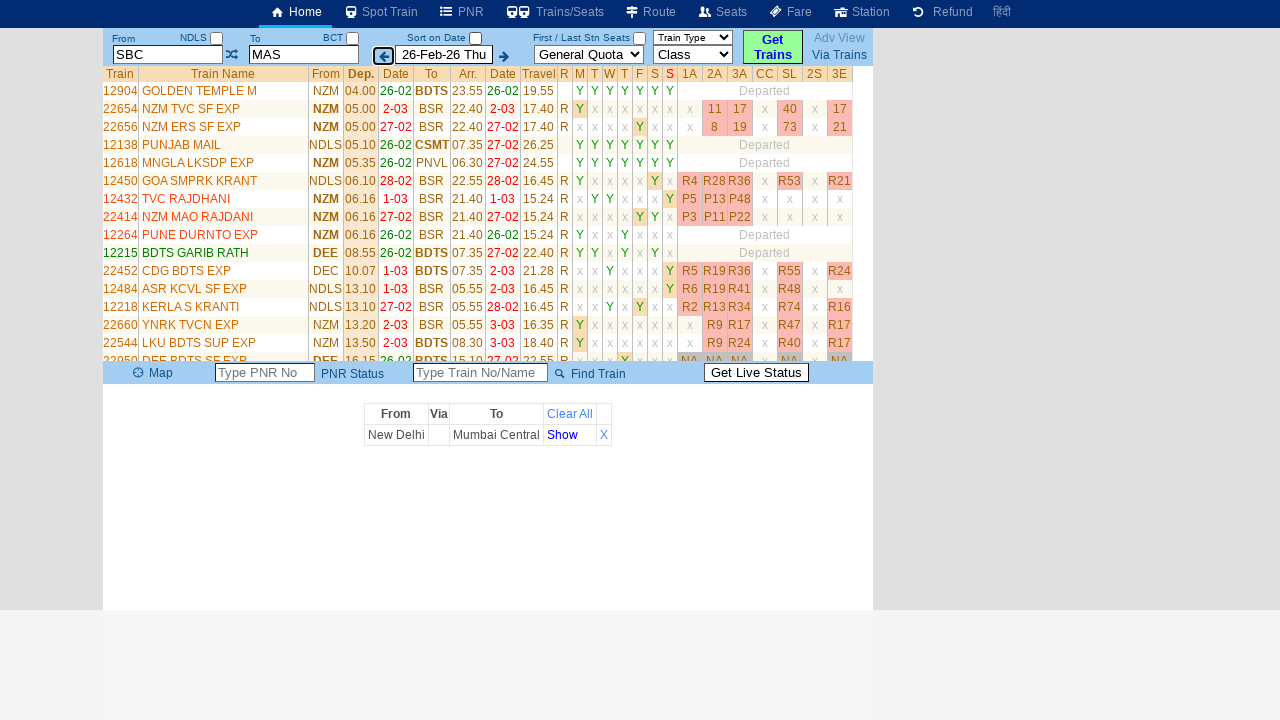

Located all columns in row 10
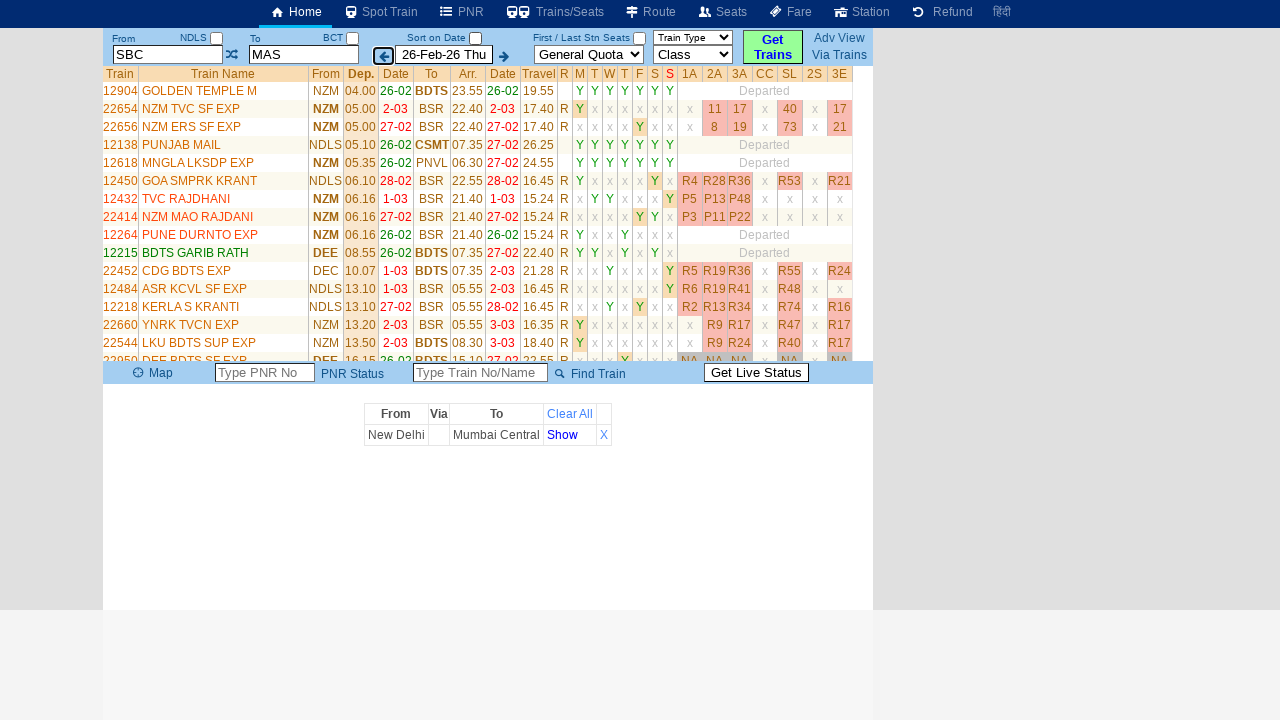

Located train name column in row 10
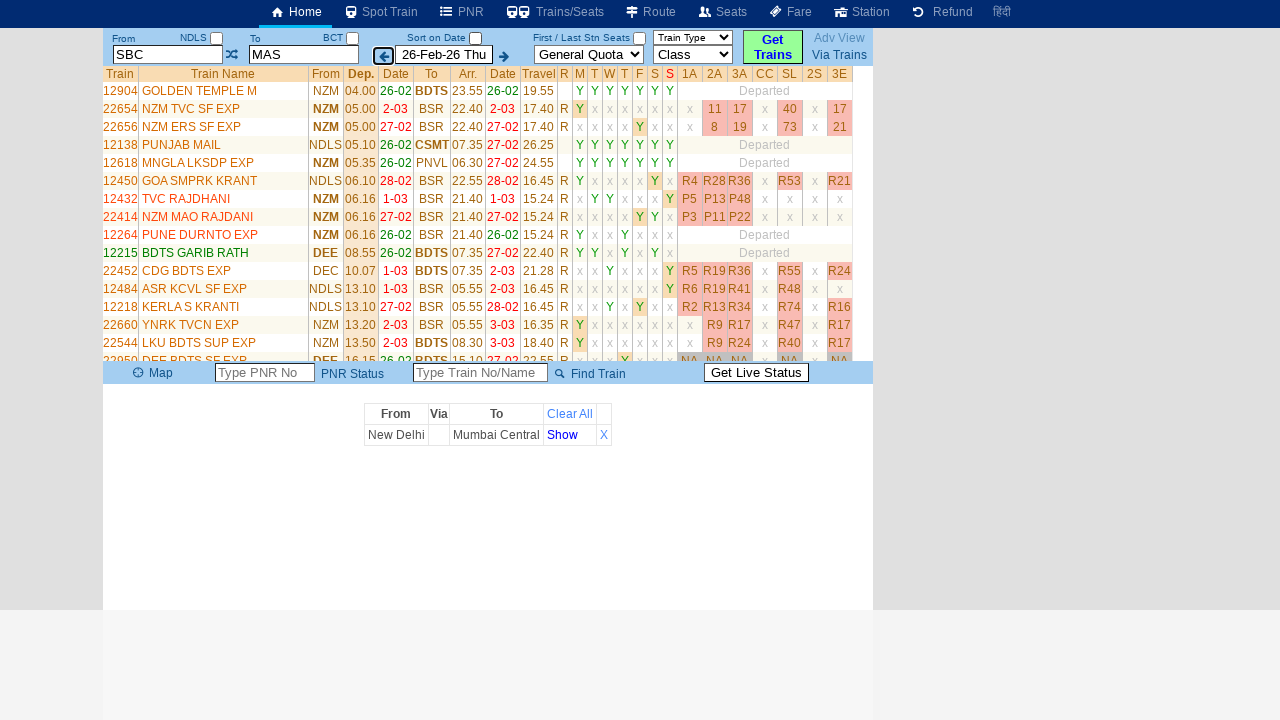

Extracted train name from row 10
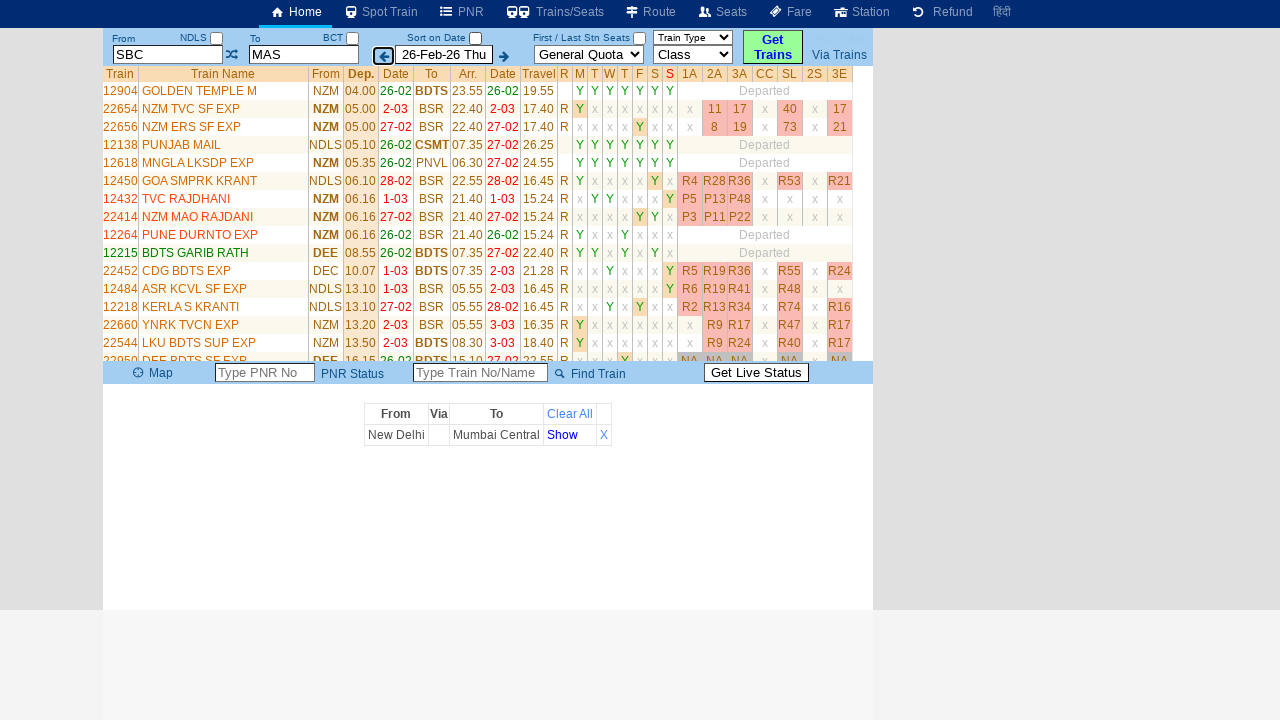

Located row 11 of 35
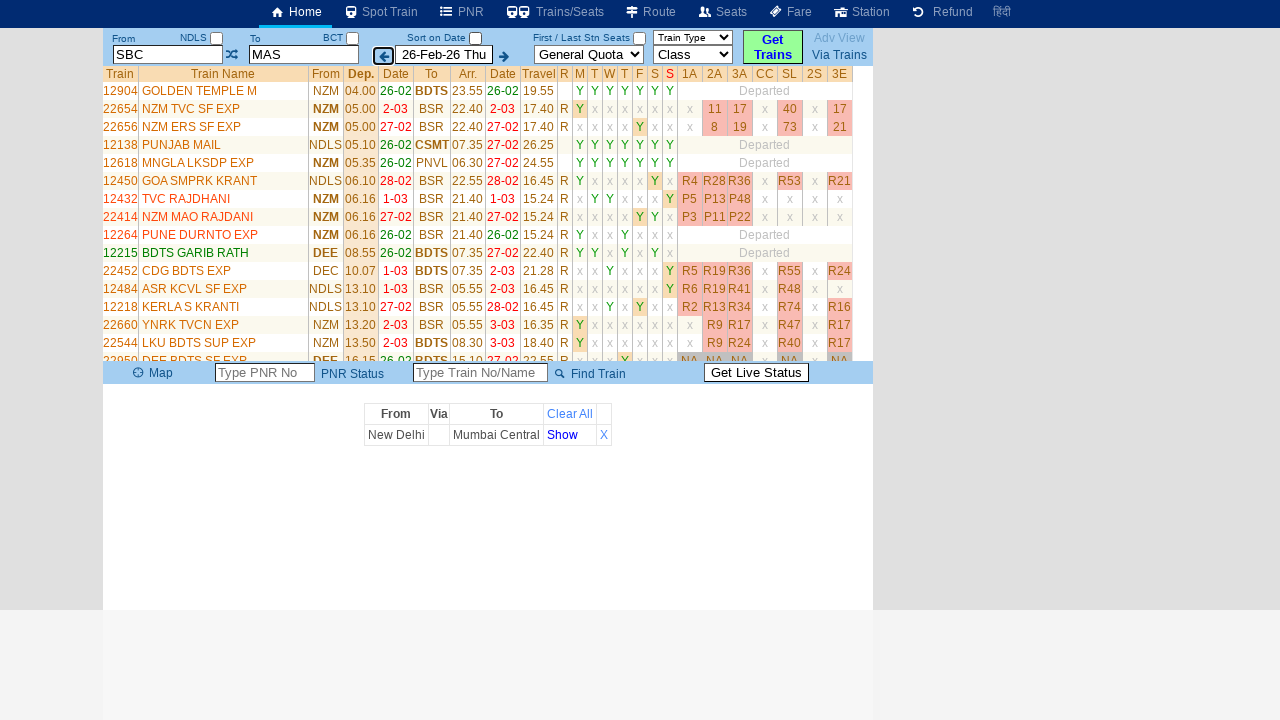

Located all columns in row 11
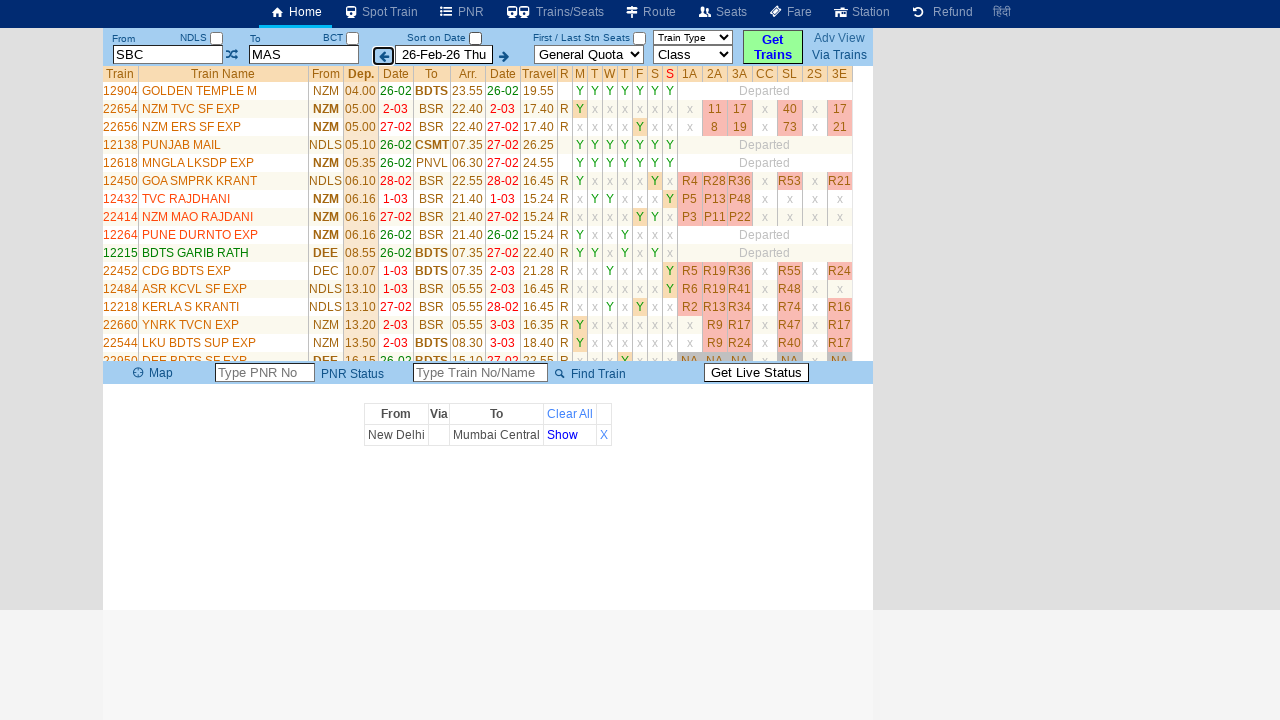

Located train name column in row 11
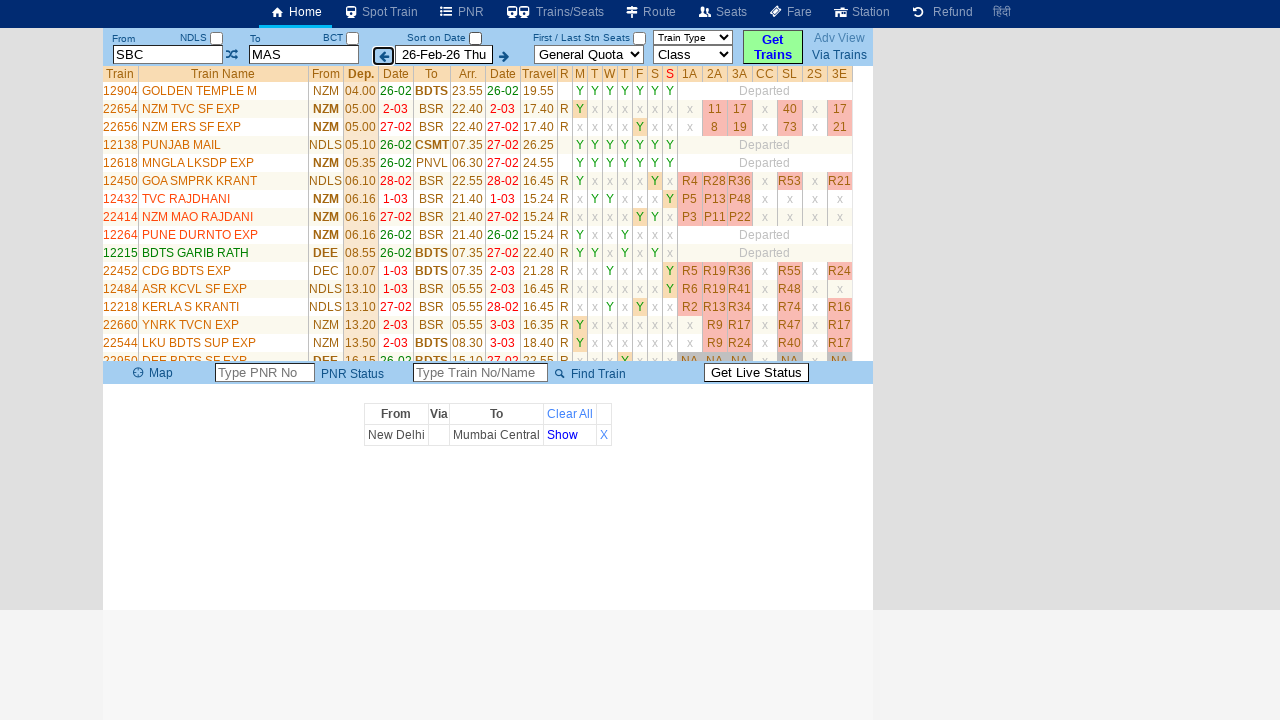

Extracted train name from row 11
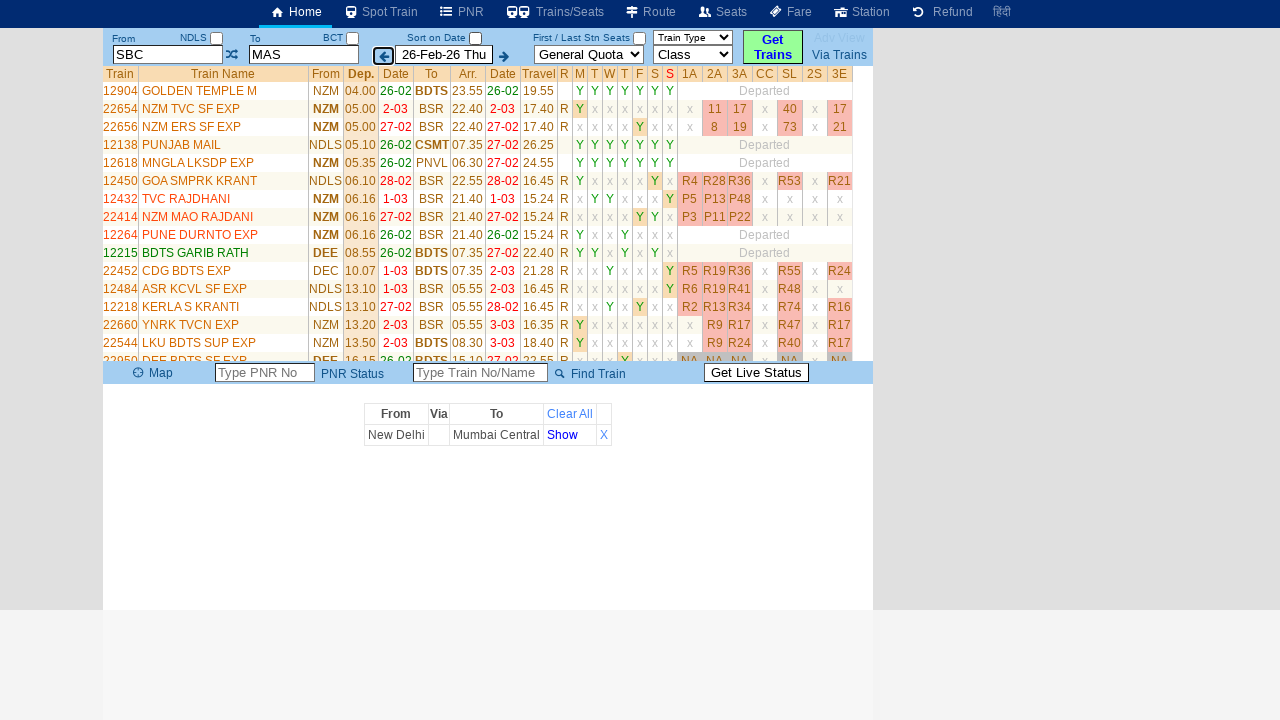

Located row 12 of 35
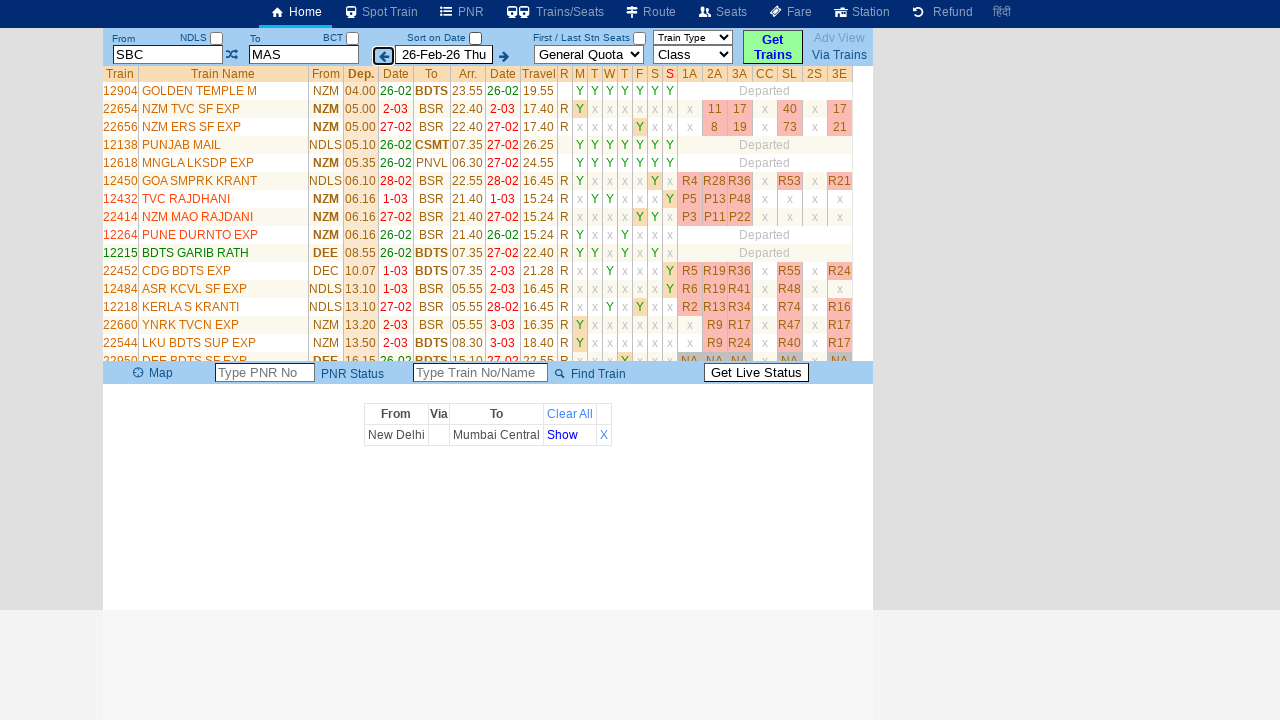

Located all columns in row 12
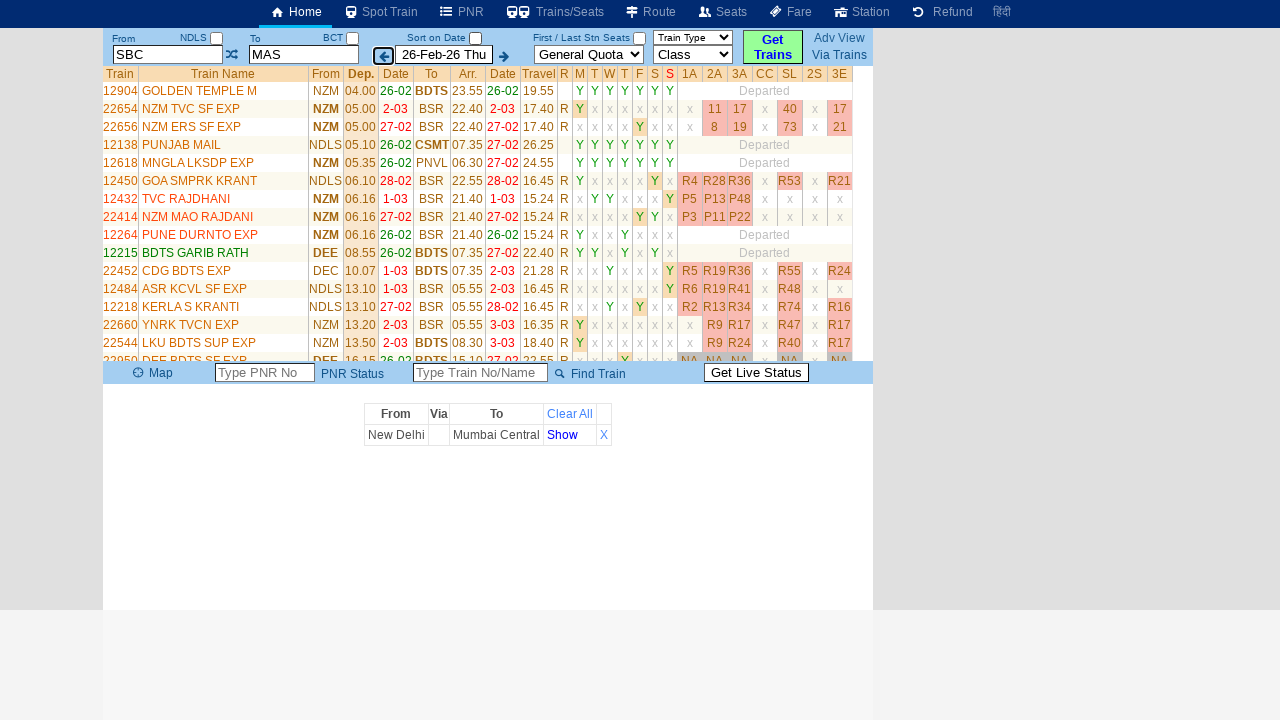

Located train name column in row 12
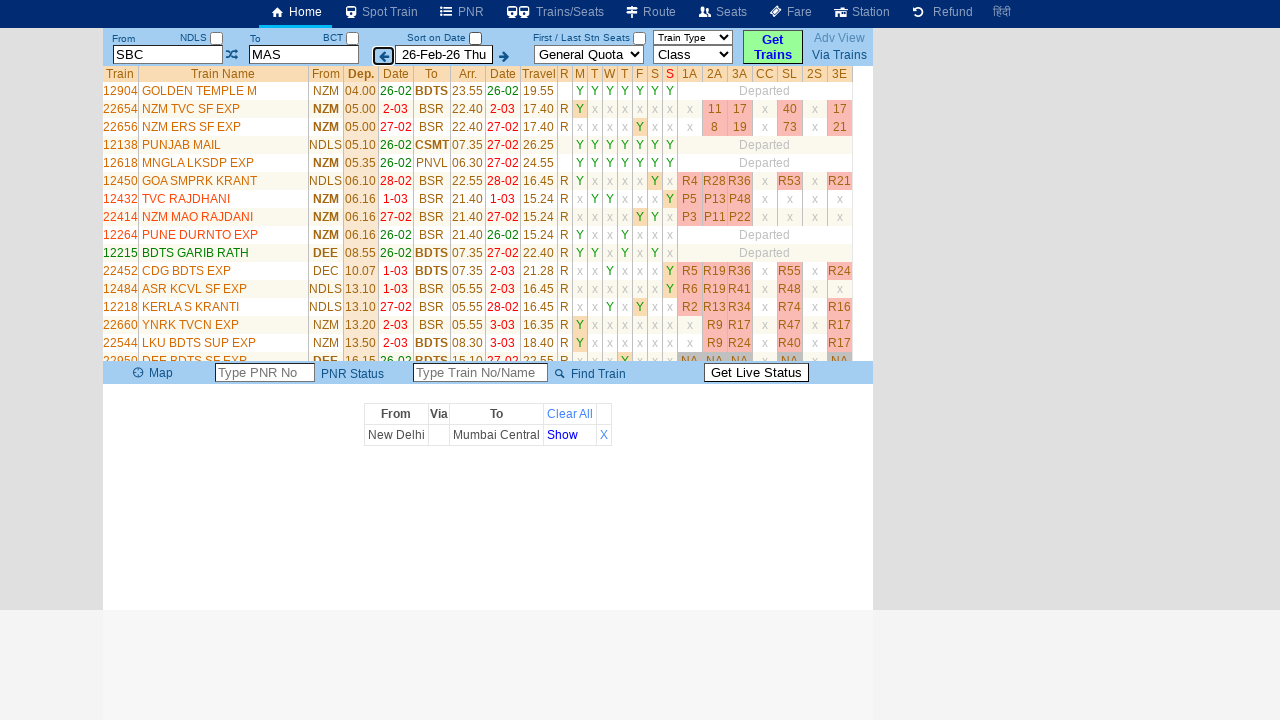

Extracted train name from row 12
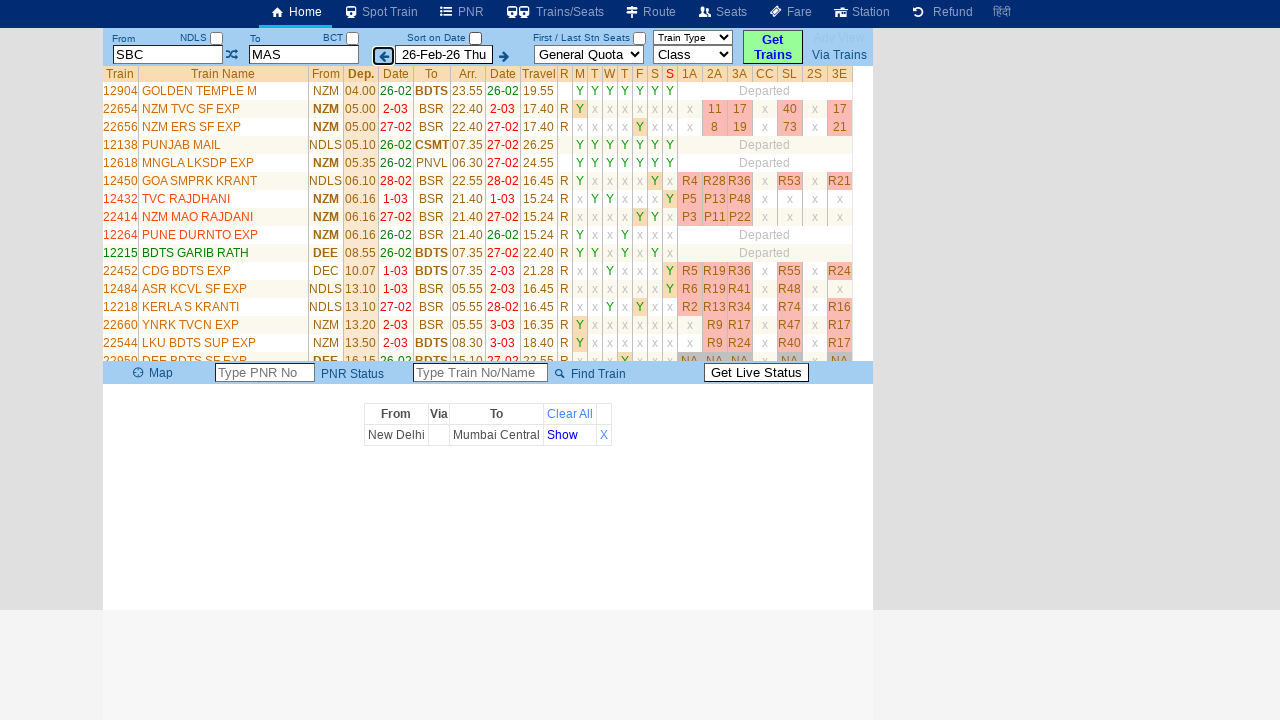

Located row 13 of 35
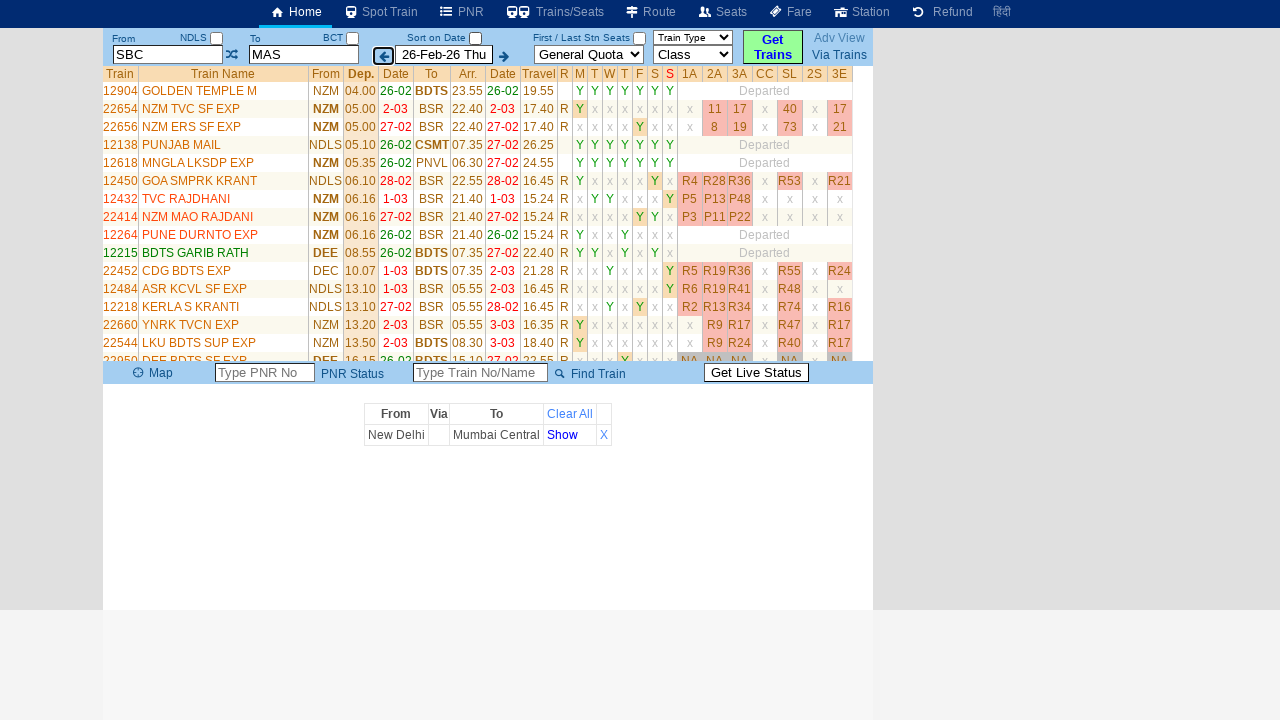

Located all columns in row 13
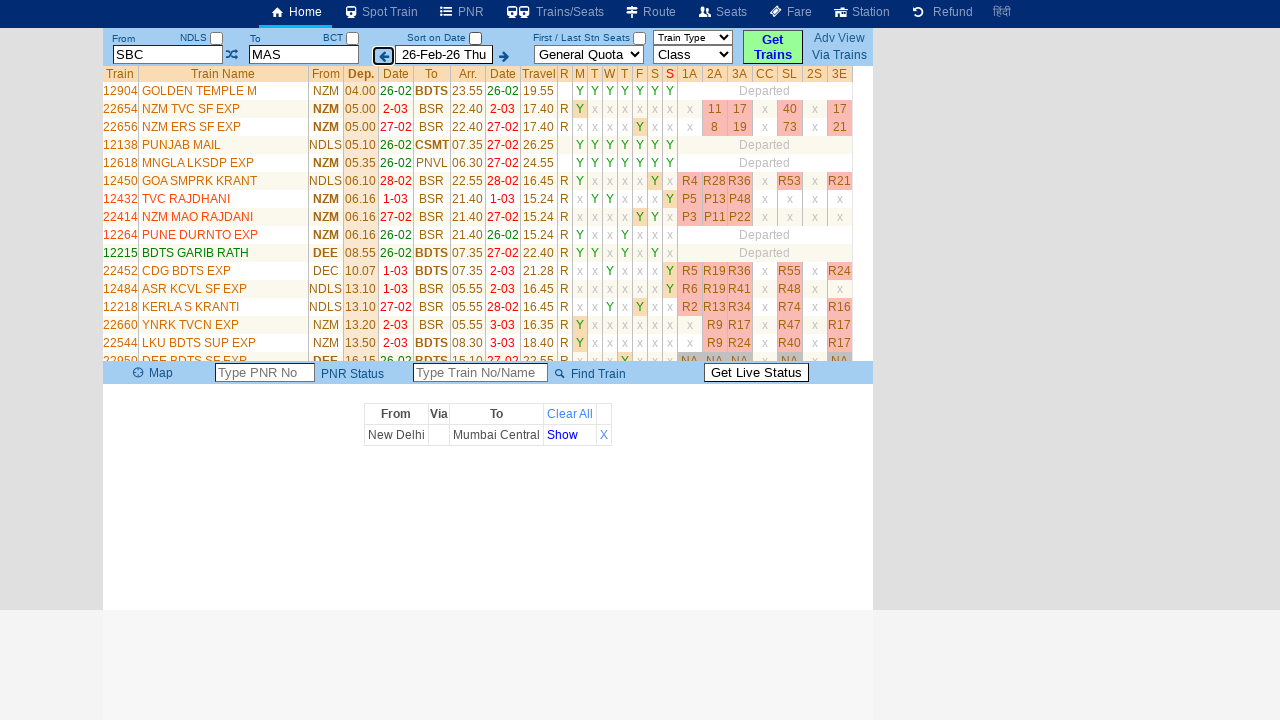

Located train name column in row 13
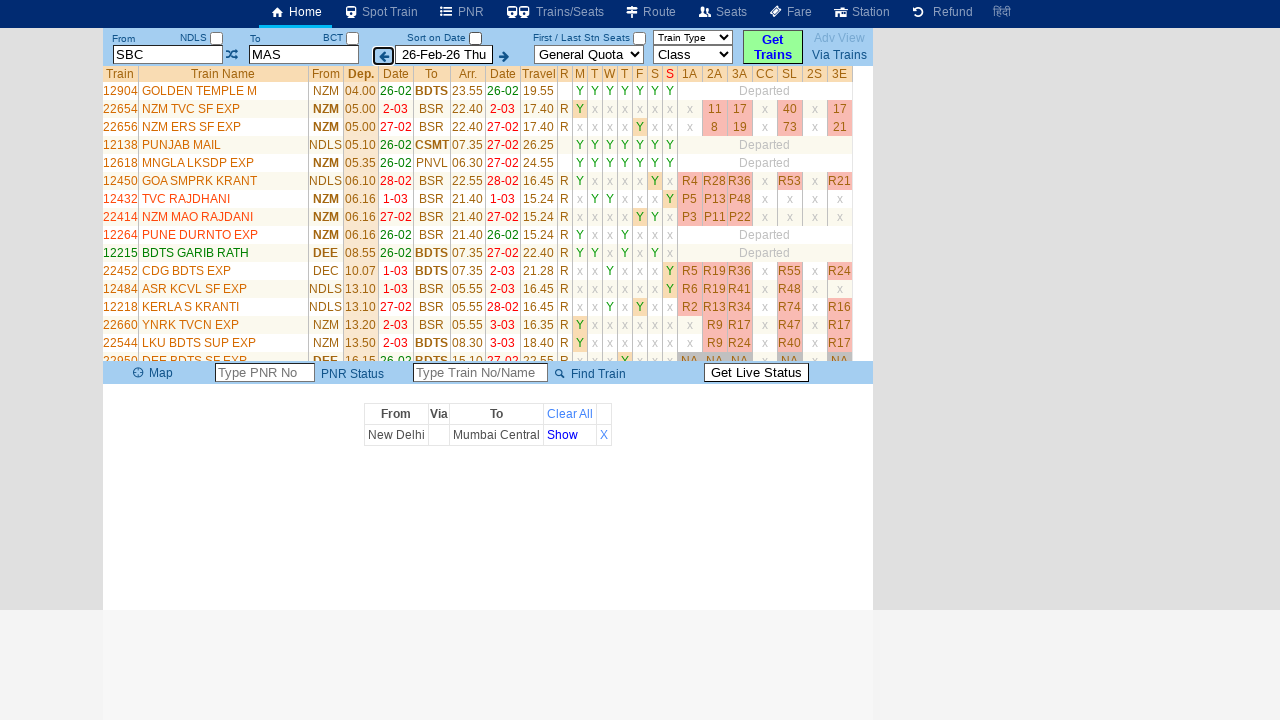

Extracted train name from row 13
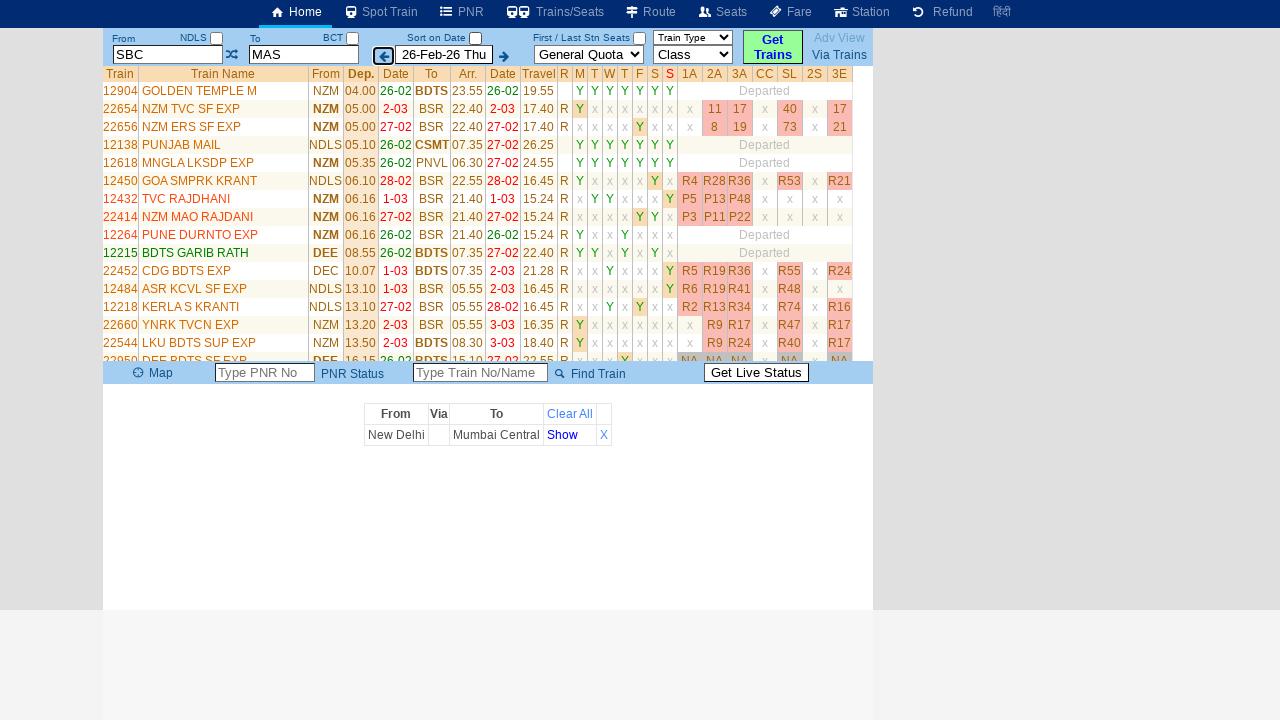

Located row 14 of 35
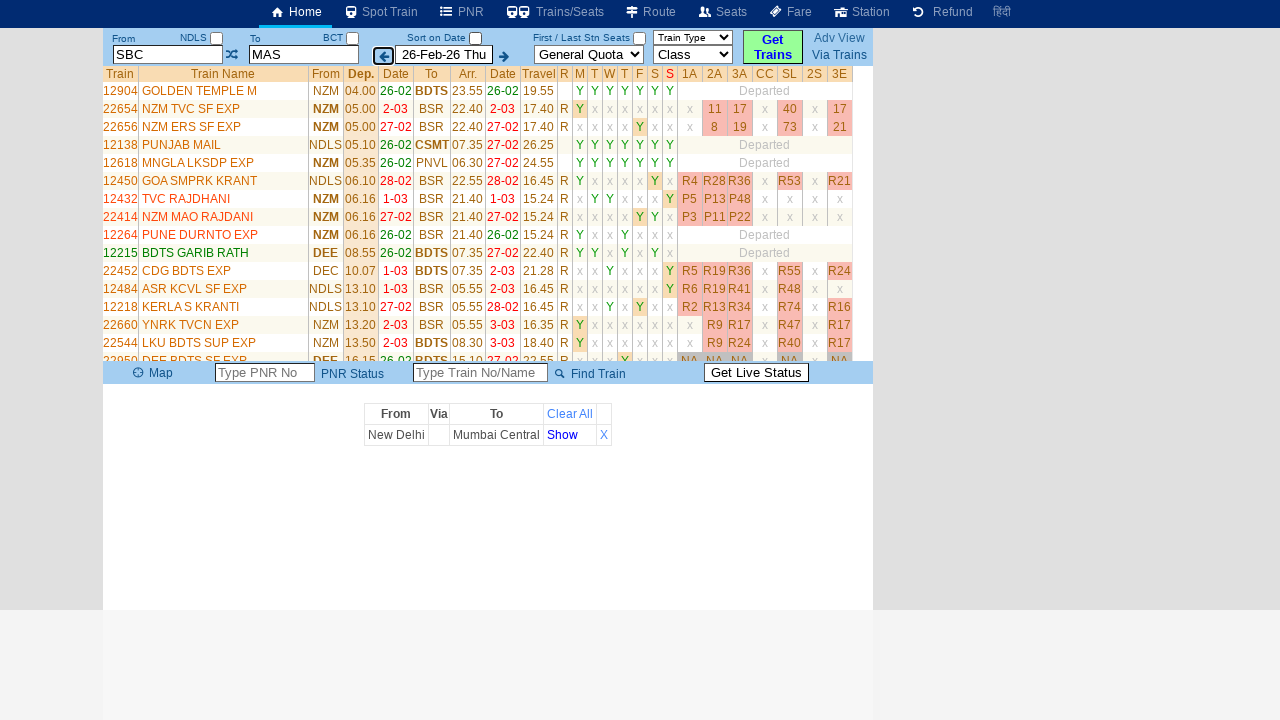

Located all columns in row 14
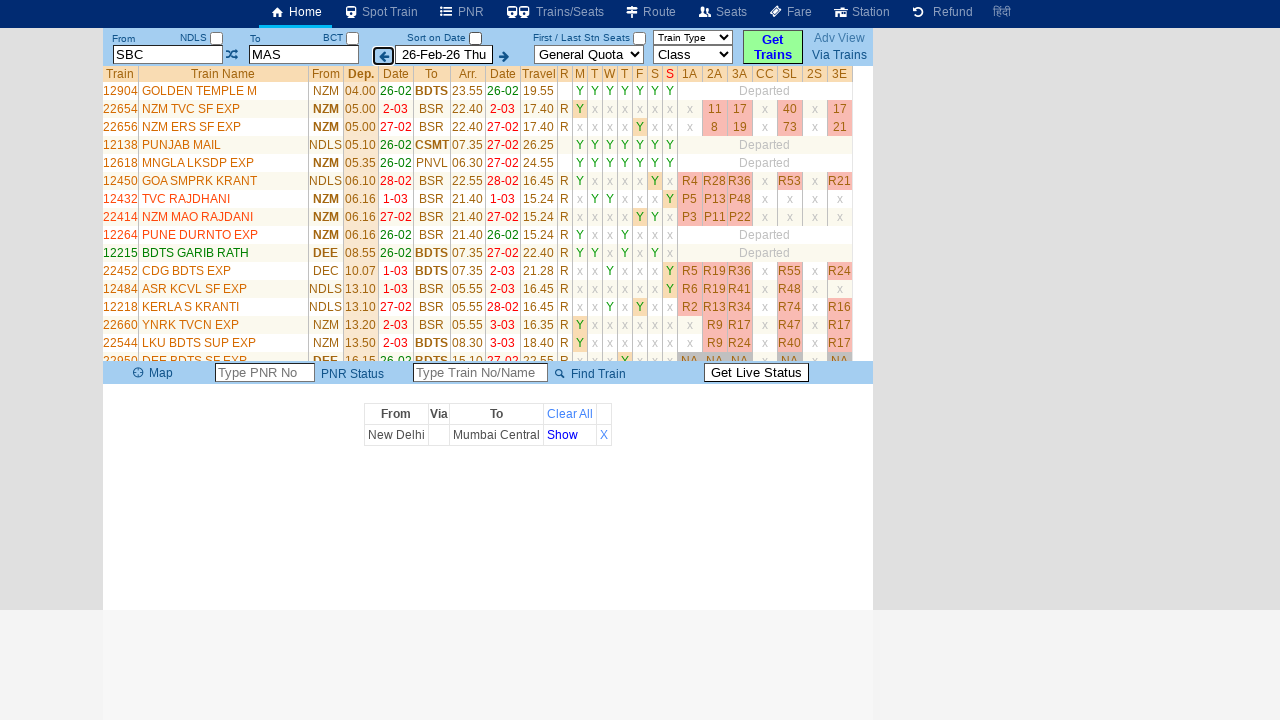

Located train name column in row 14
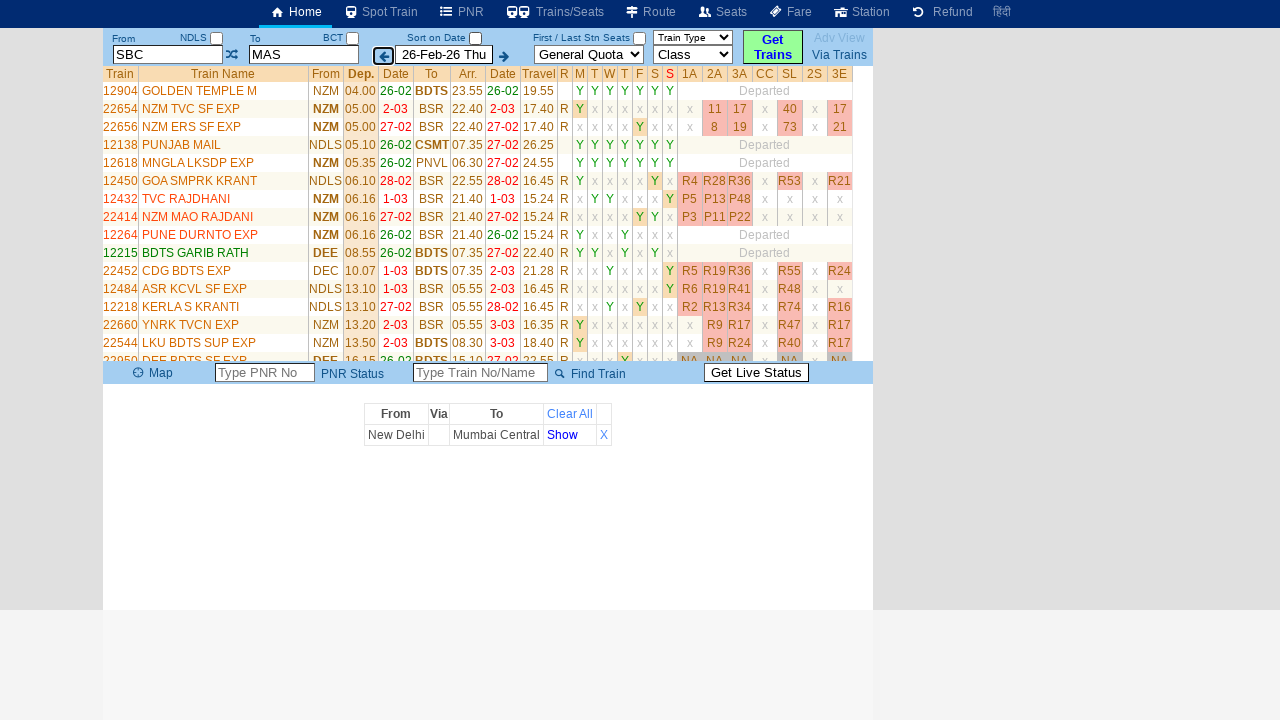

Extracted train name from row 14
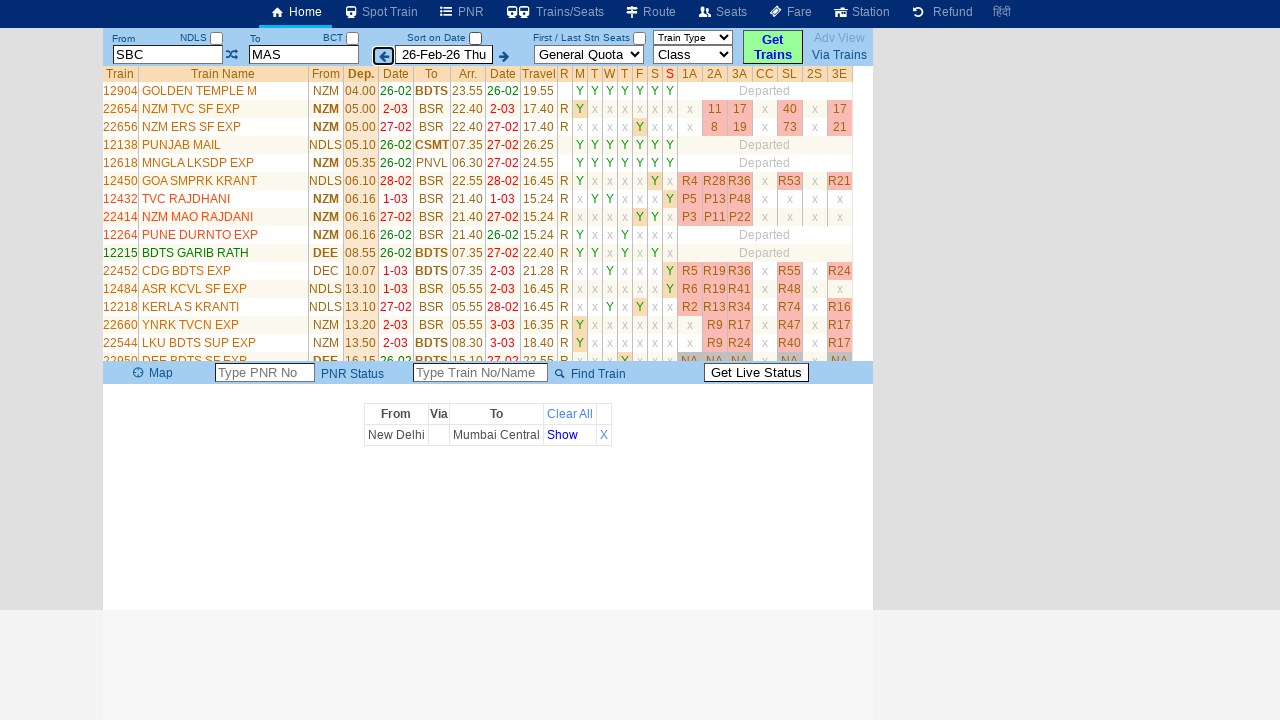

Located row 15 of 35
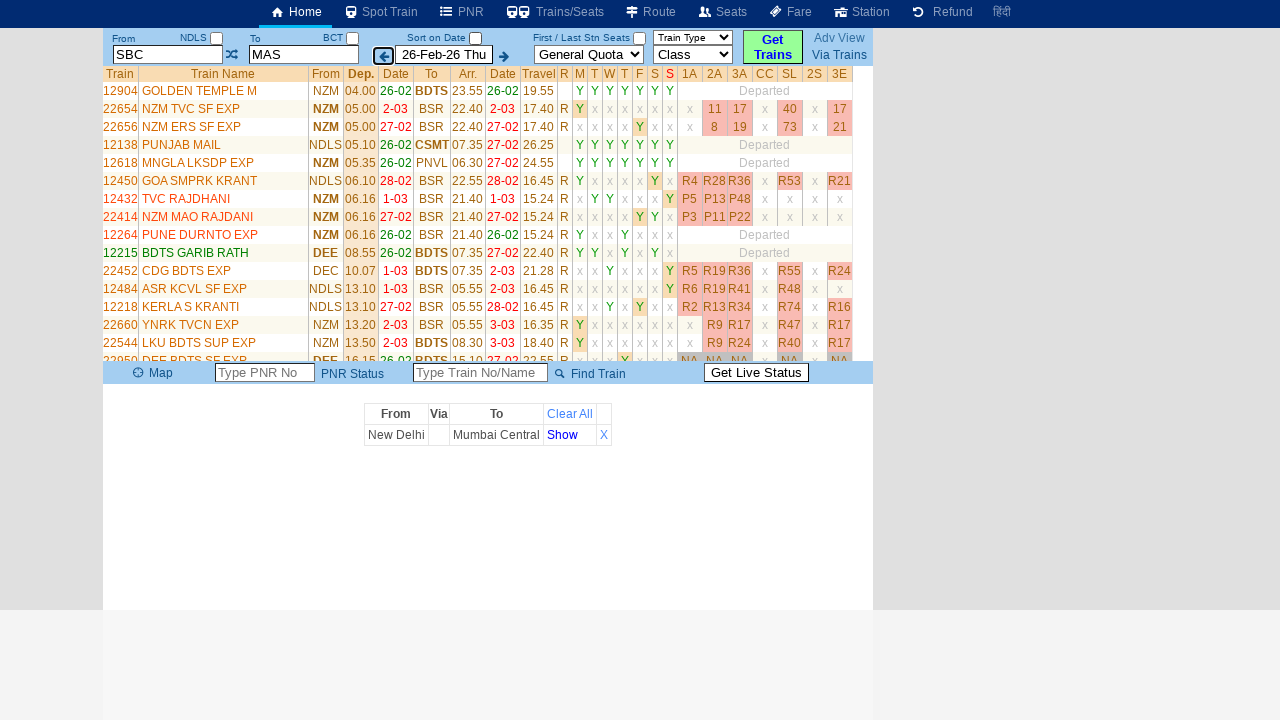

Located all columns in row 15
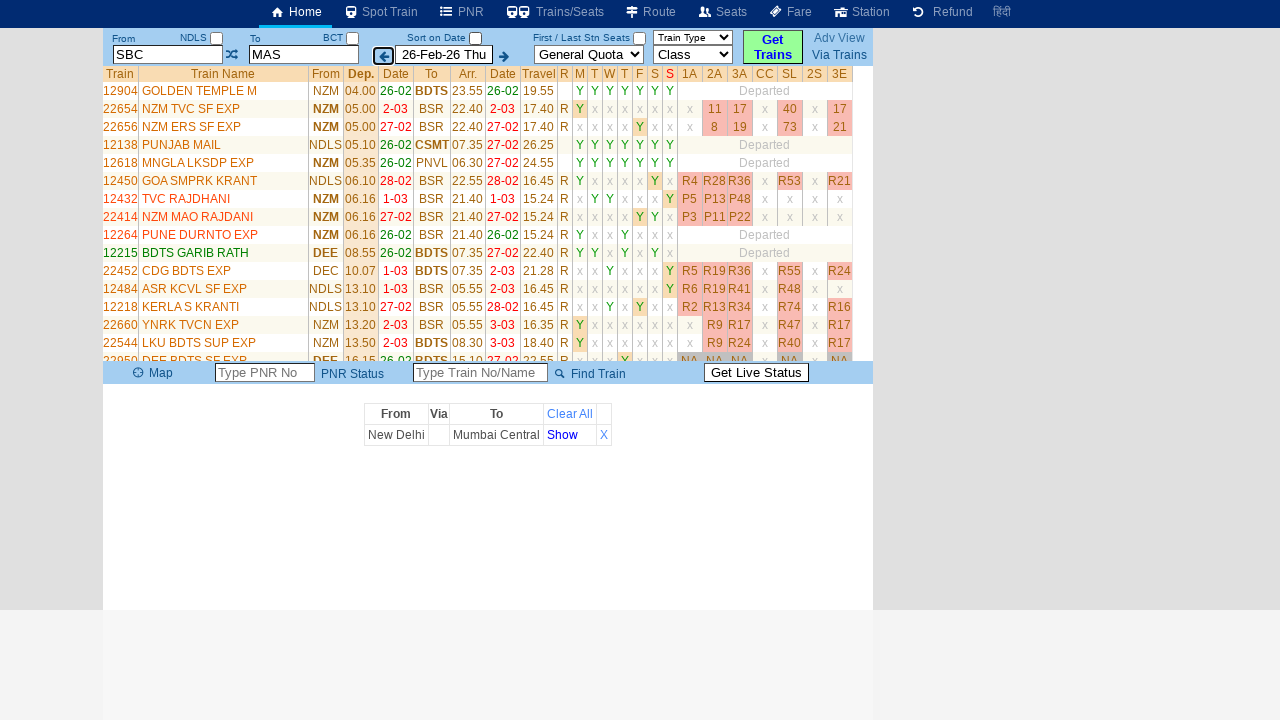

Located train name column in row 15
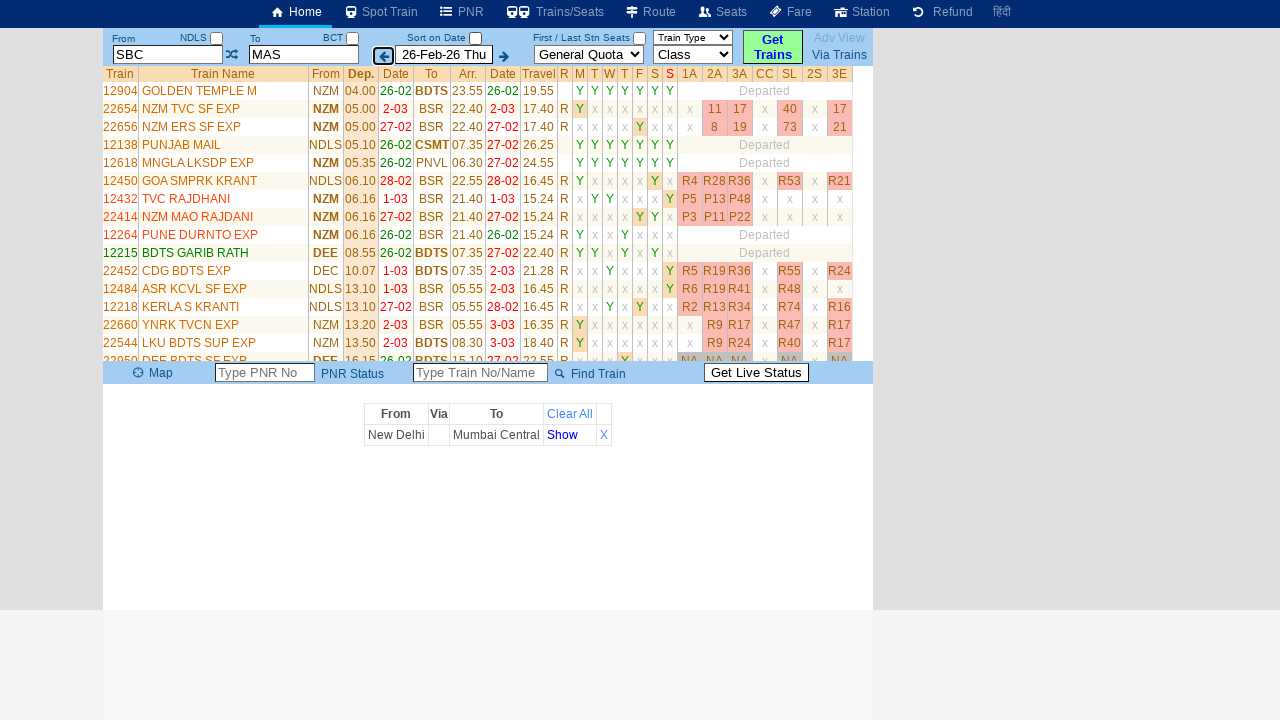

Extracted train name from row 15
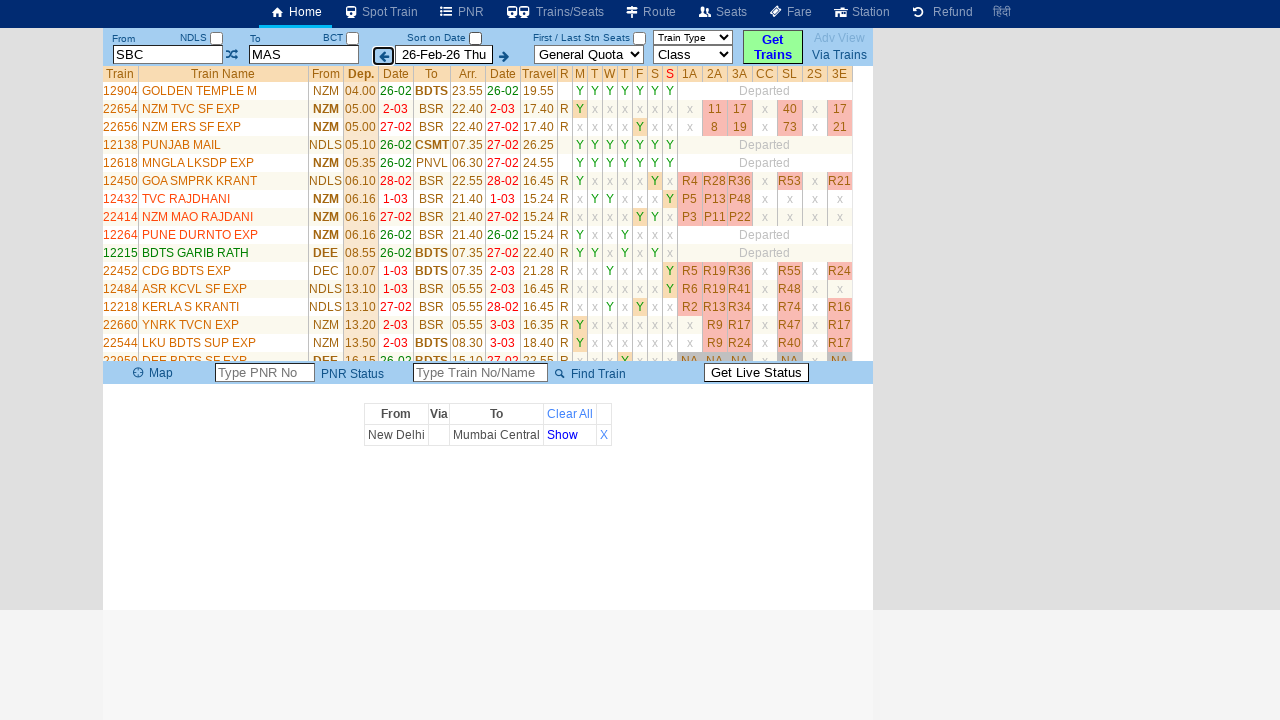

Located row 16 of 35
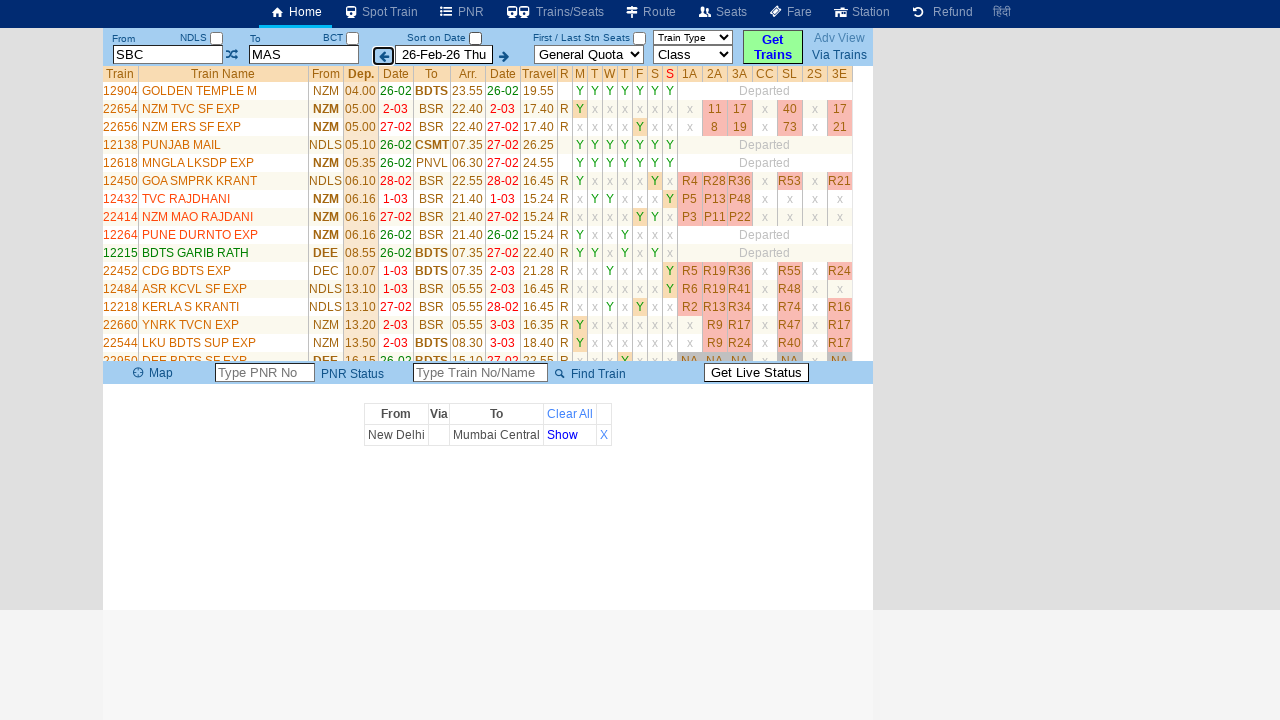

Located all columns in row 16
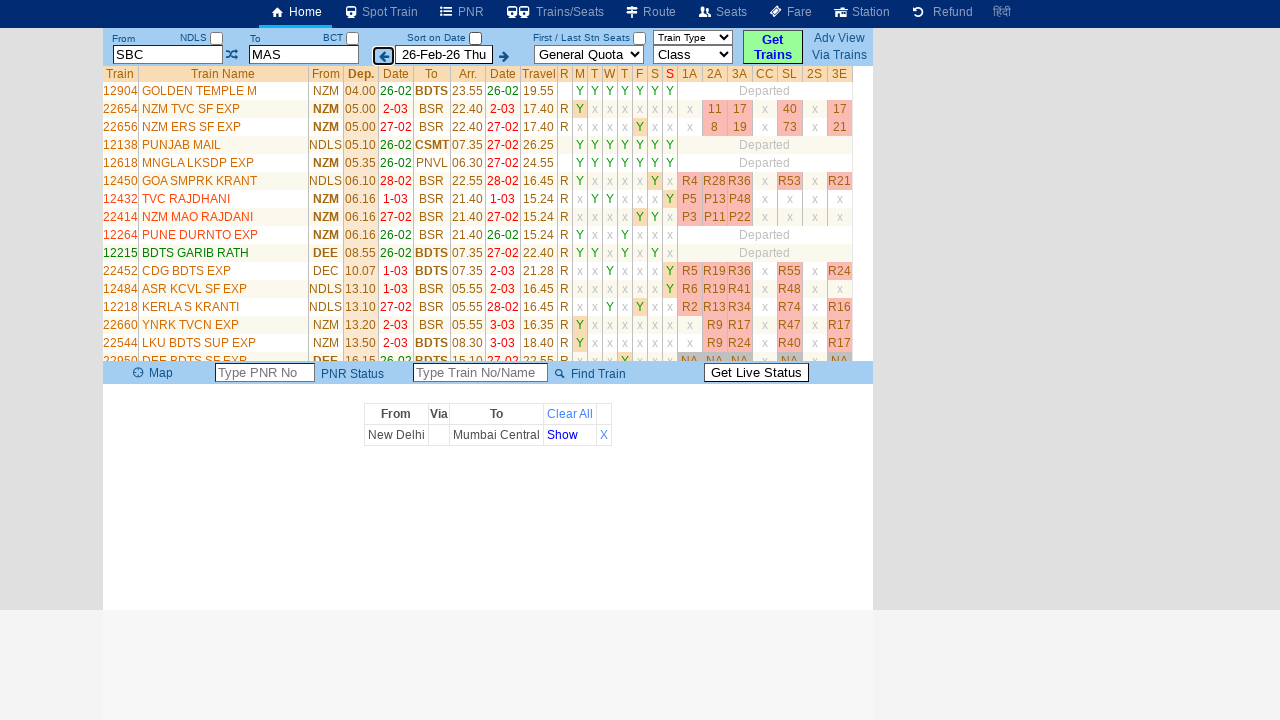

Located train name column in row 16
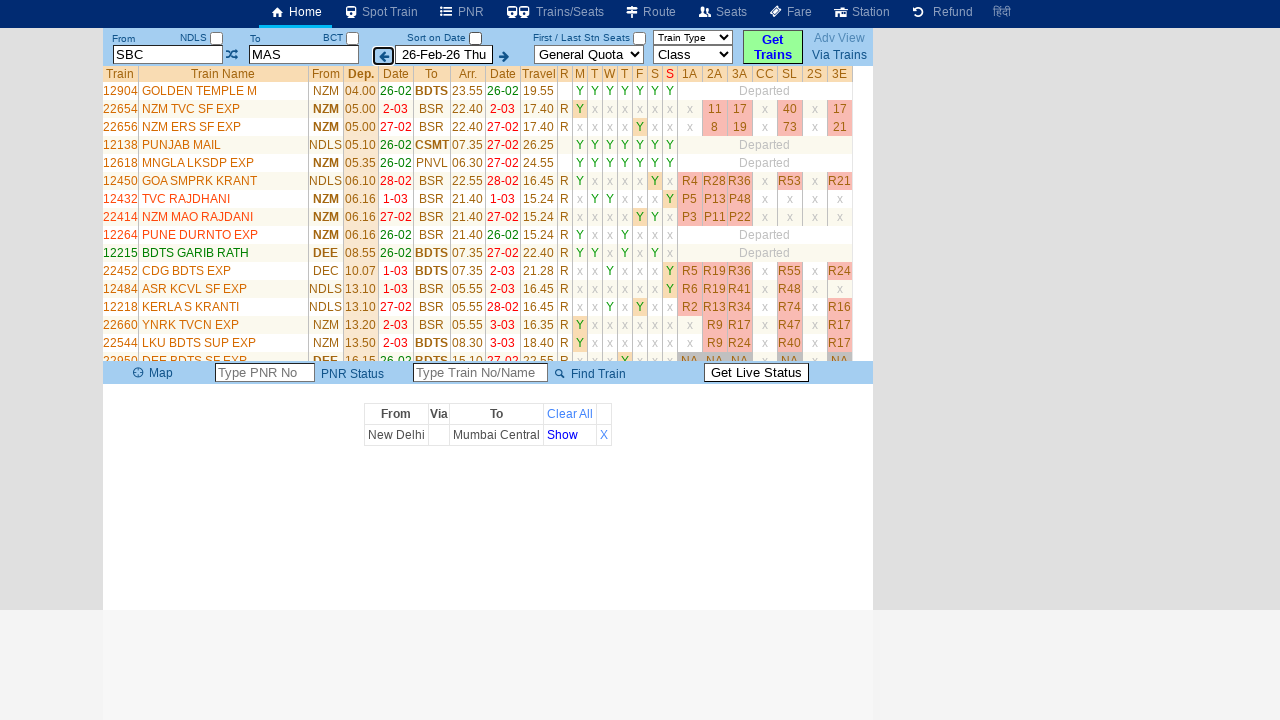

Extracted train name from row 16
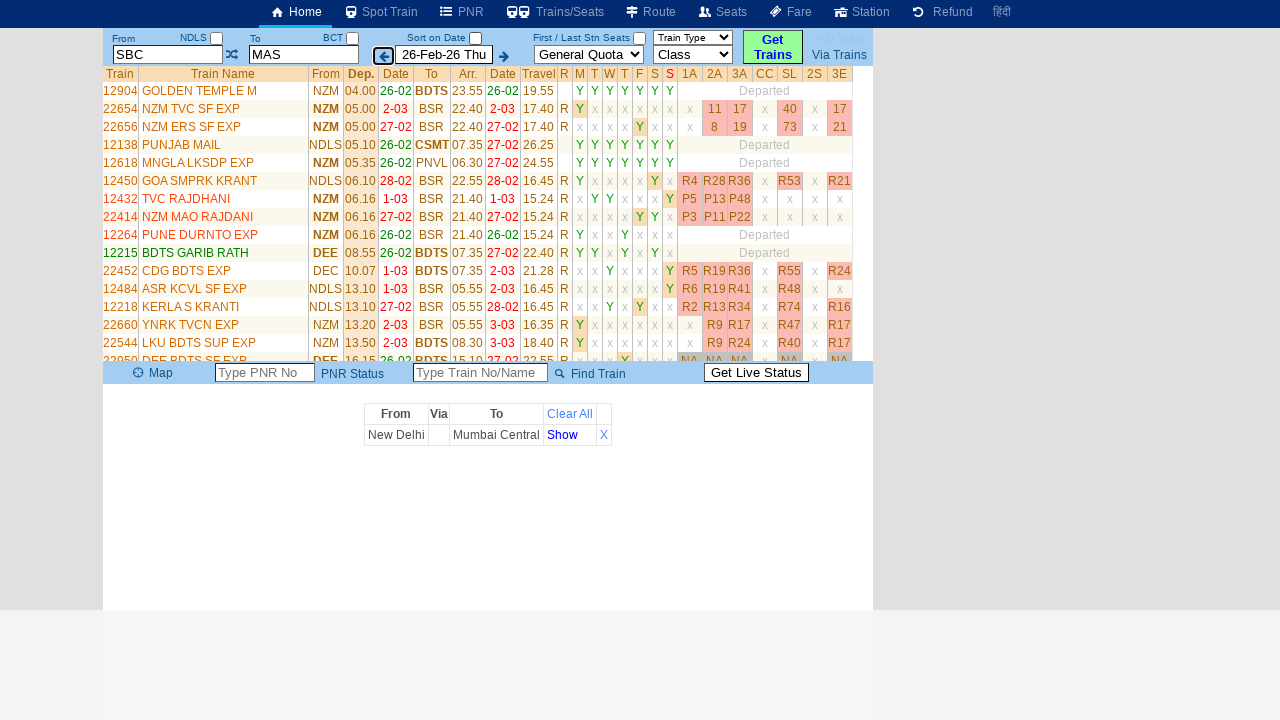

Located row 17 of 35
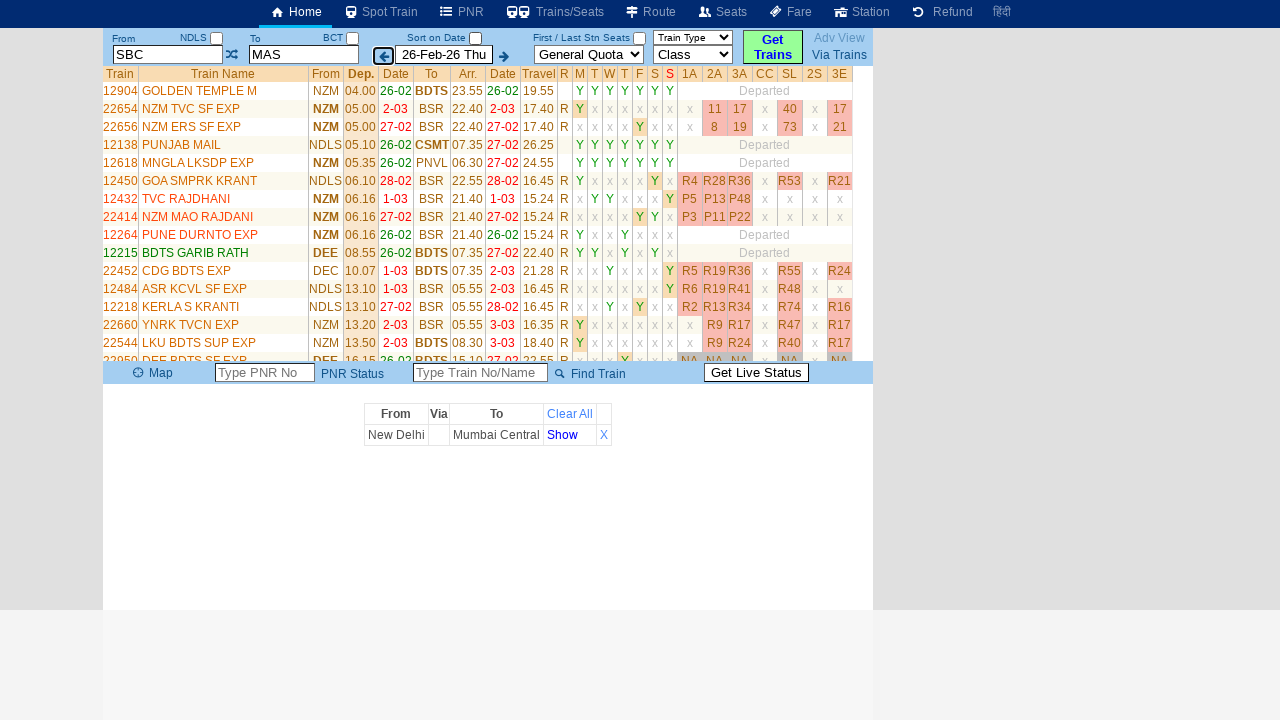

Located all columns in row 17
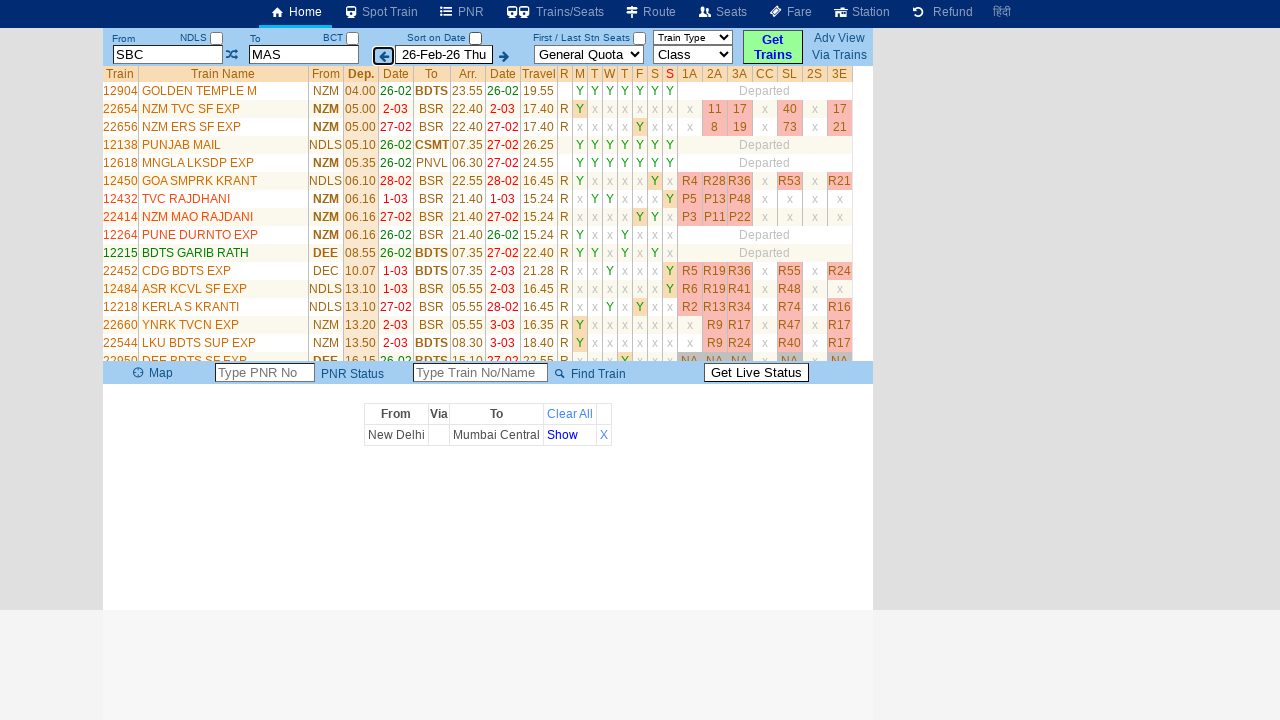

Located train name column in row 17
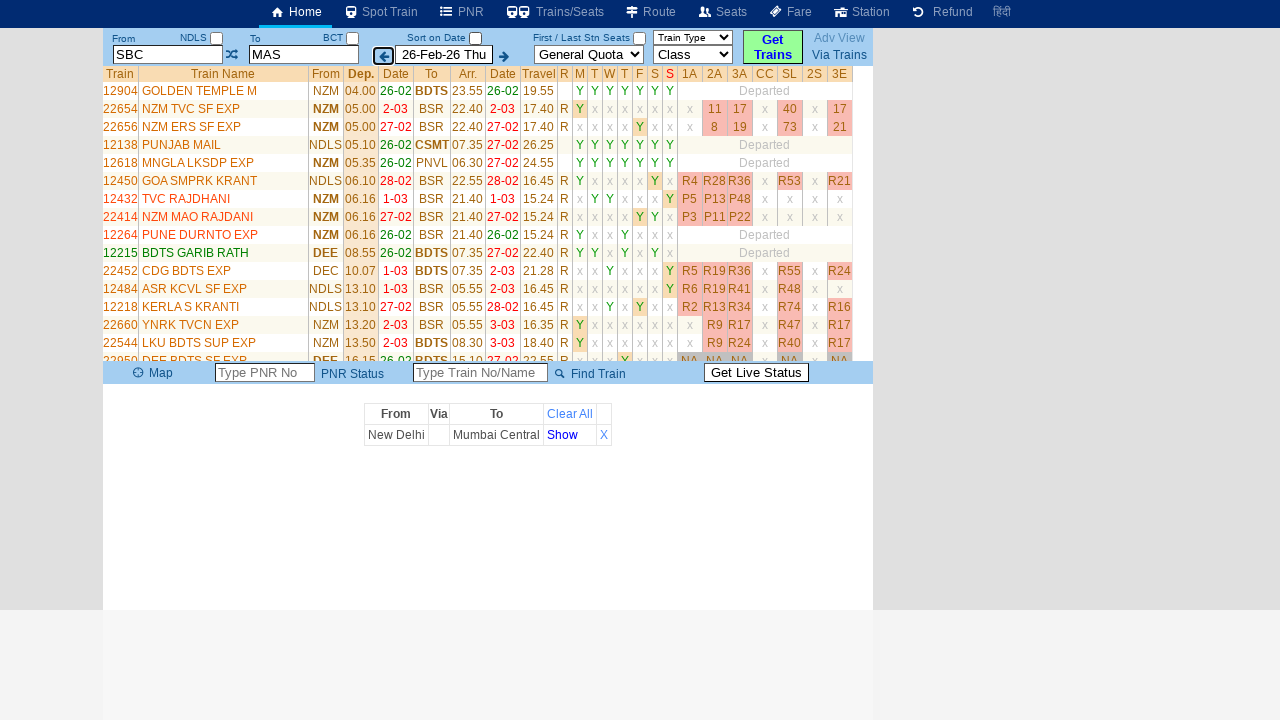

Extracted train name from row 17
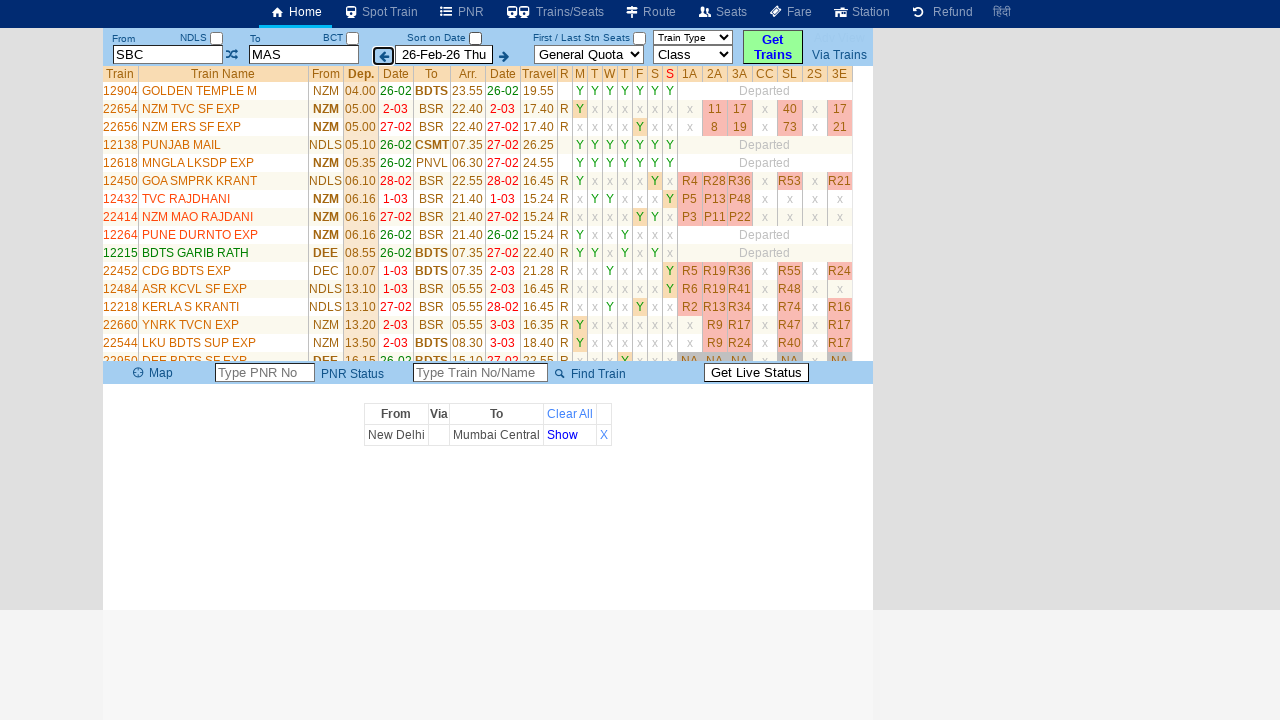

Located row 18 of 35
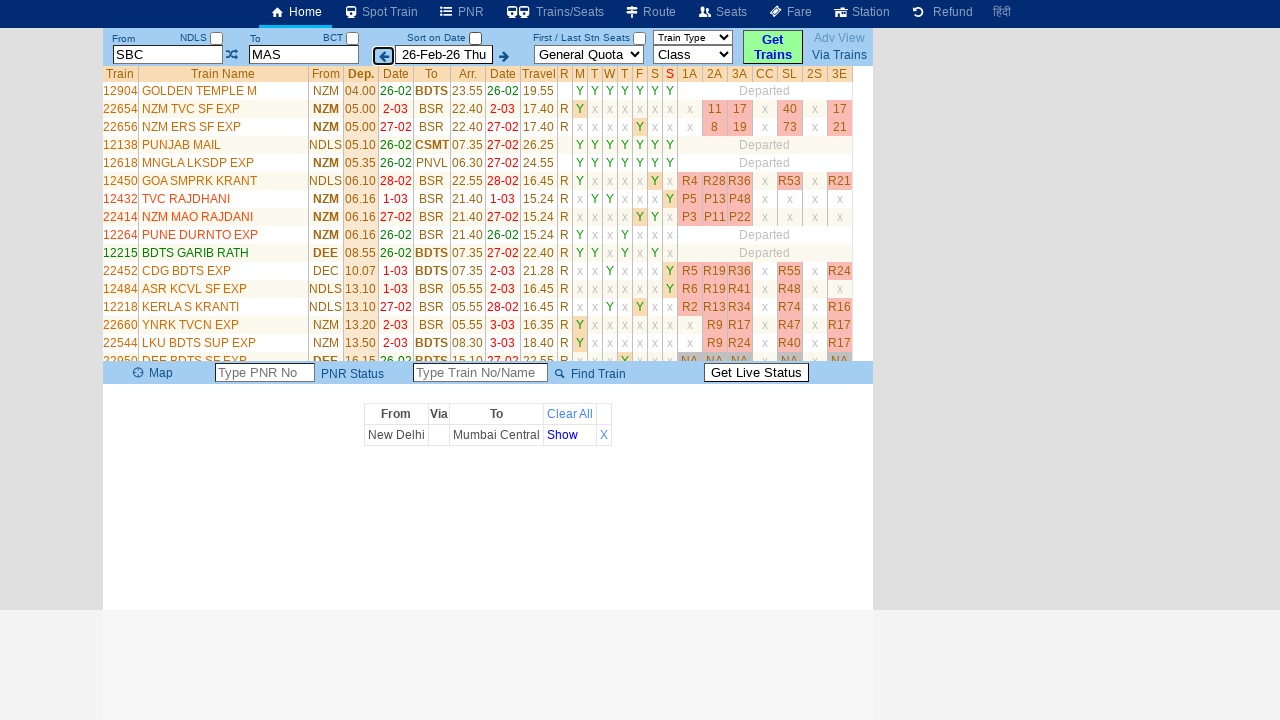

Located all columns in row 18
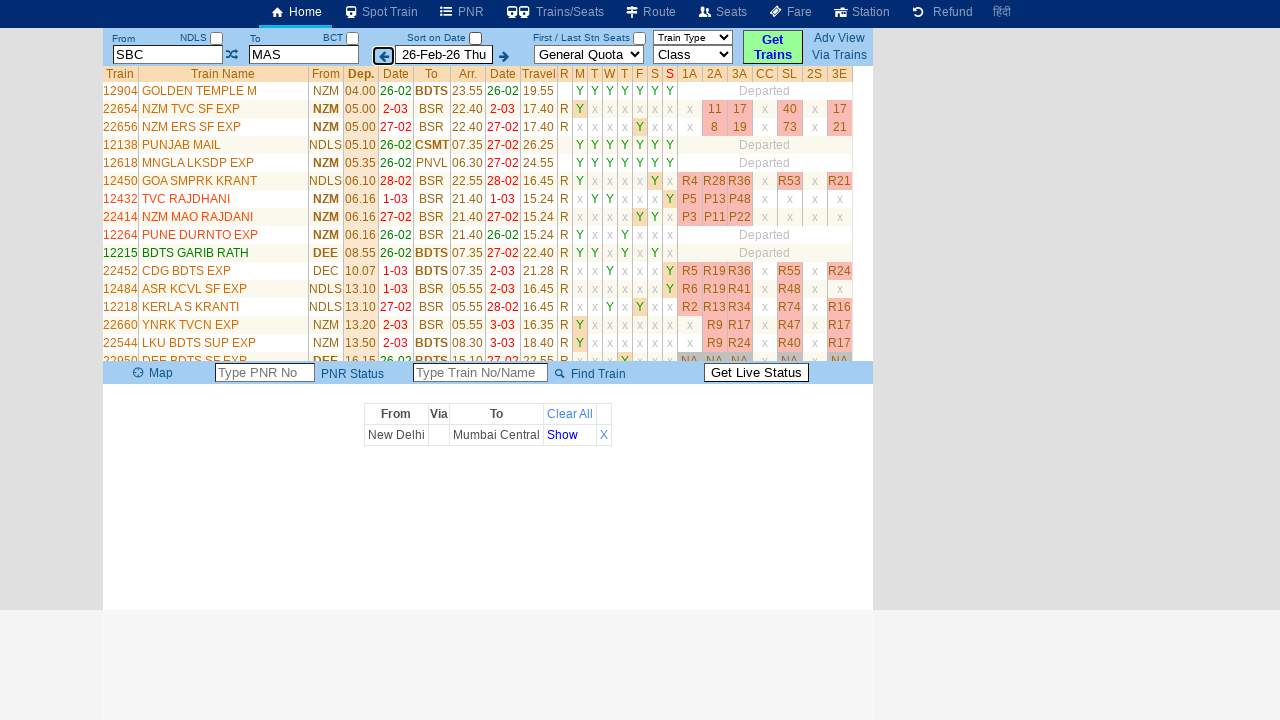

Located train name column in row 18
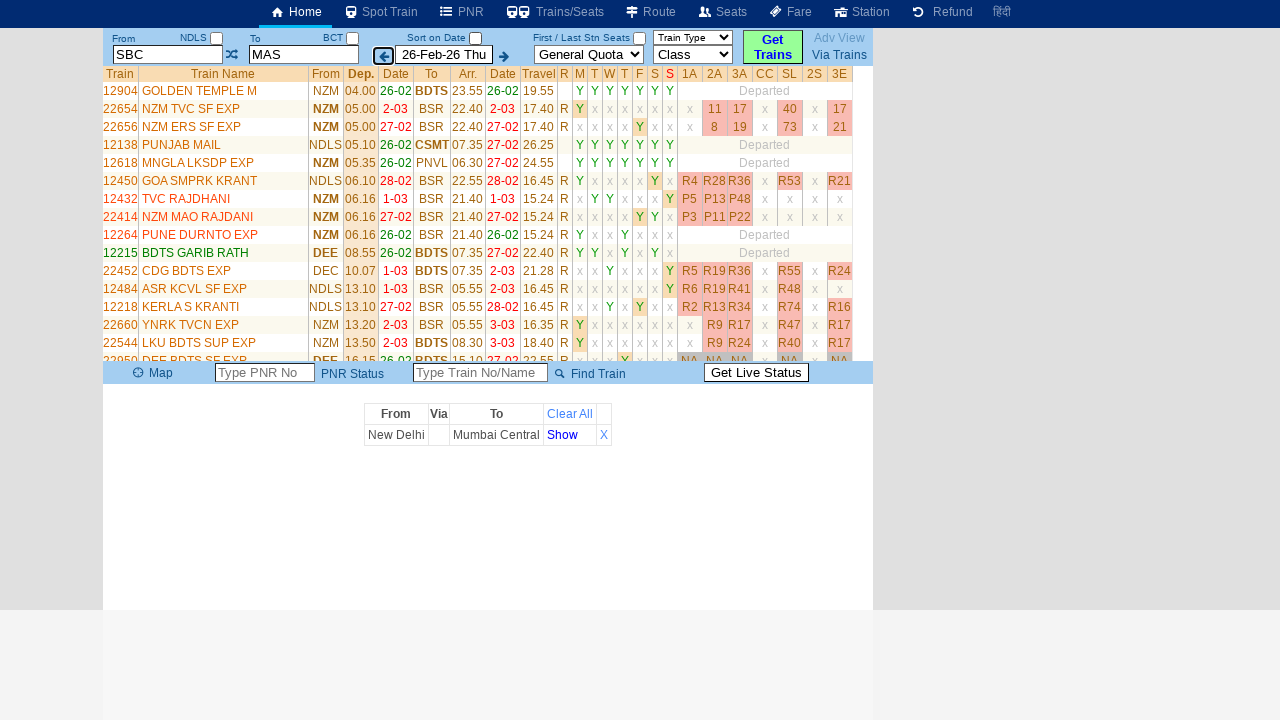

Extracted train name from row 18
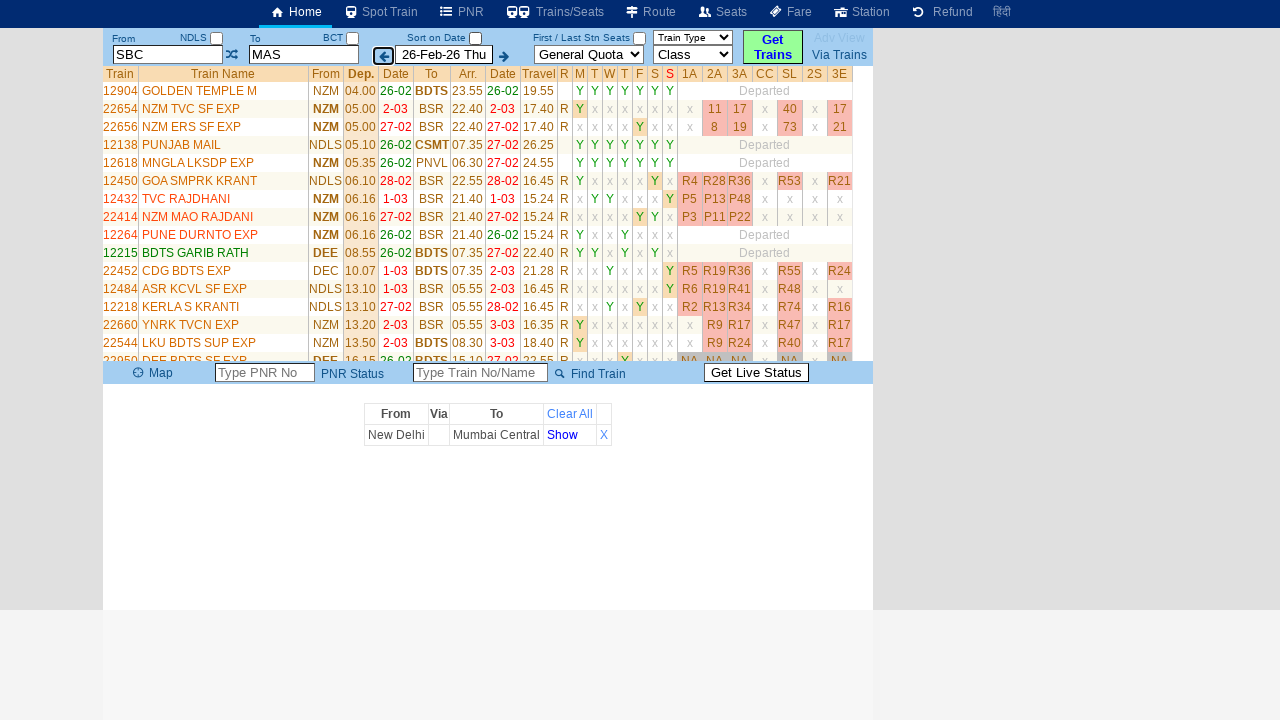

Located row 19 of 35
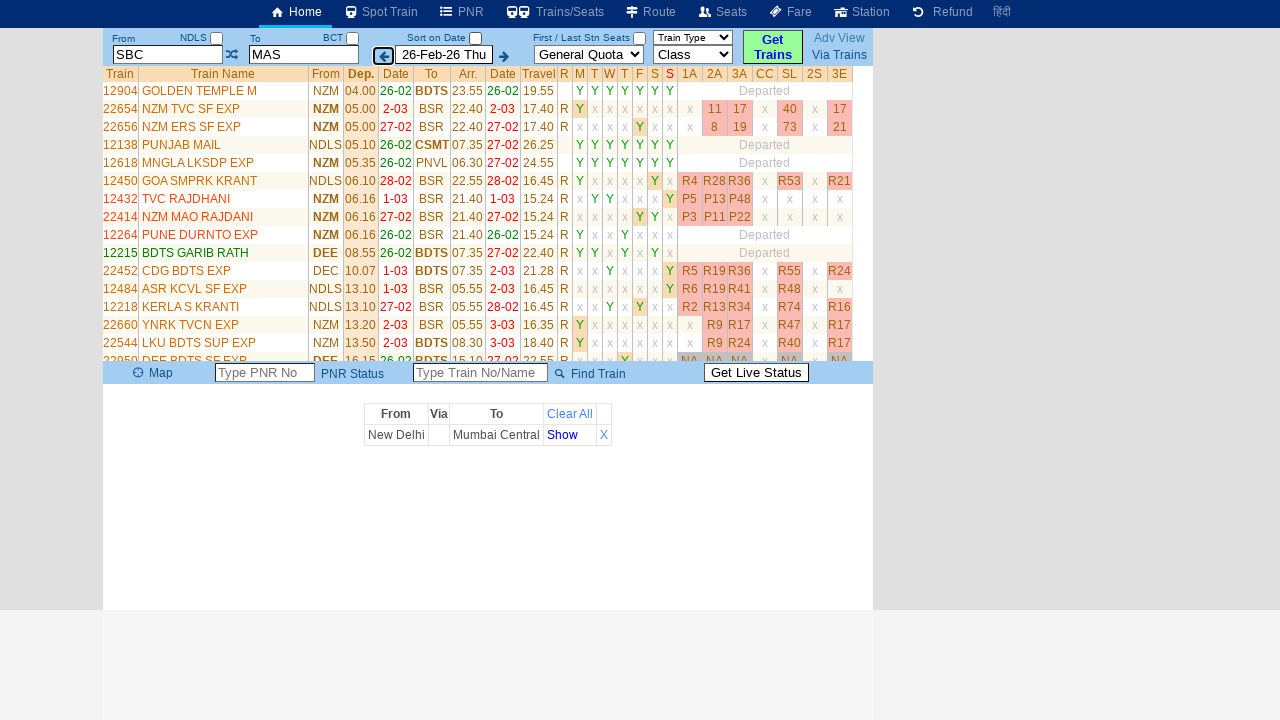

Located all columns in row 19
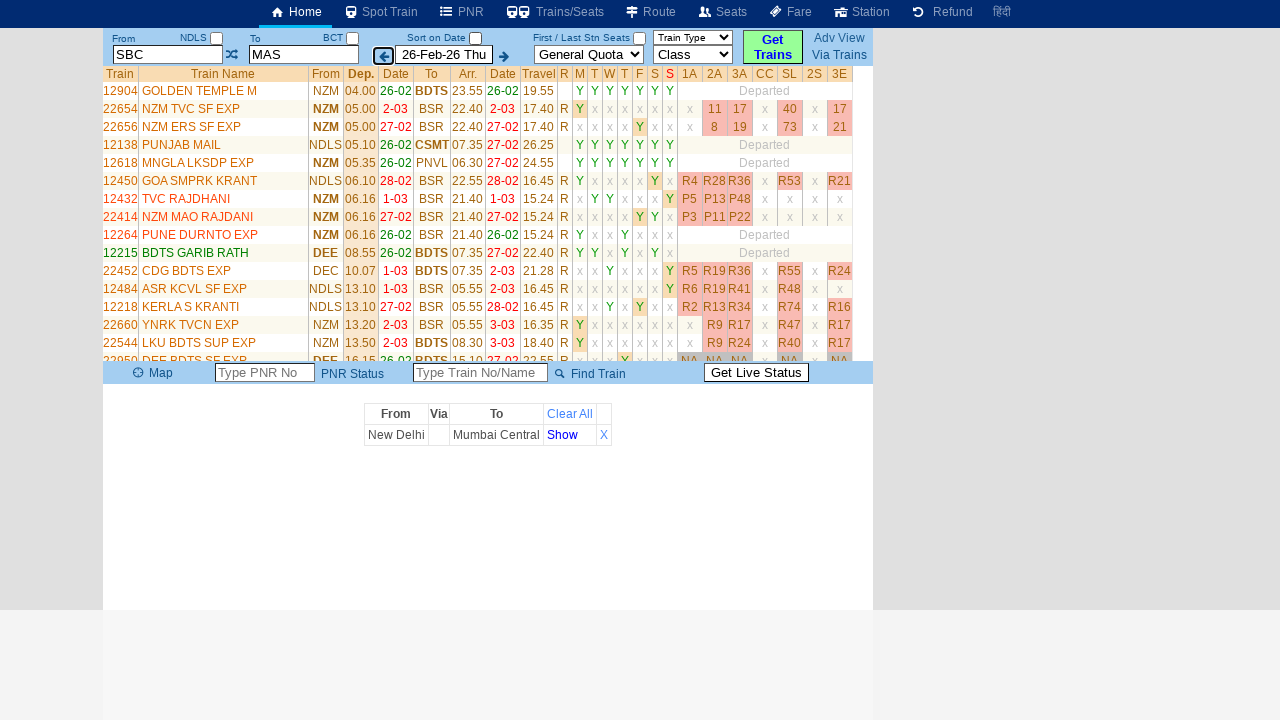

Located train name column in row 19
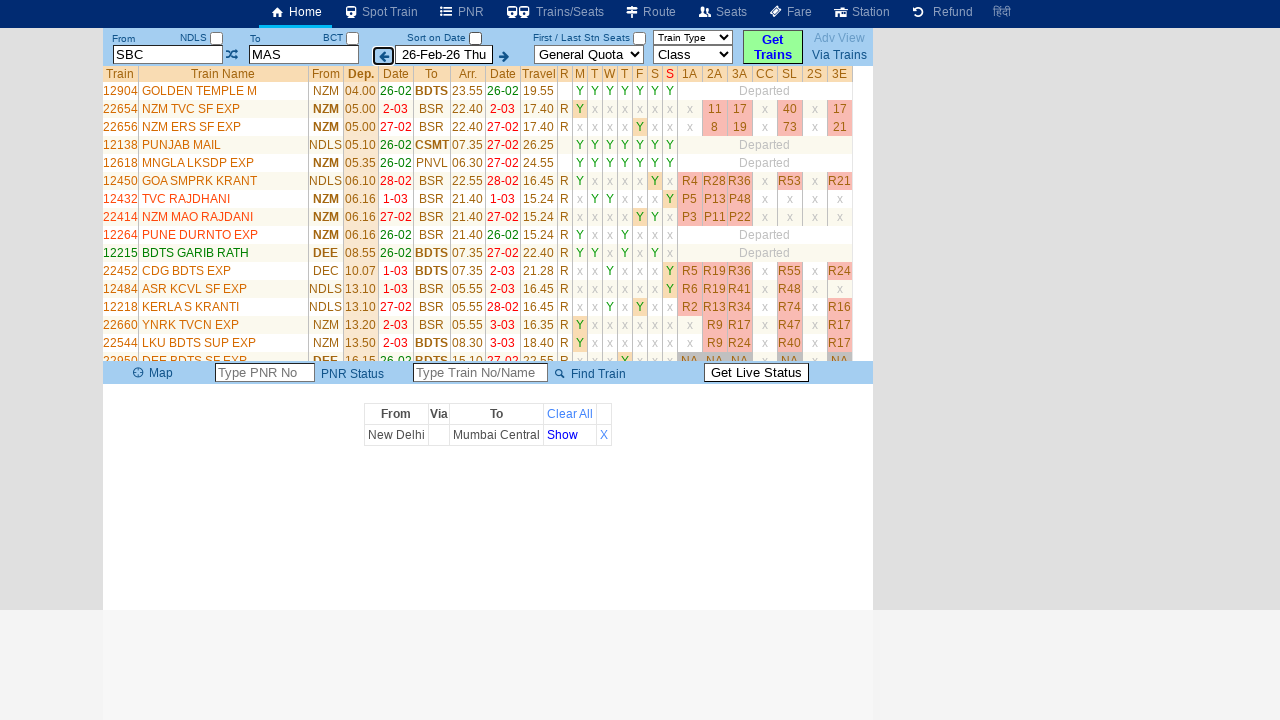

Extracted train name from row 19
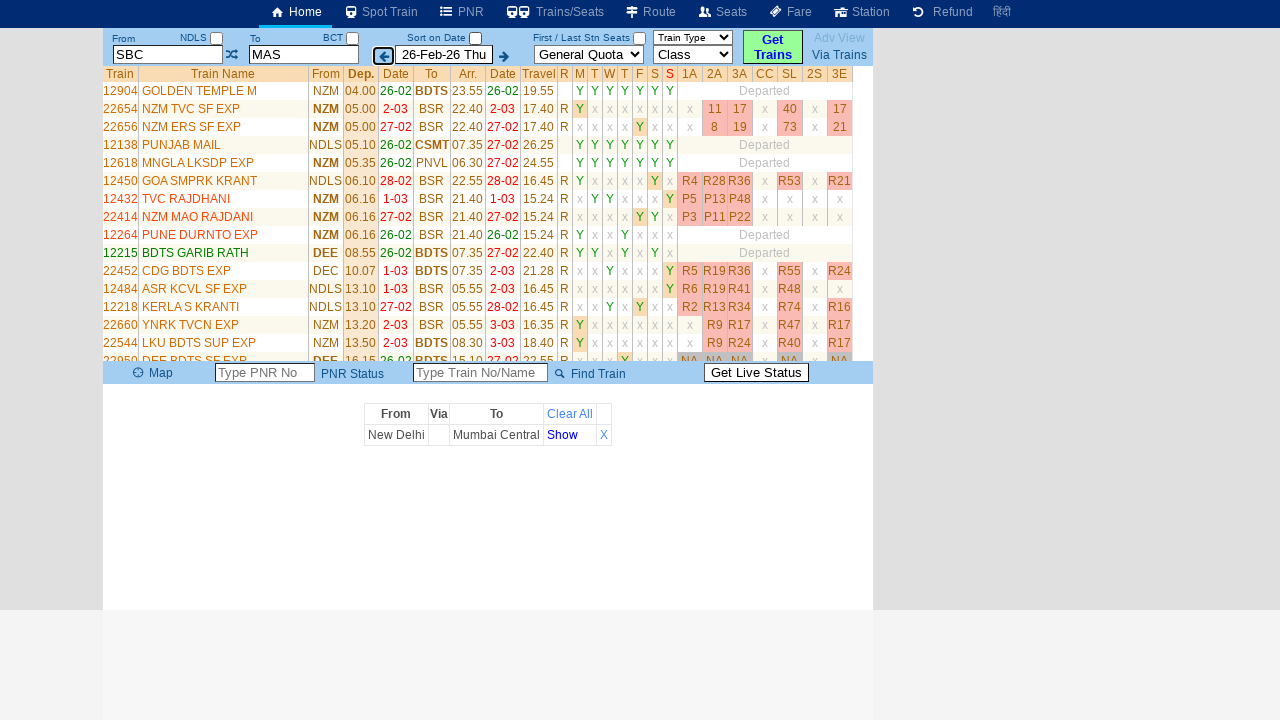

Located row 20 of 35
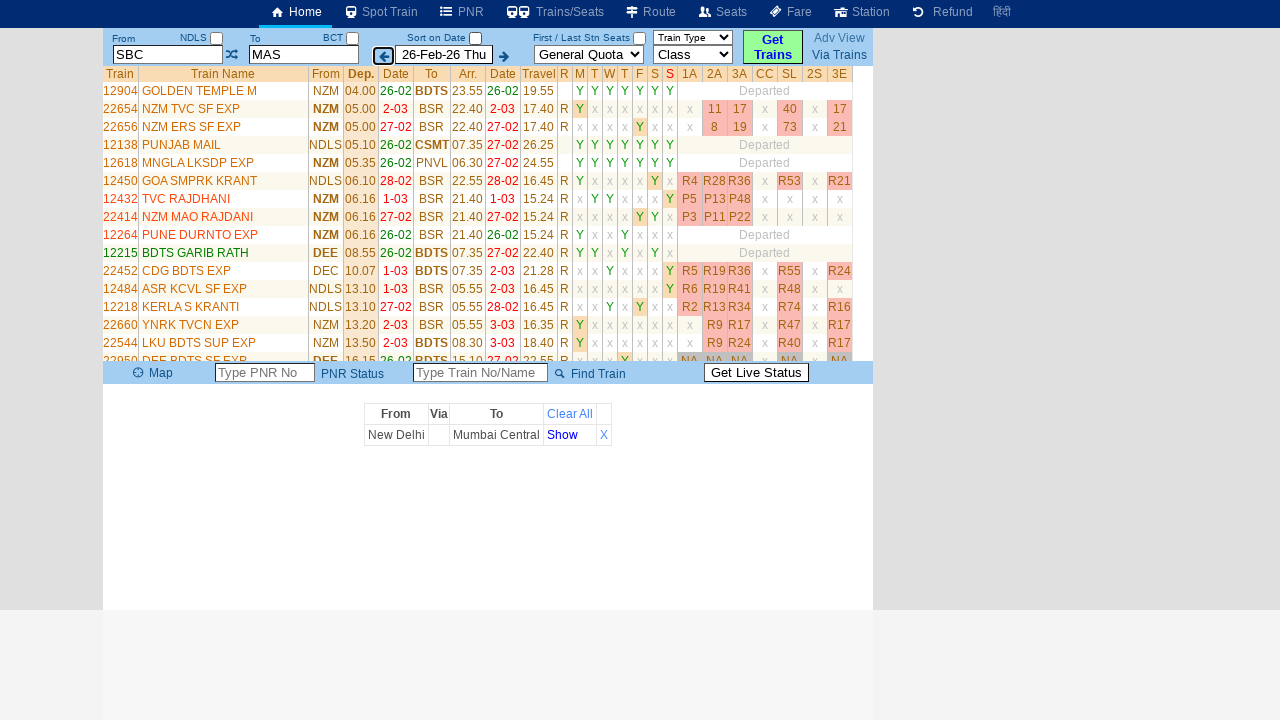

Located all columns in row 20
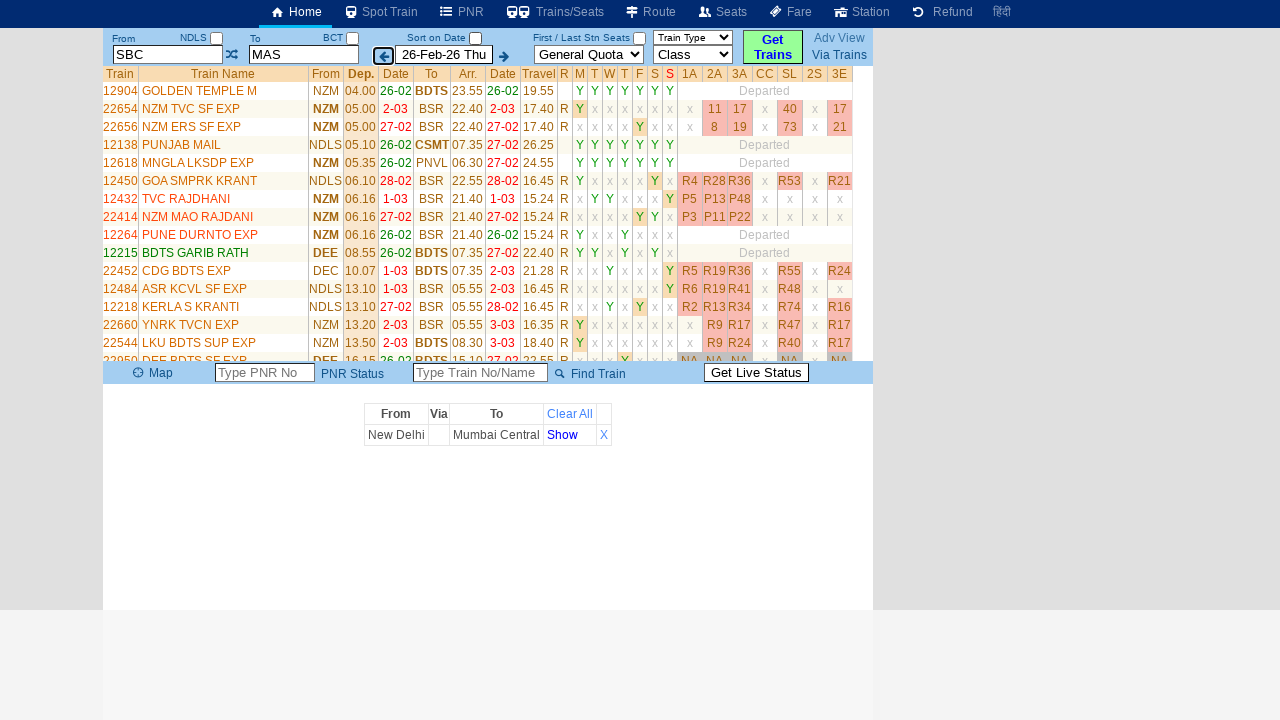

Located train name column in row 20
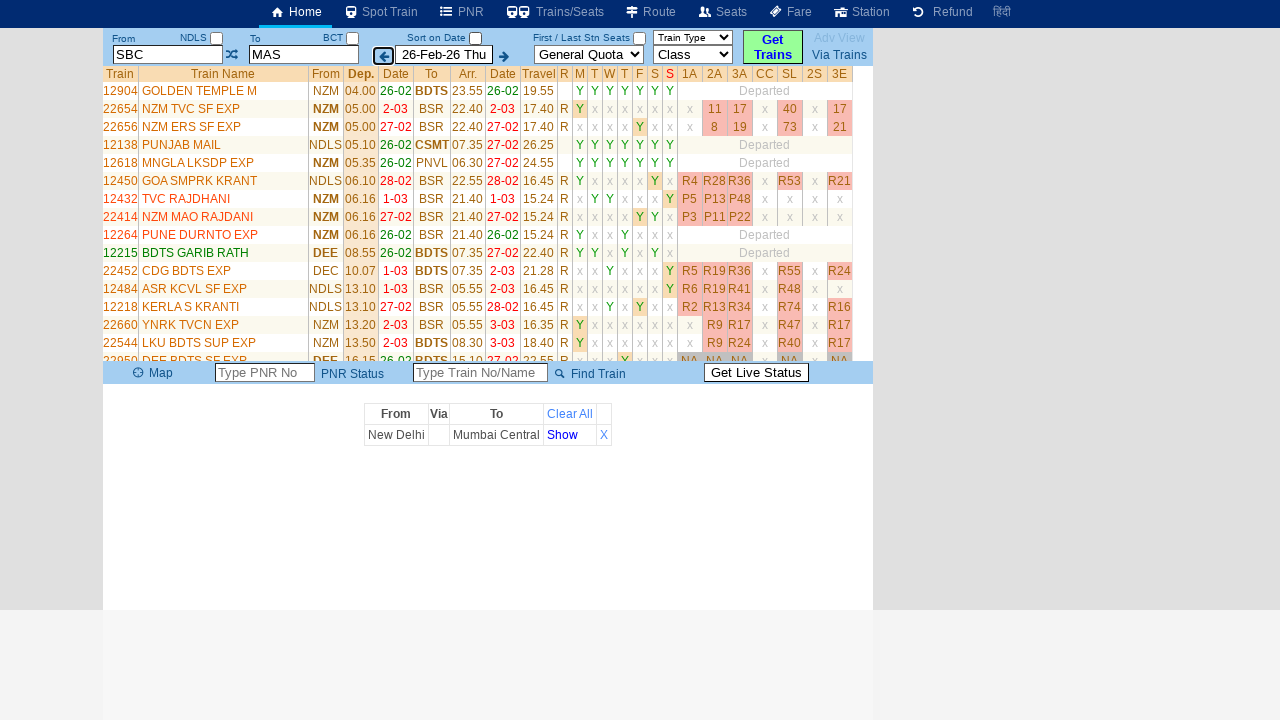

Extracted train name from row 20
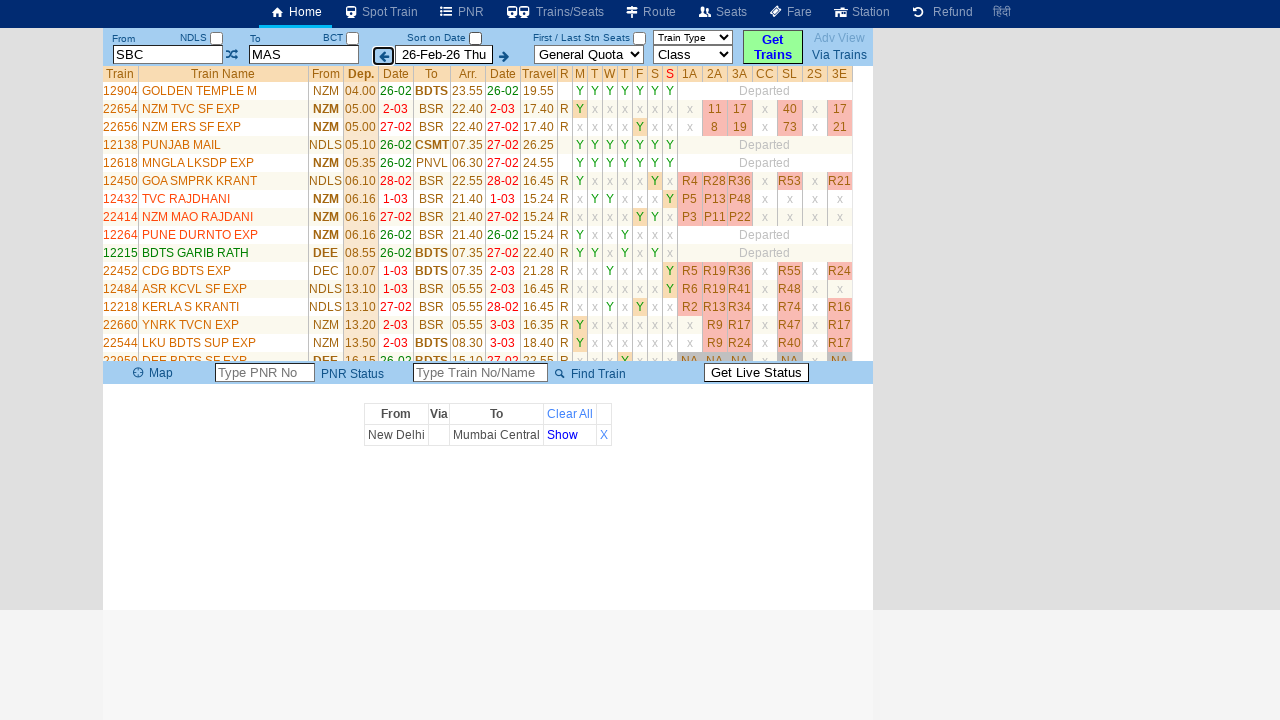

Located row 21 of 35
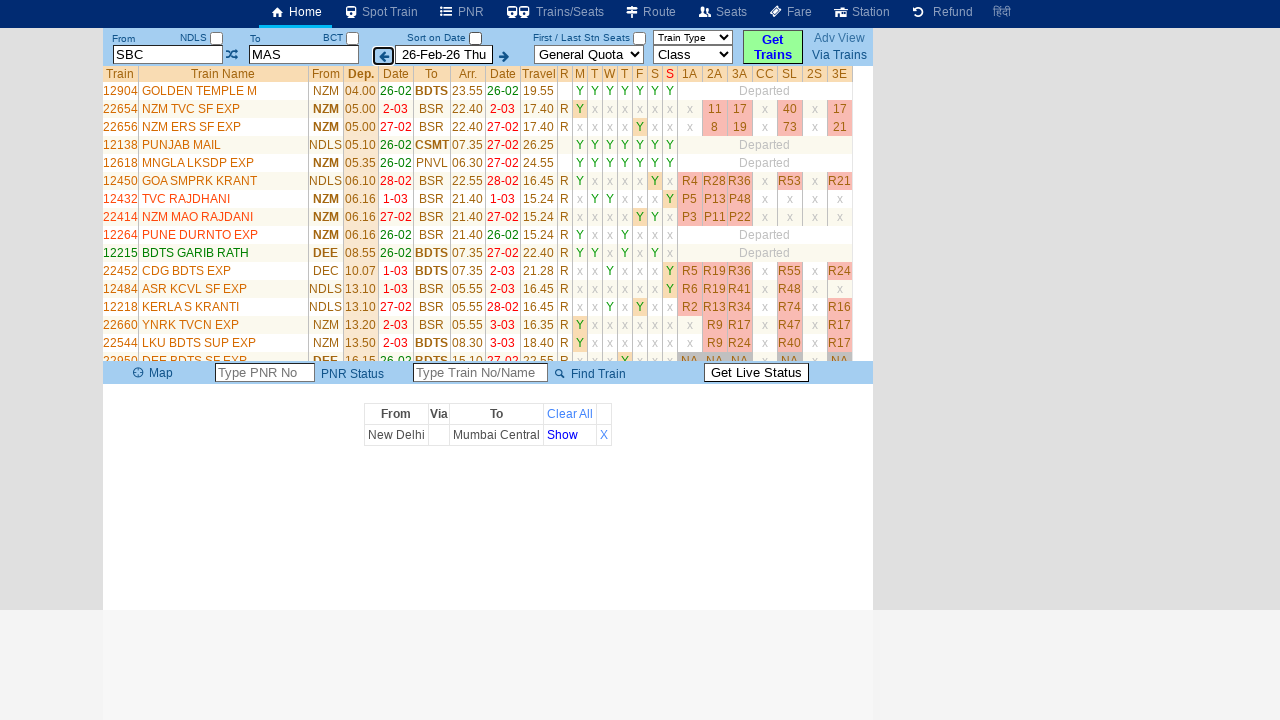

Located all columns in row 21
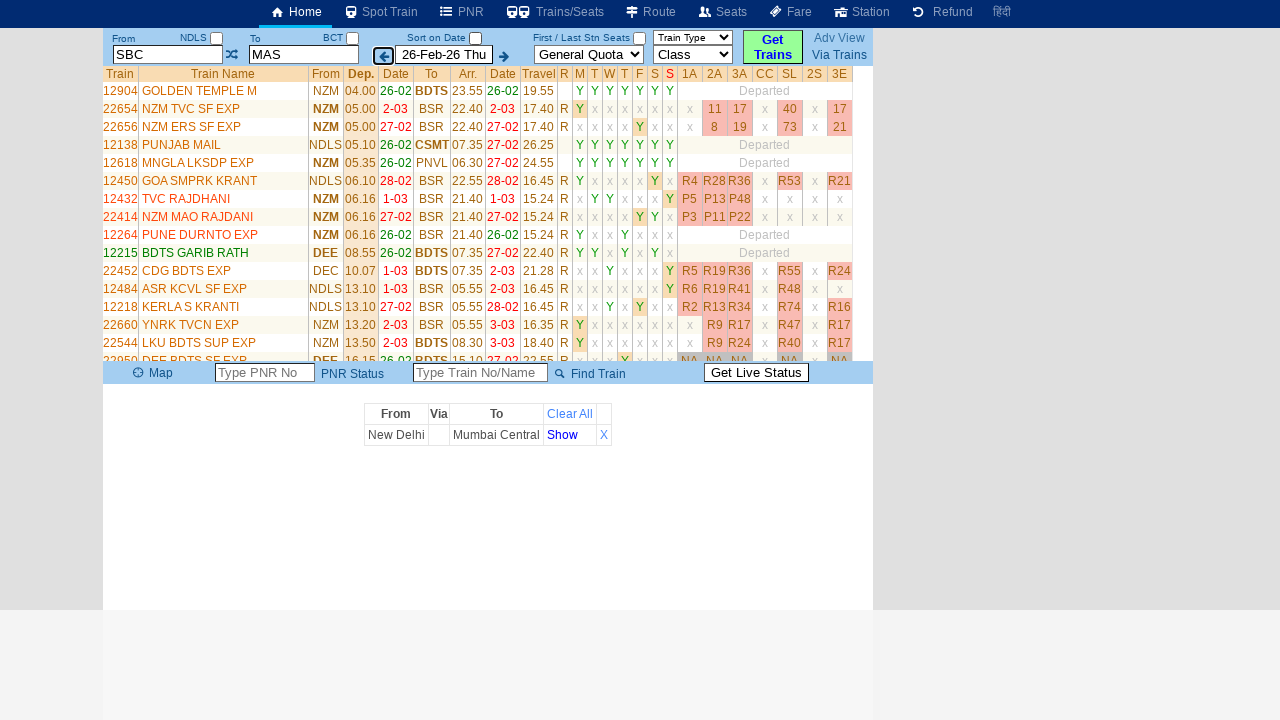

Located train name column in row 21
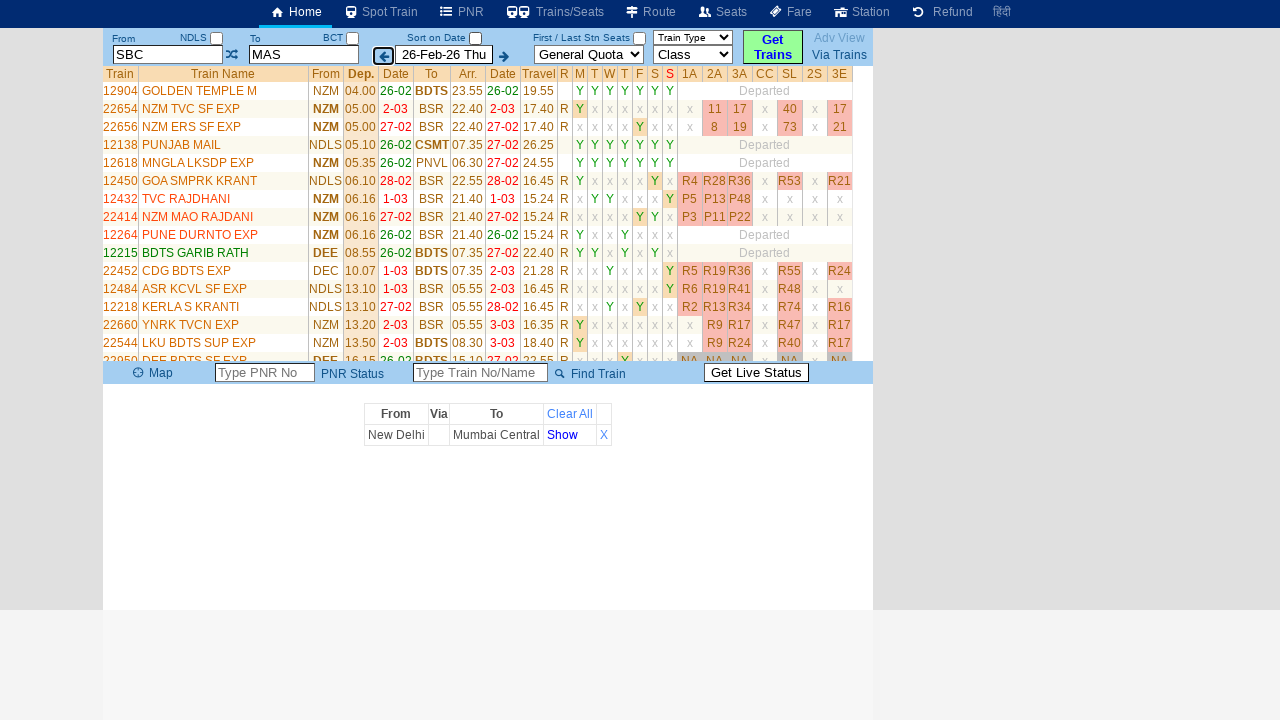

Extracted train name from row 21
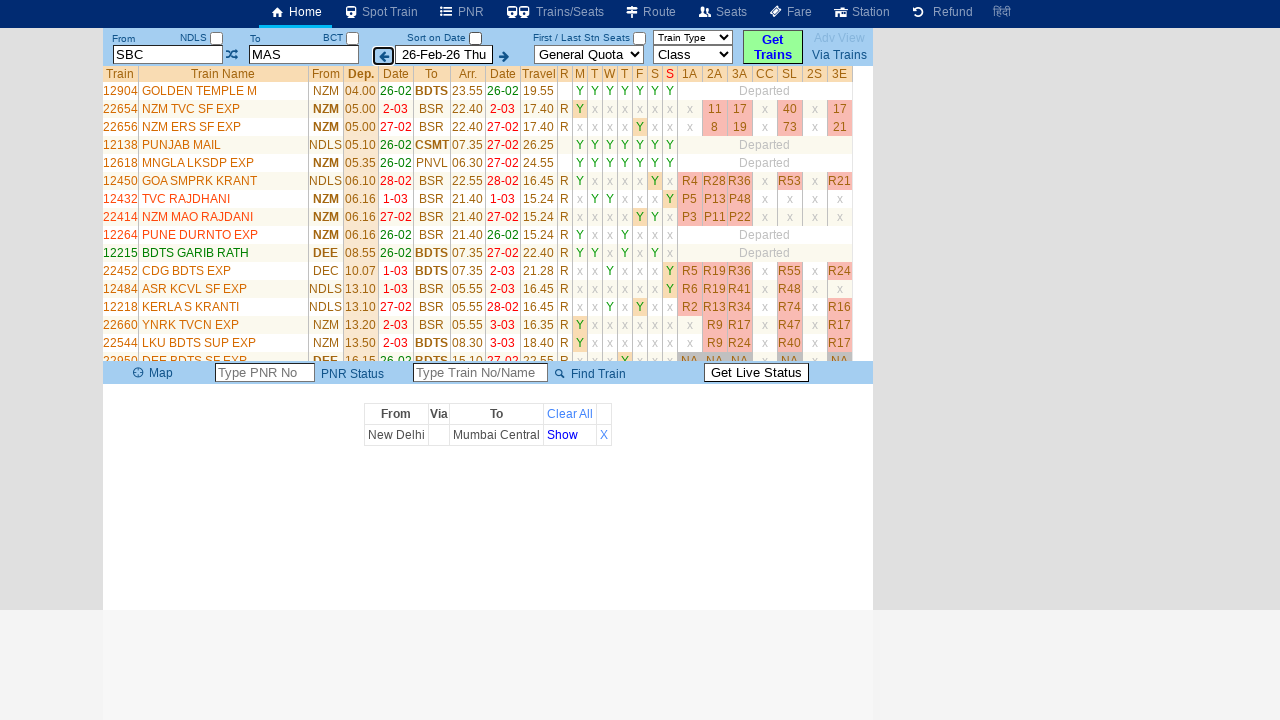

Located row 22 of 35
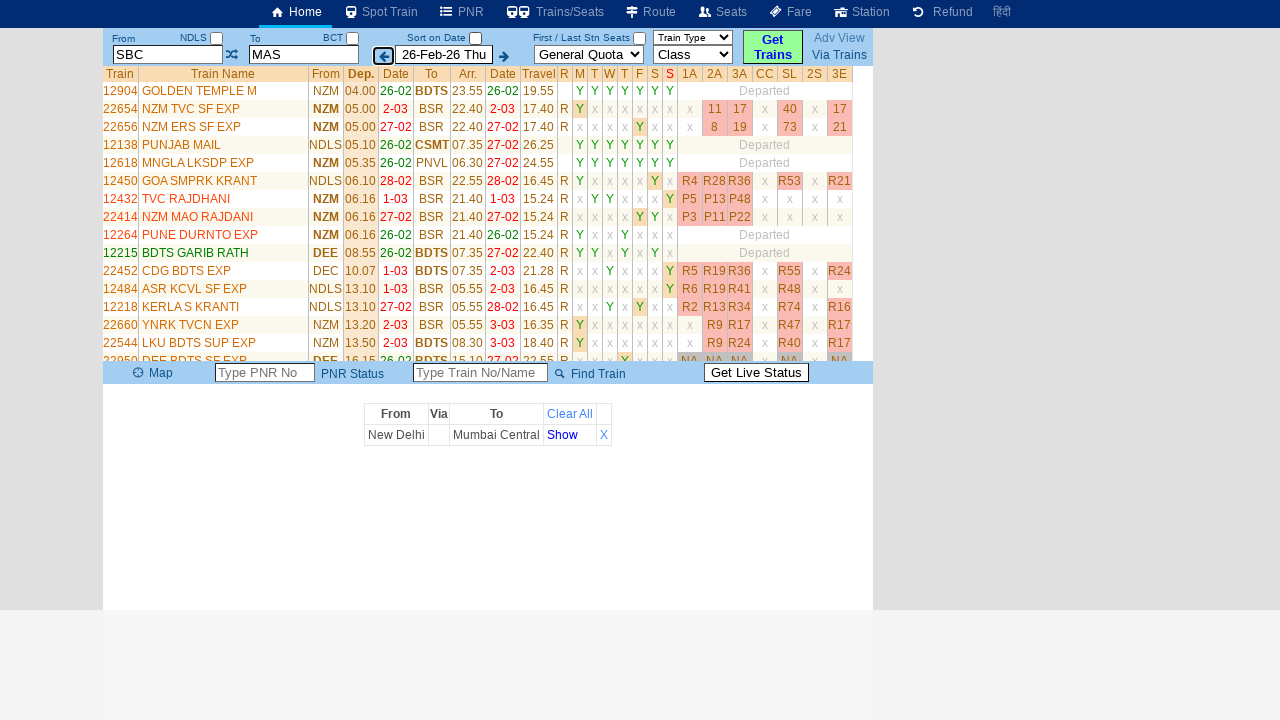

Located all columns in row 22
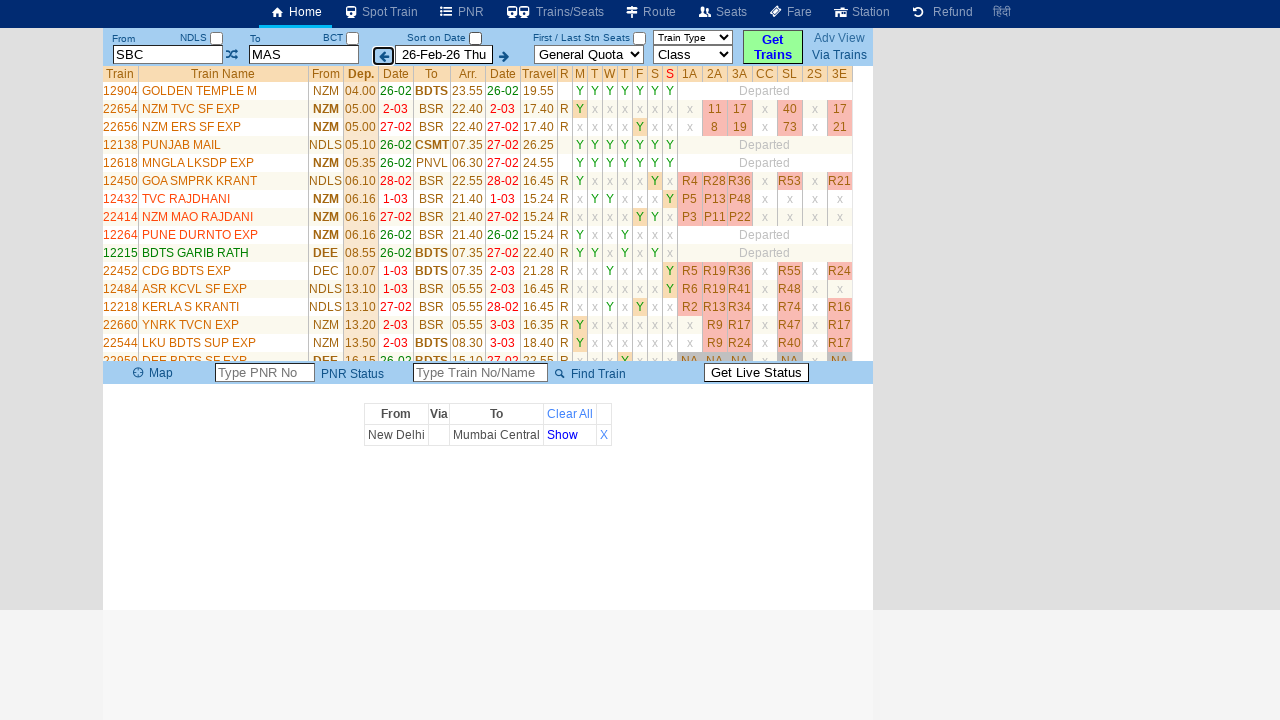

Located train name column in row 22
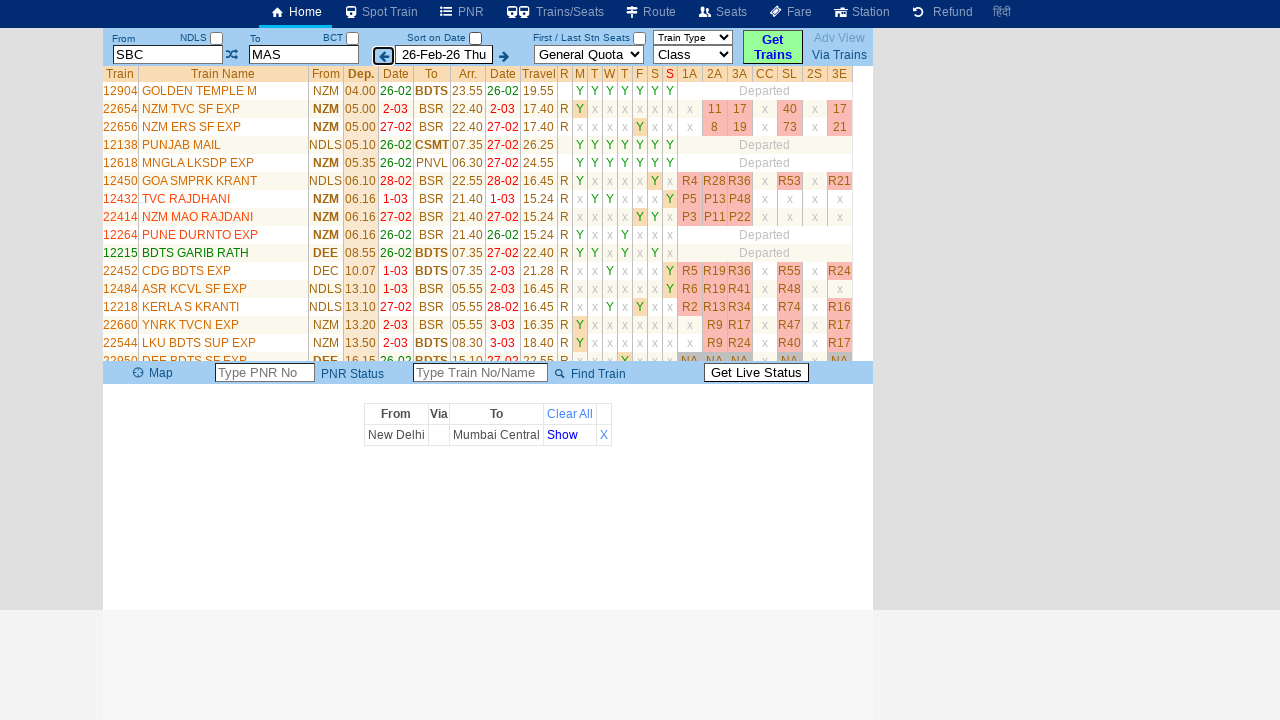

Extracted train name from row 22
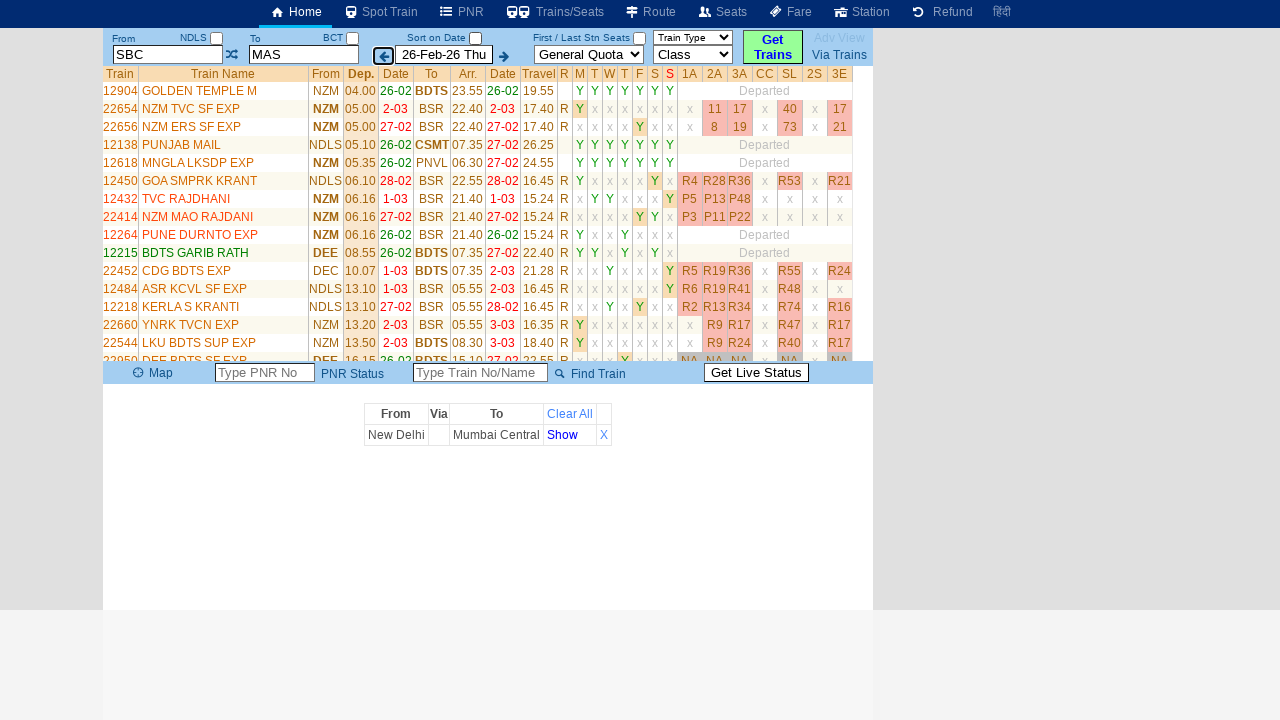

Located row 23 of 35
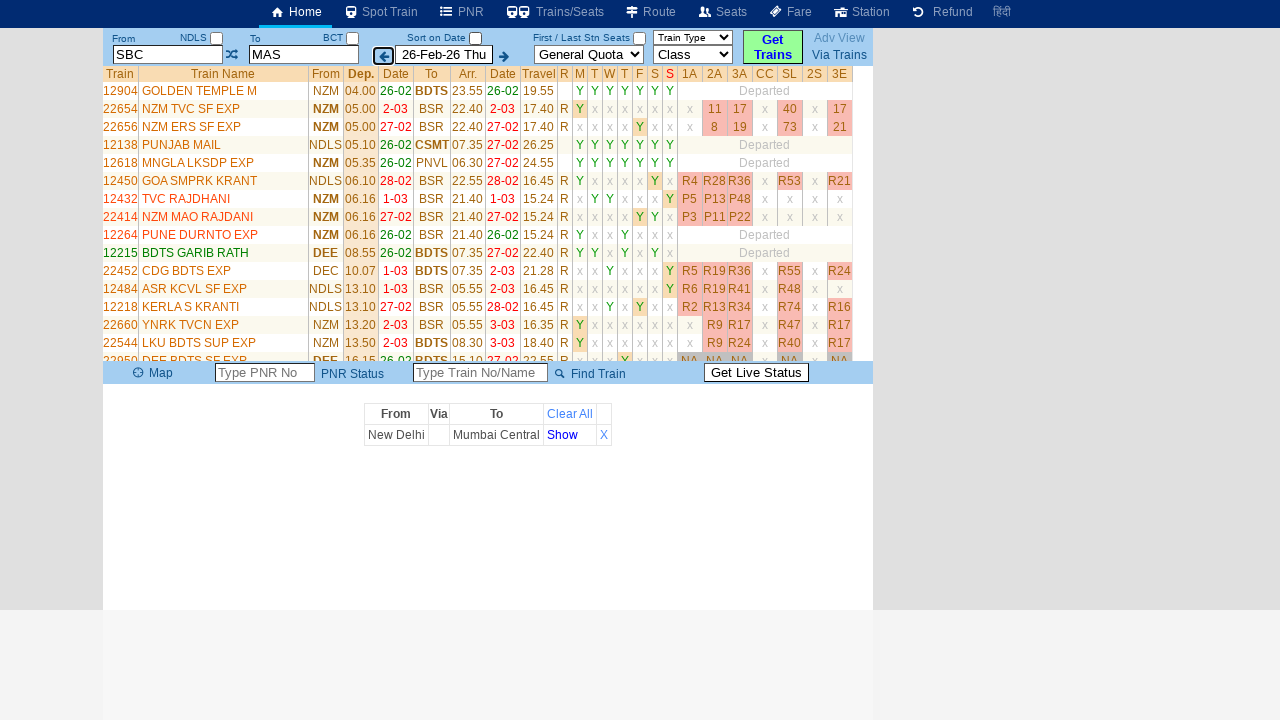

Located all columns in row 23
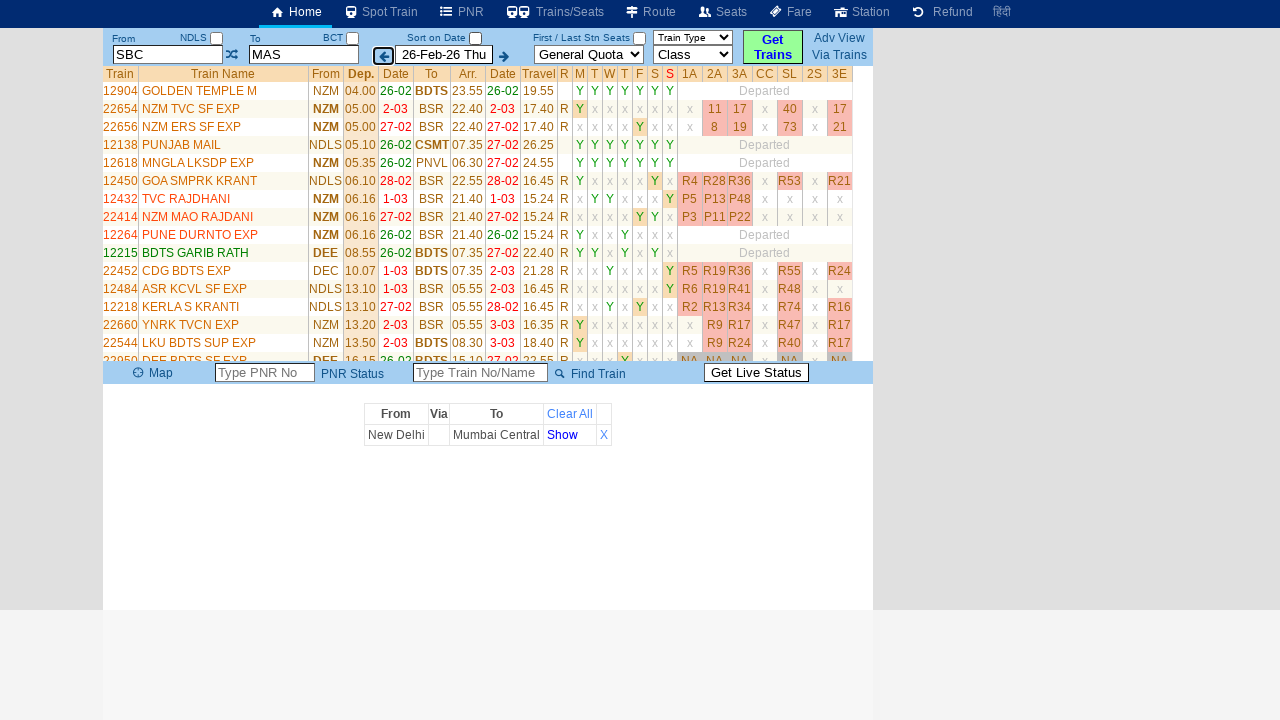

Located train name column in row 23
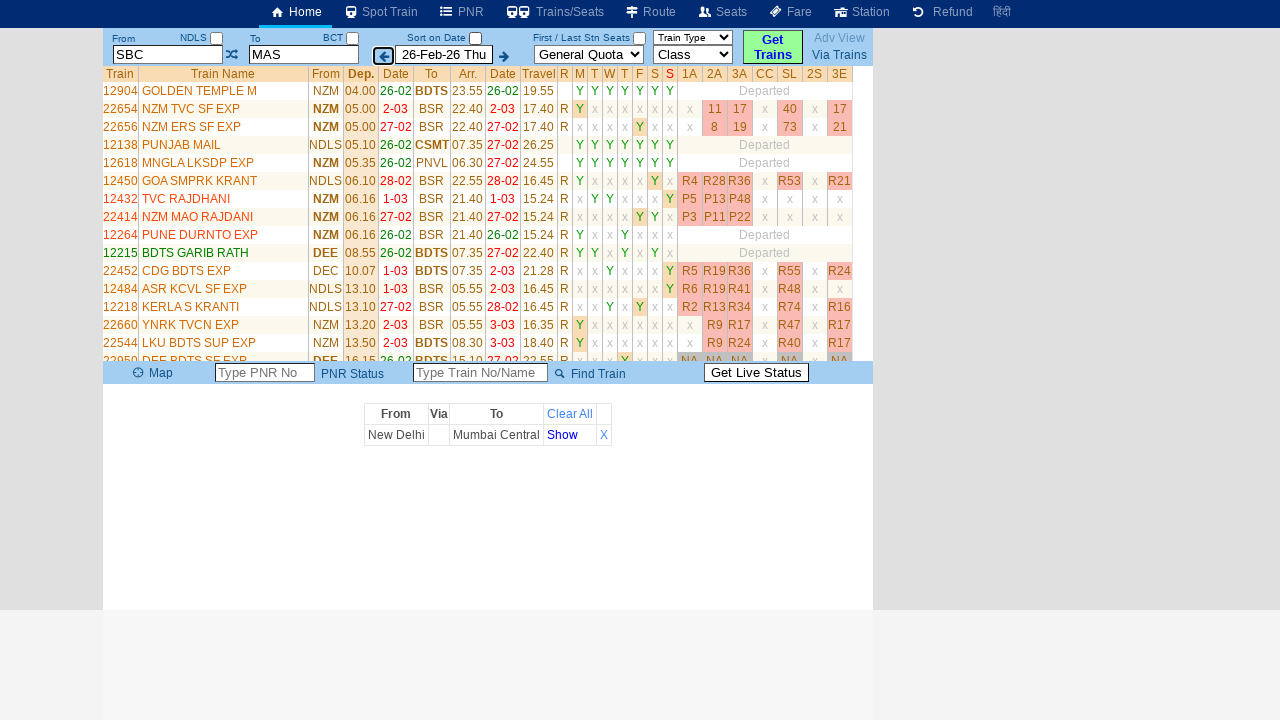

Extracted train name from row 23
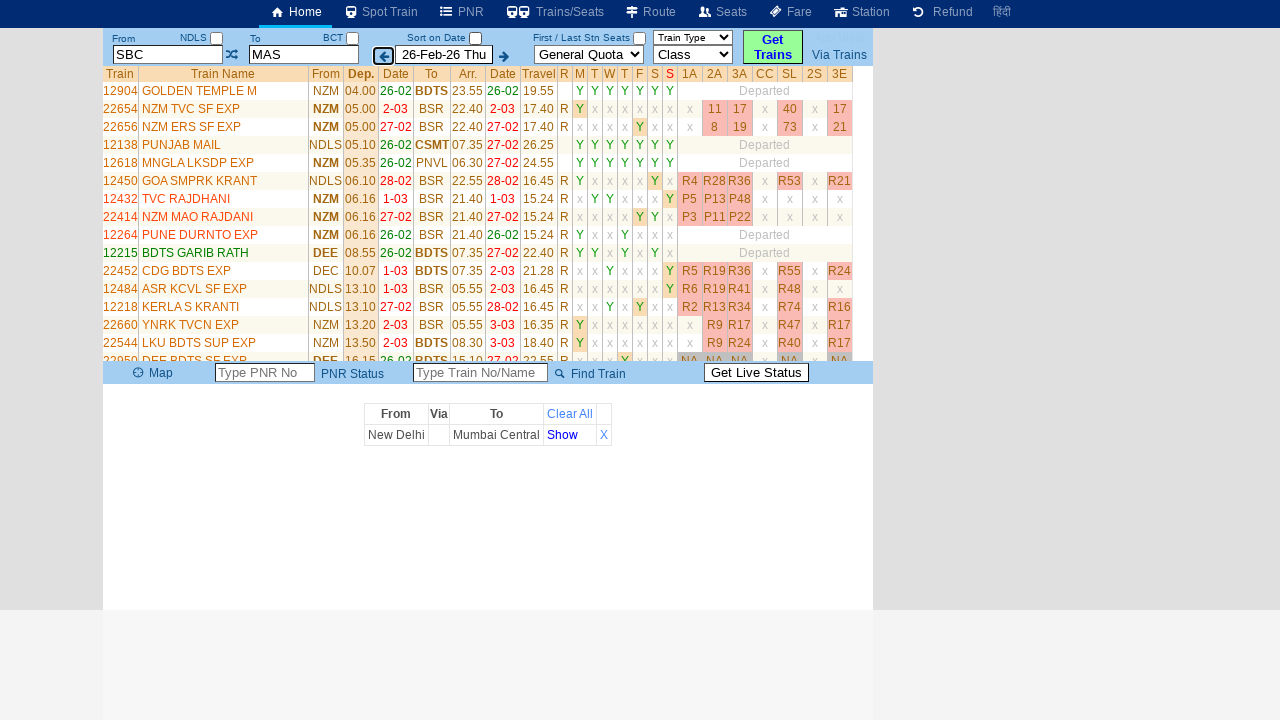

Located row 24 of 35
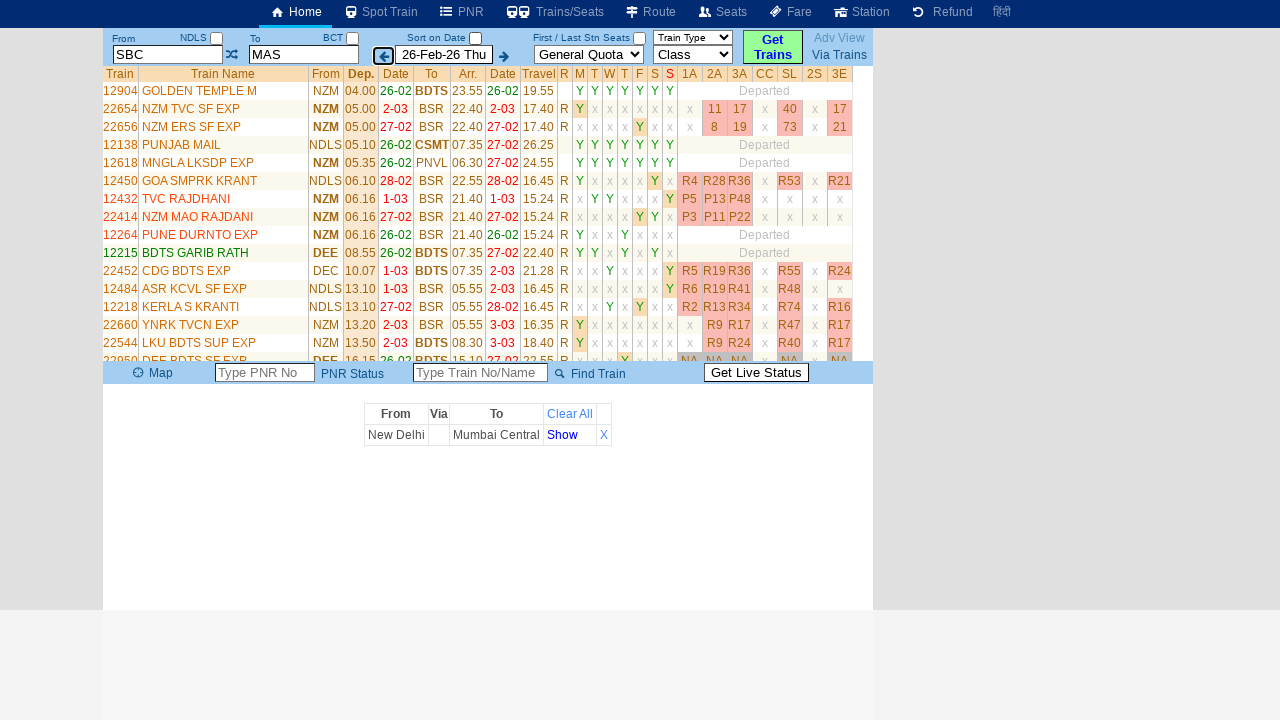

Located all columns in row 24
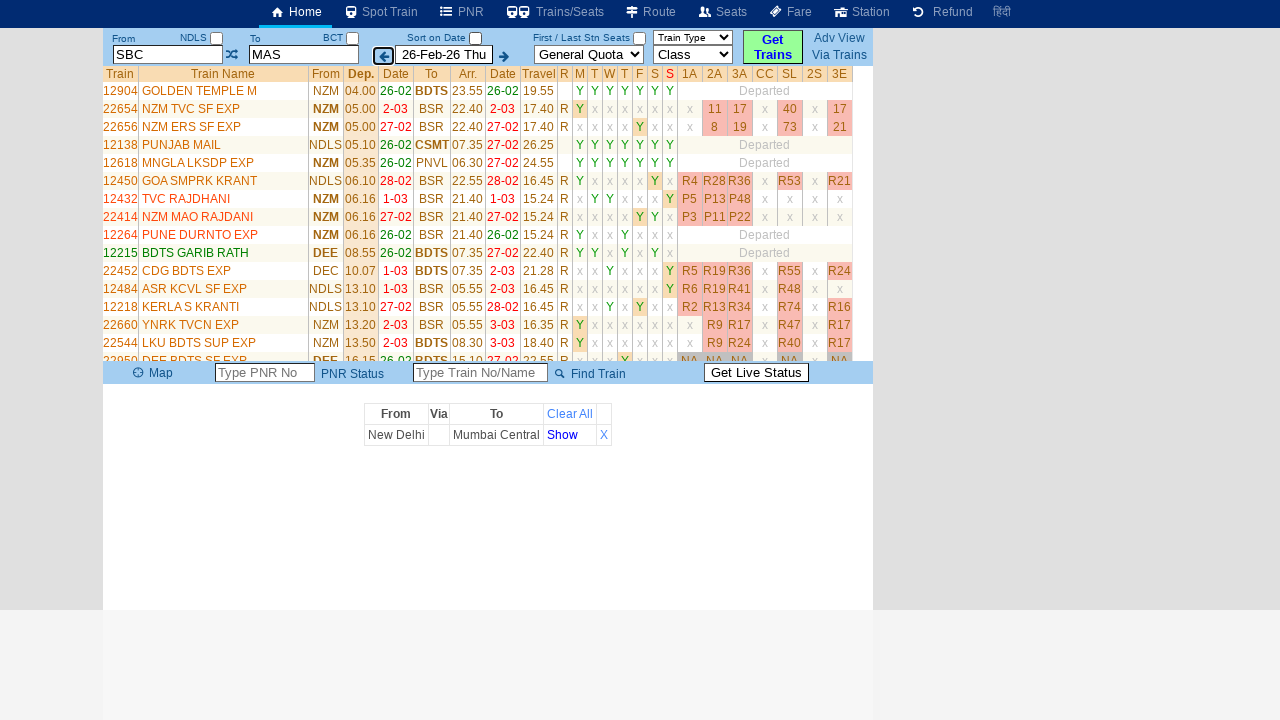

Located train name column in row 24
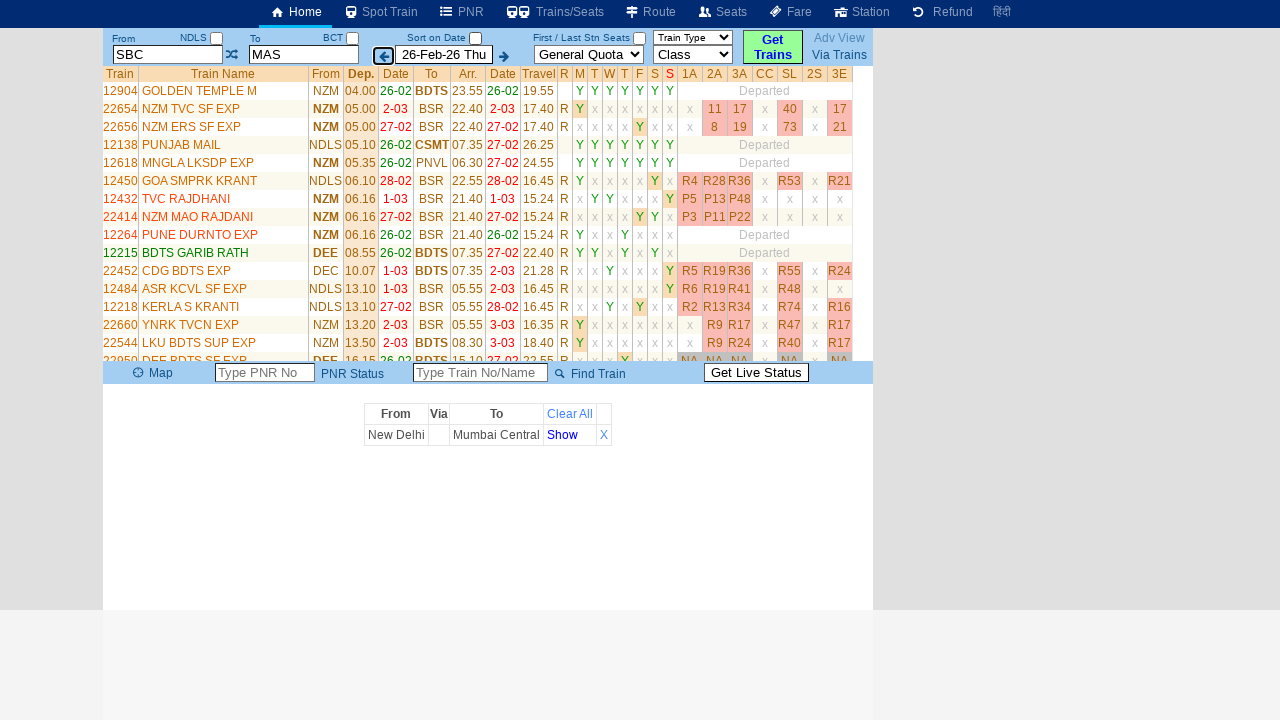

Extracted train name from row 24
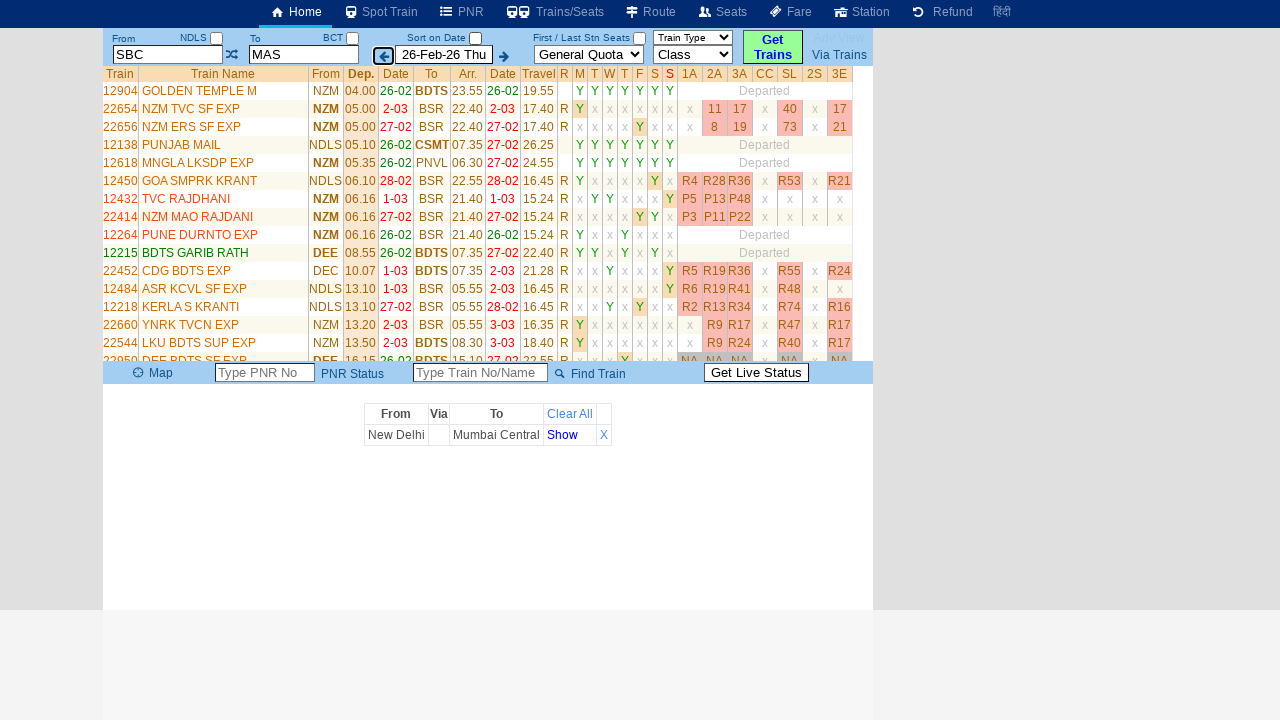

Located row 25 of 35
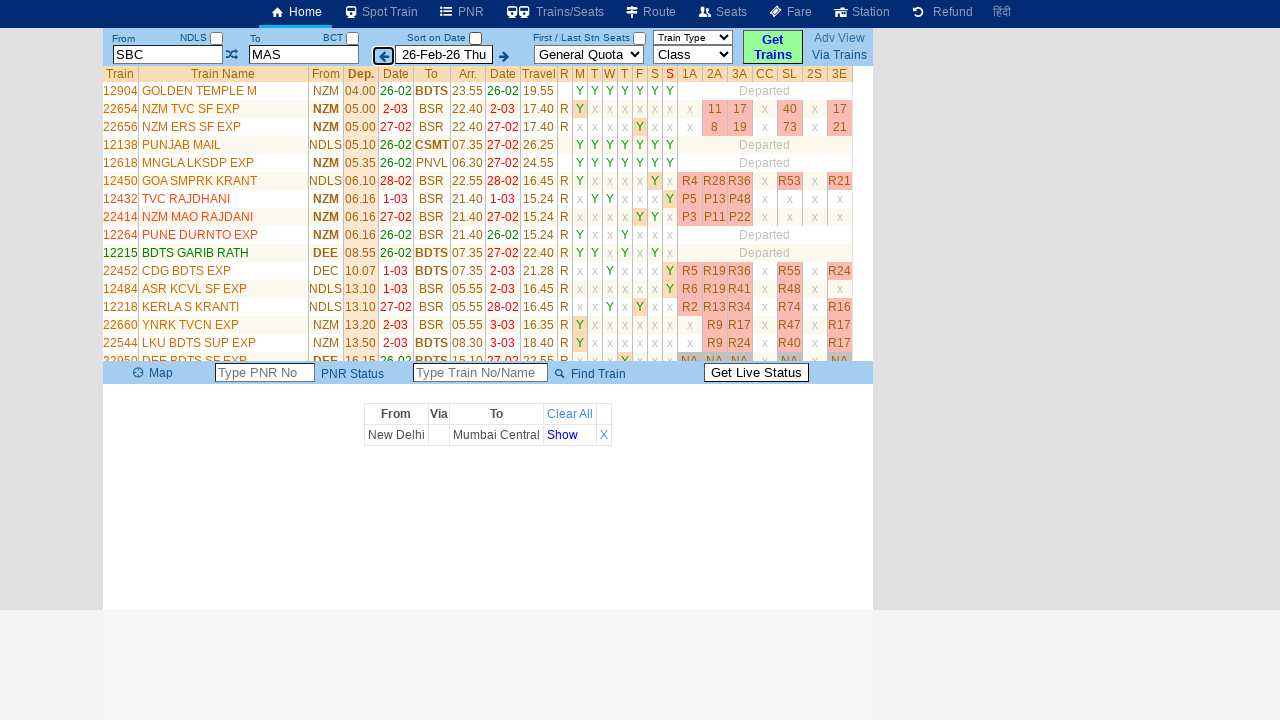

Located all columns in row 25
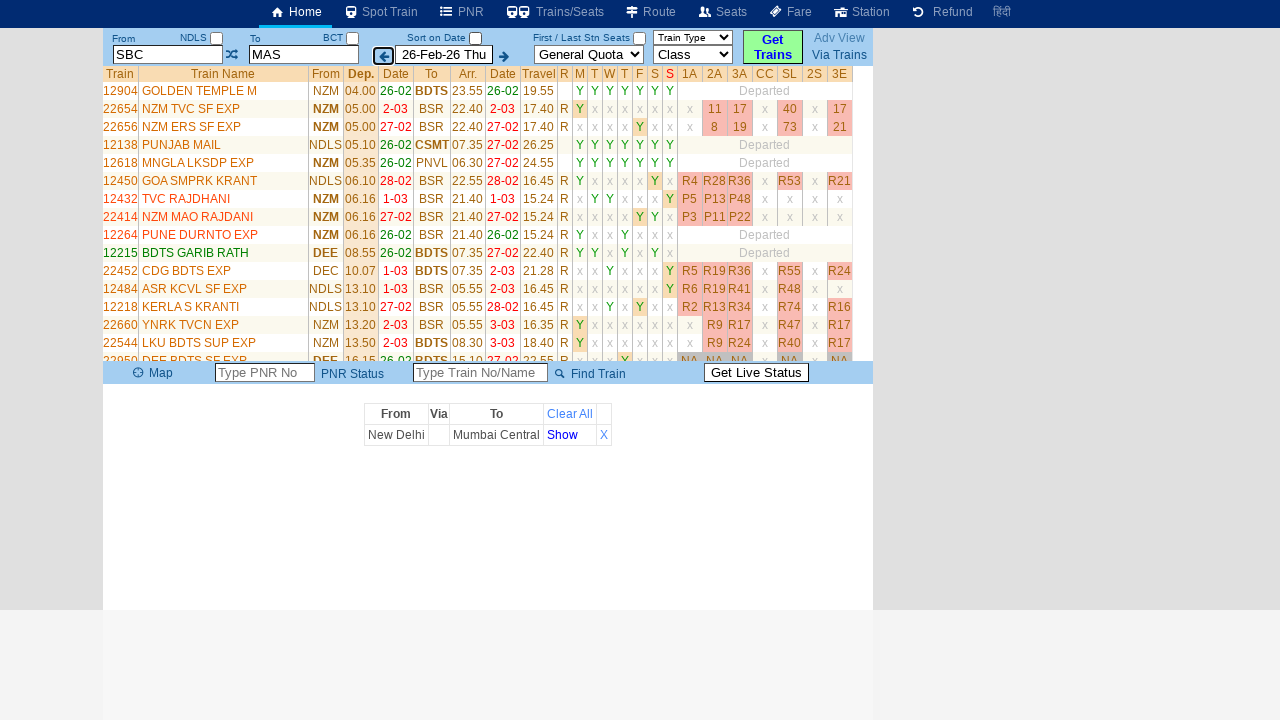

Located train name column in row 25
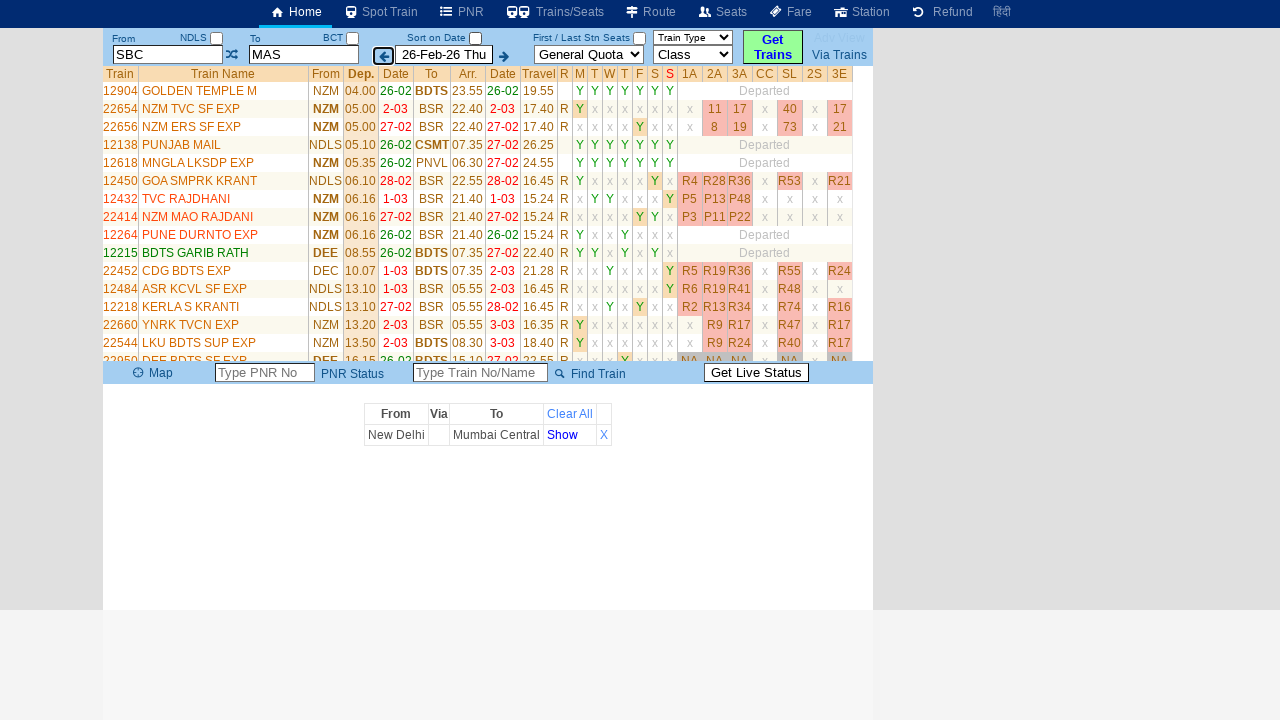

Extracted train name from row 25
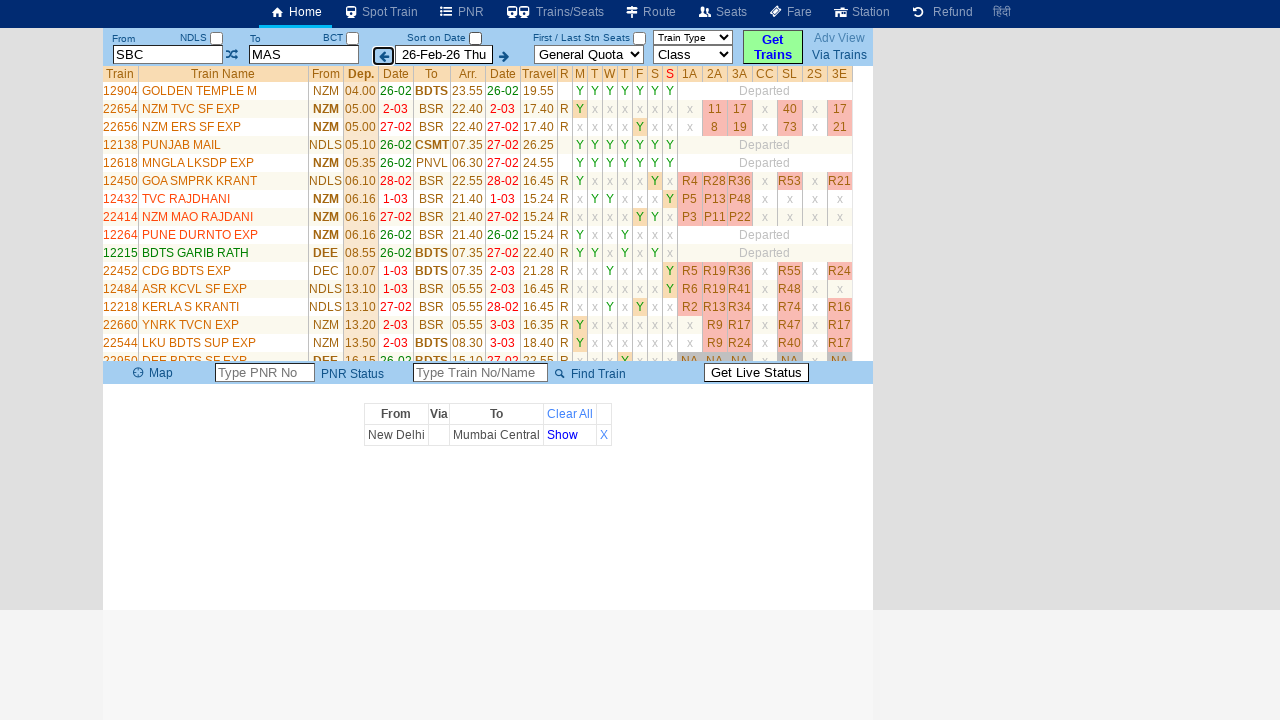

Located row 26 of 35
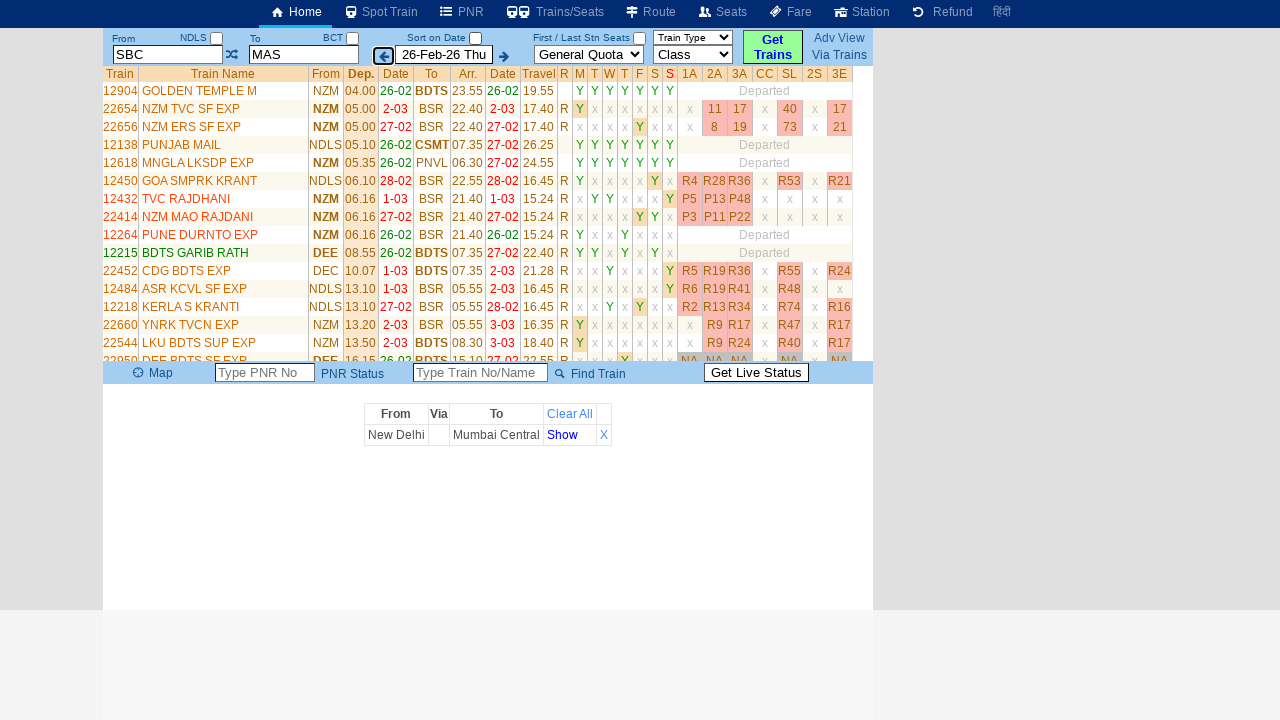

Located all columns in row 26
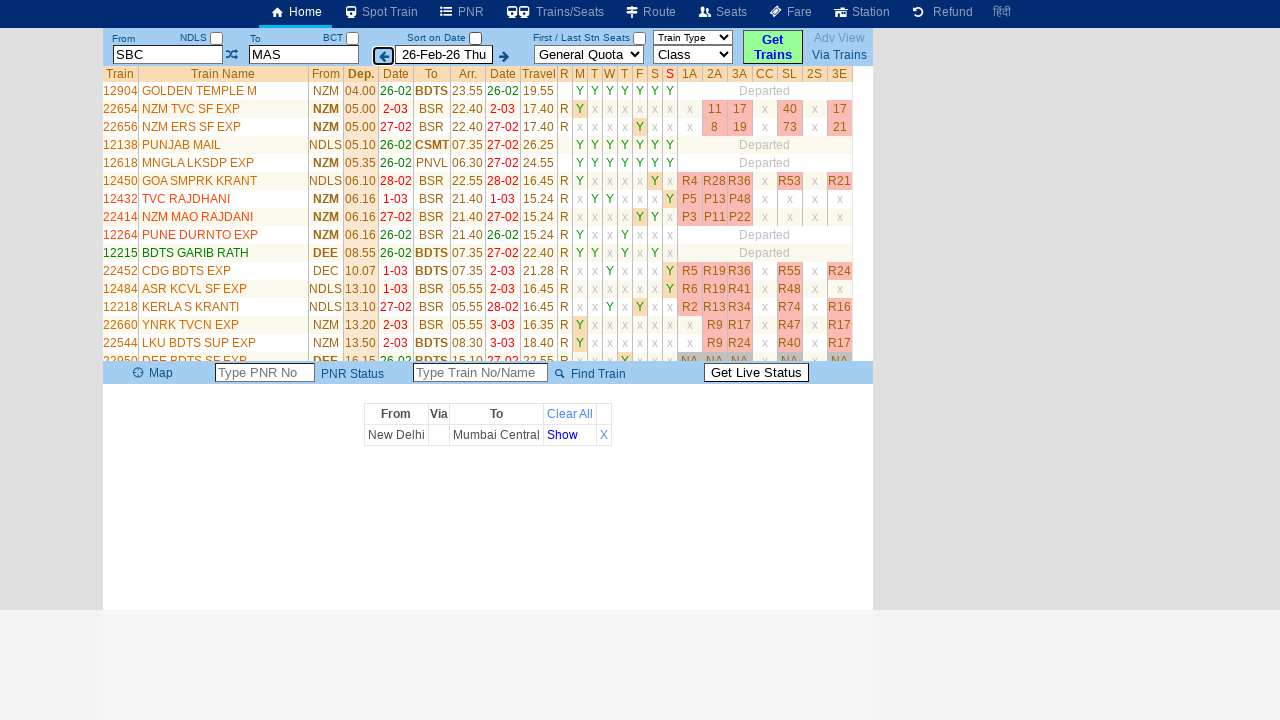

Located train name column in row 26
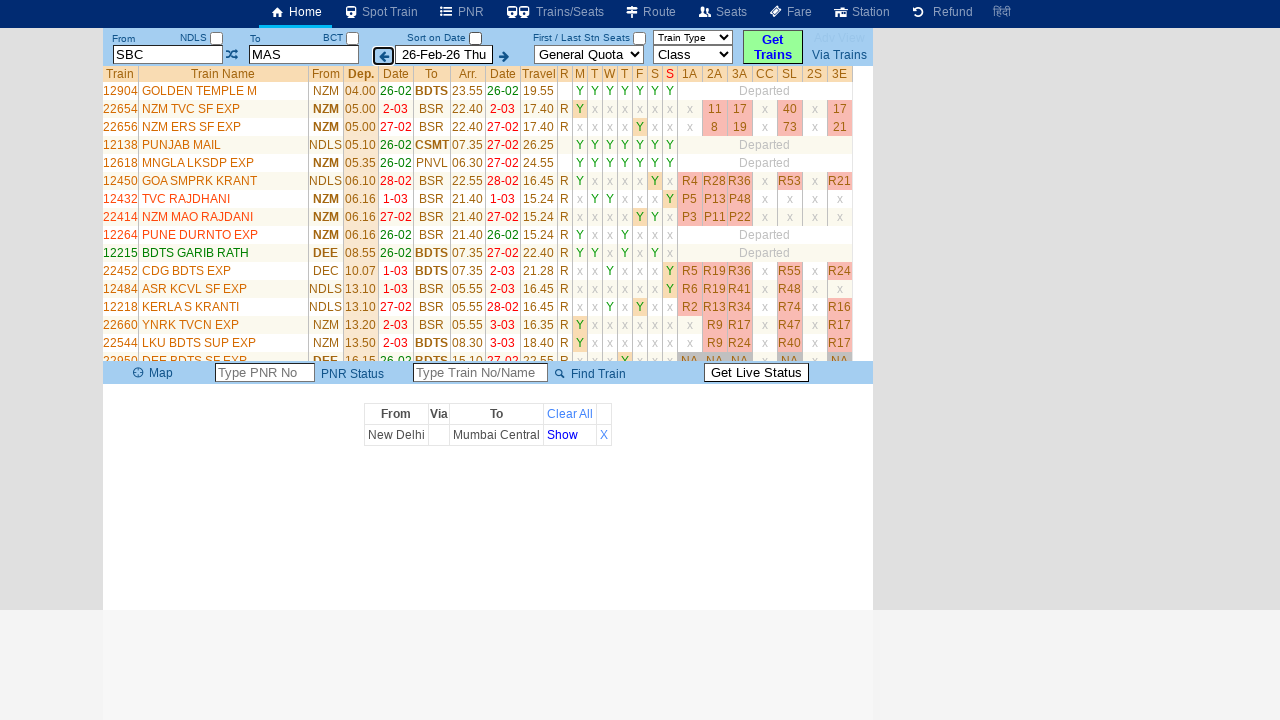

Extracted train name from row 26
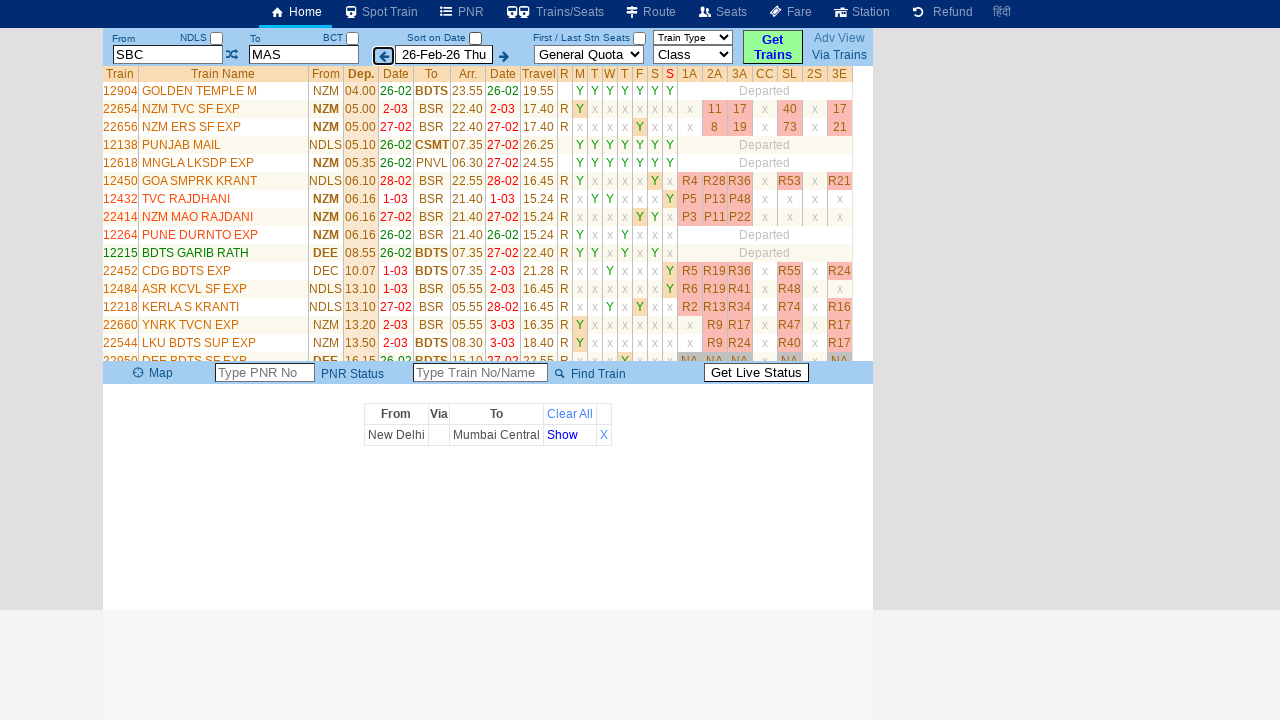

Located row 27 of 35
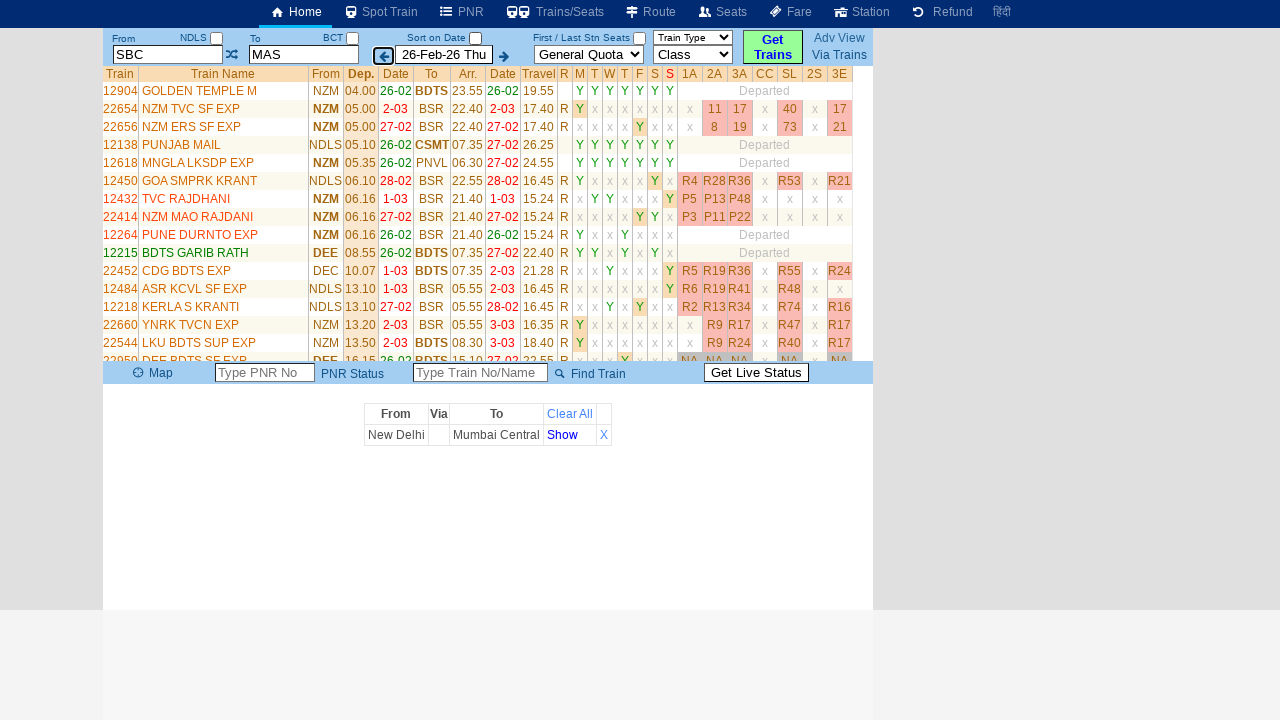

Located all columns in row 27
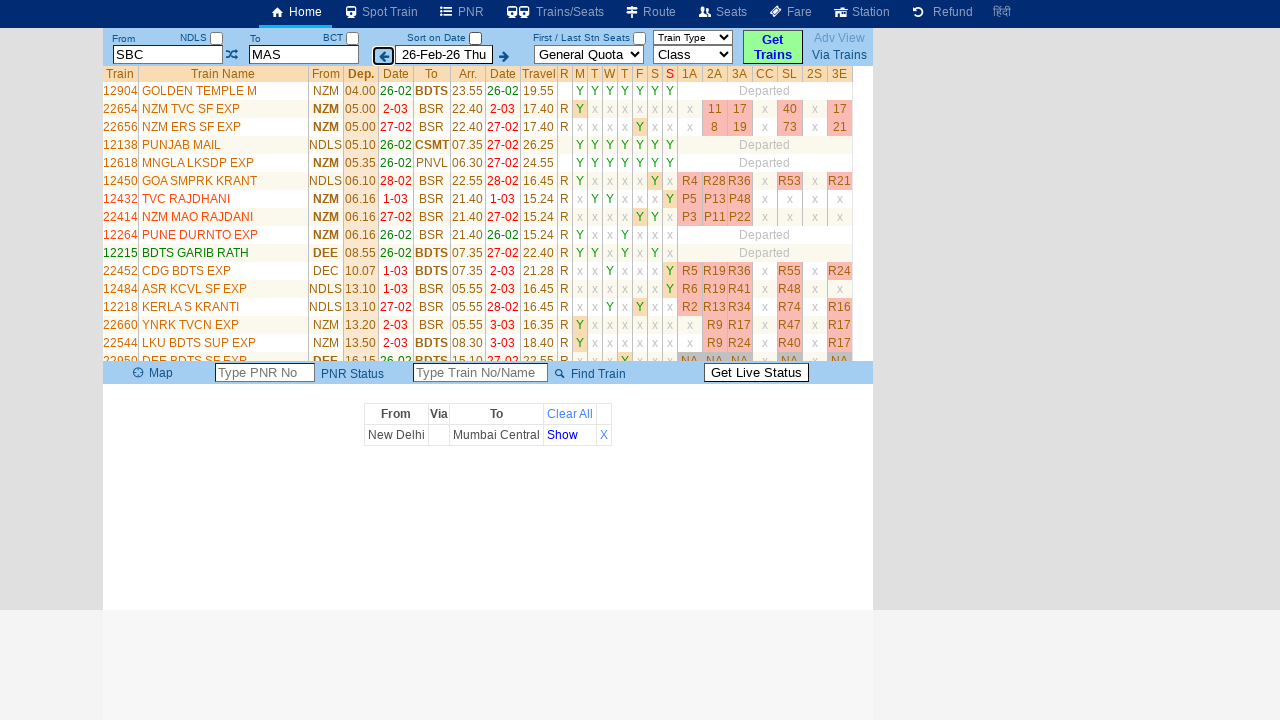

Located train name column in row 27
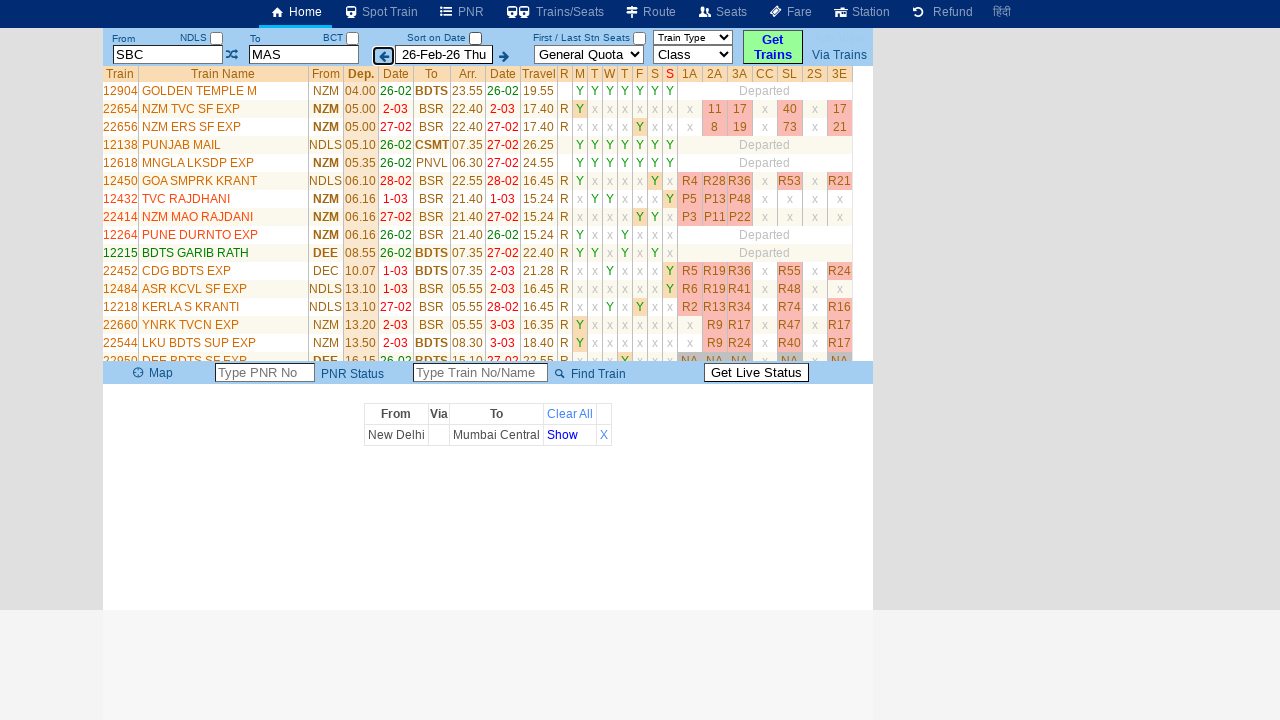

Extracted train name from row 27
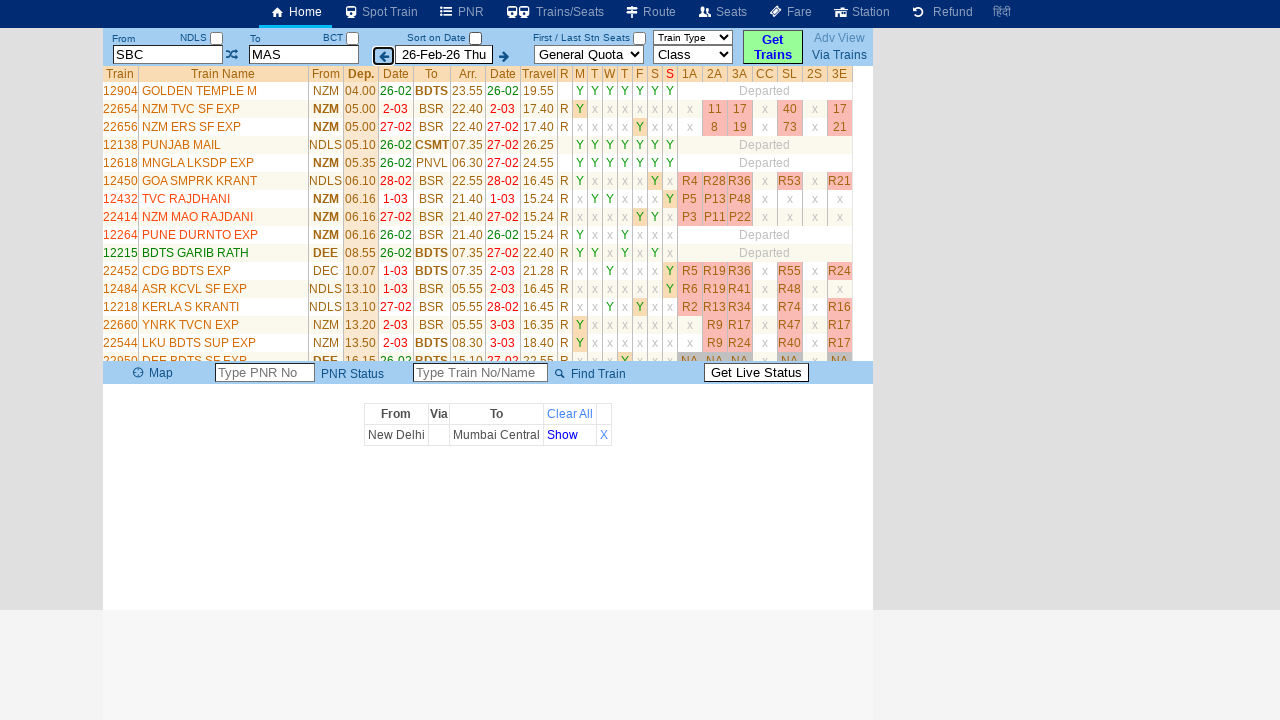

Located row 28 of 35
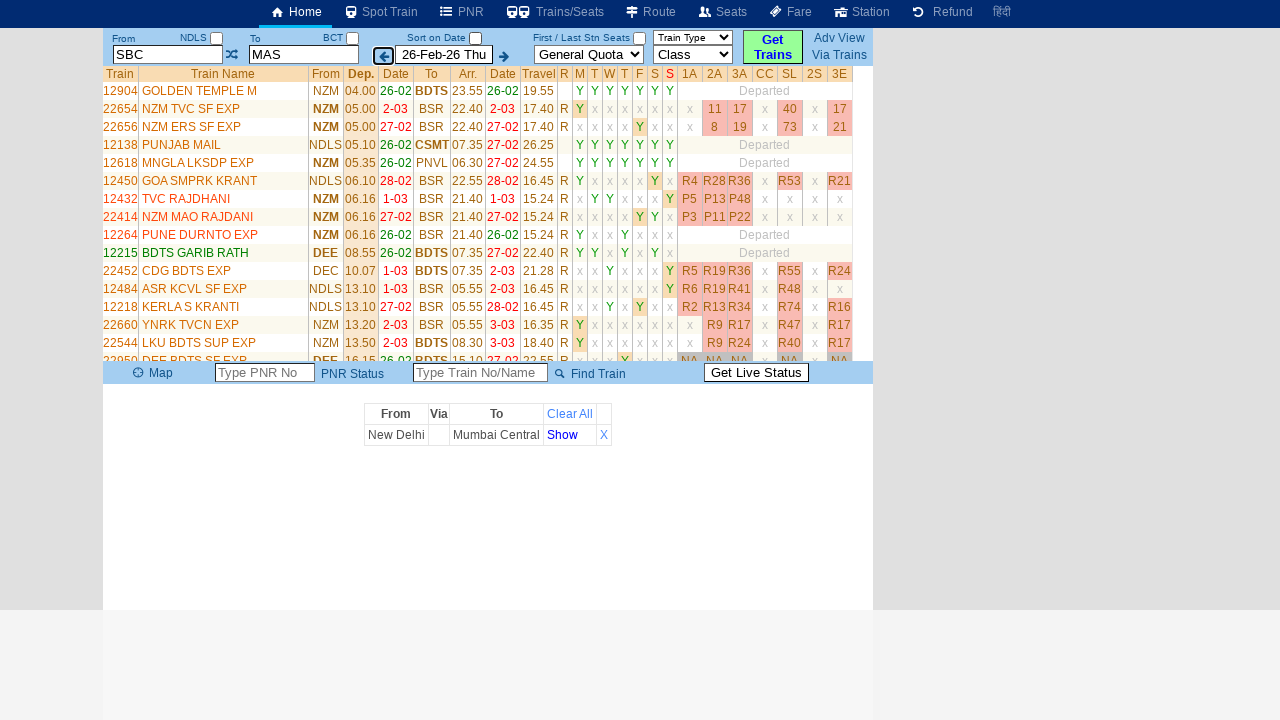

Located all columns in row 28
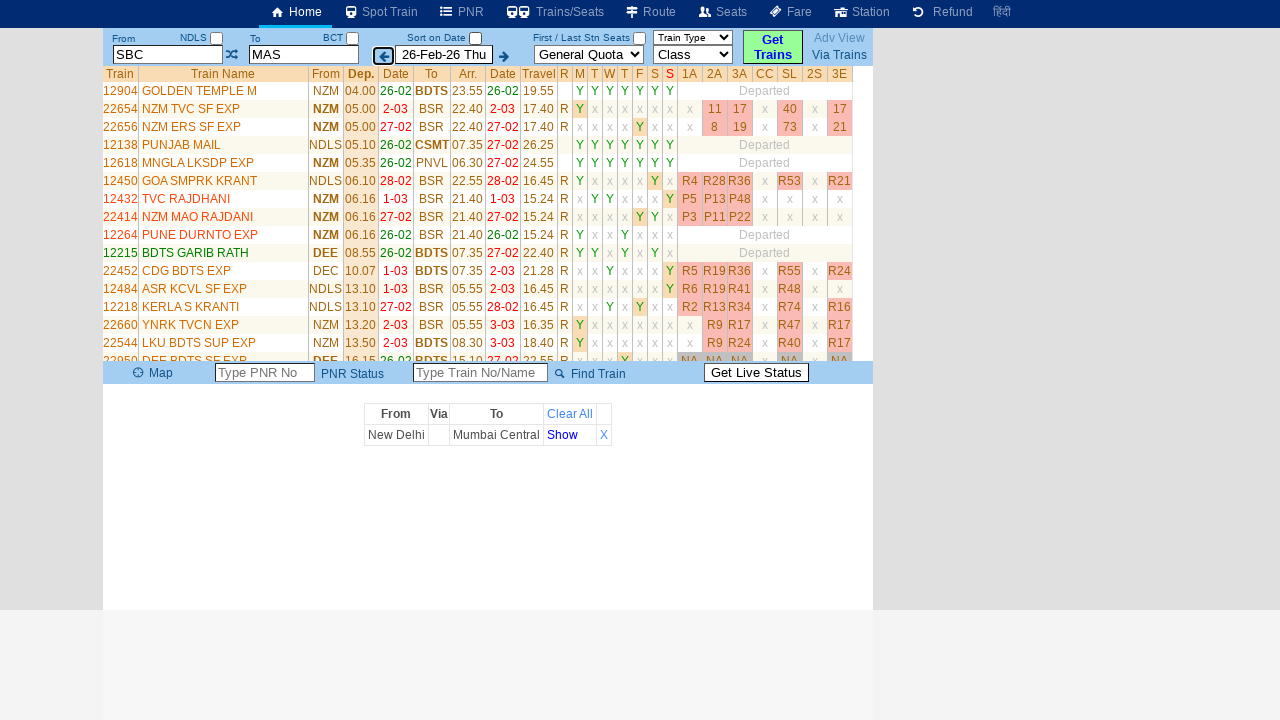

Located train name column in row 28
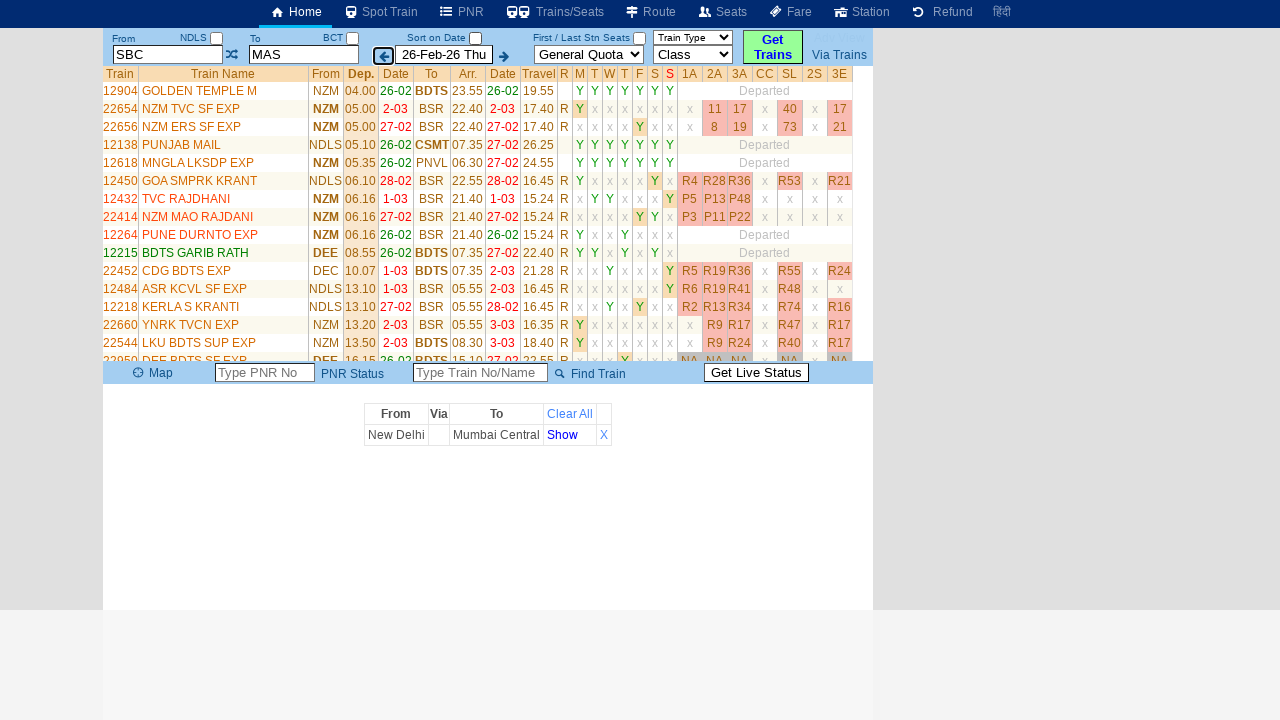

Extracted train name from row 28
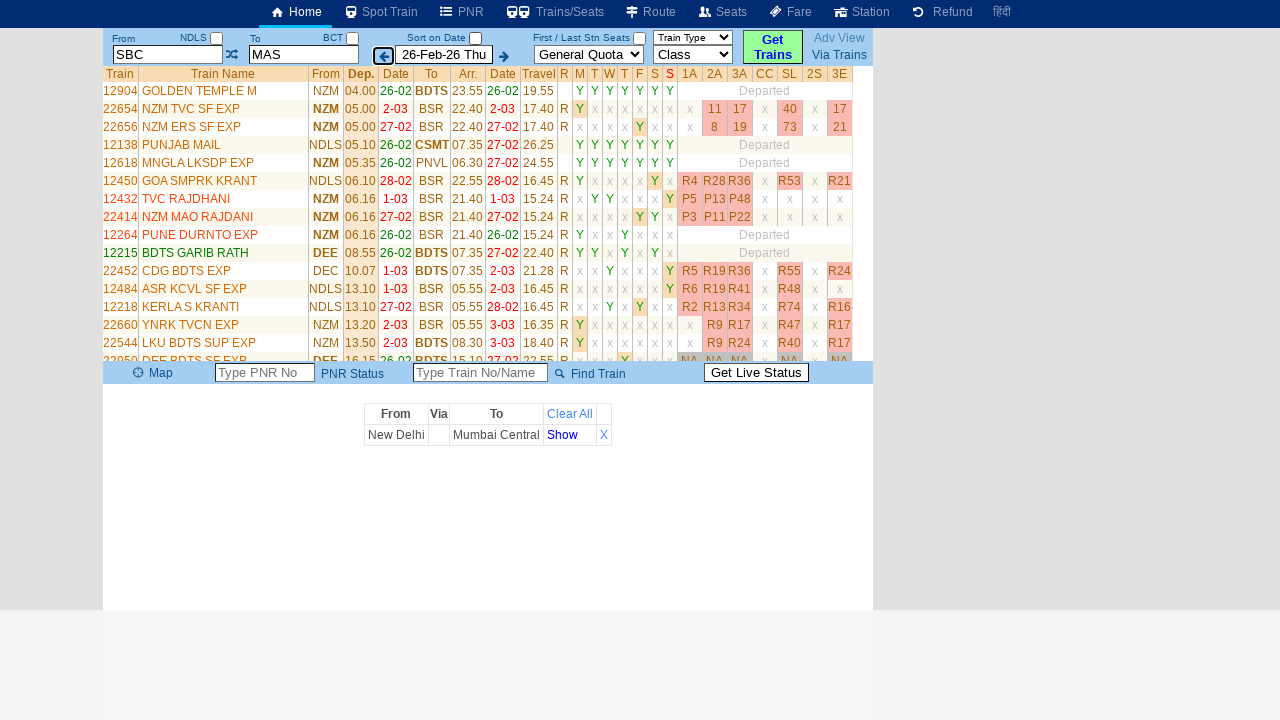

Located row 29 of 35
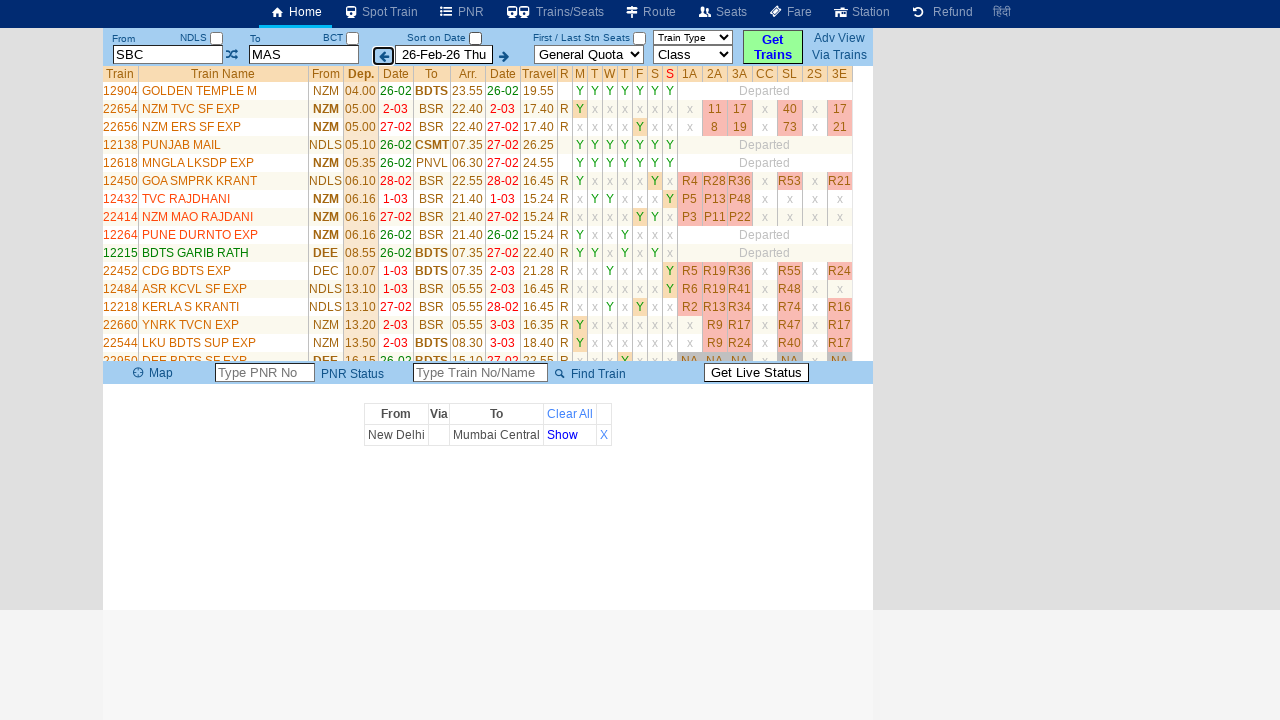

Located all columns in row 29
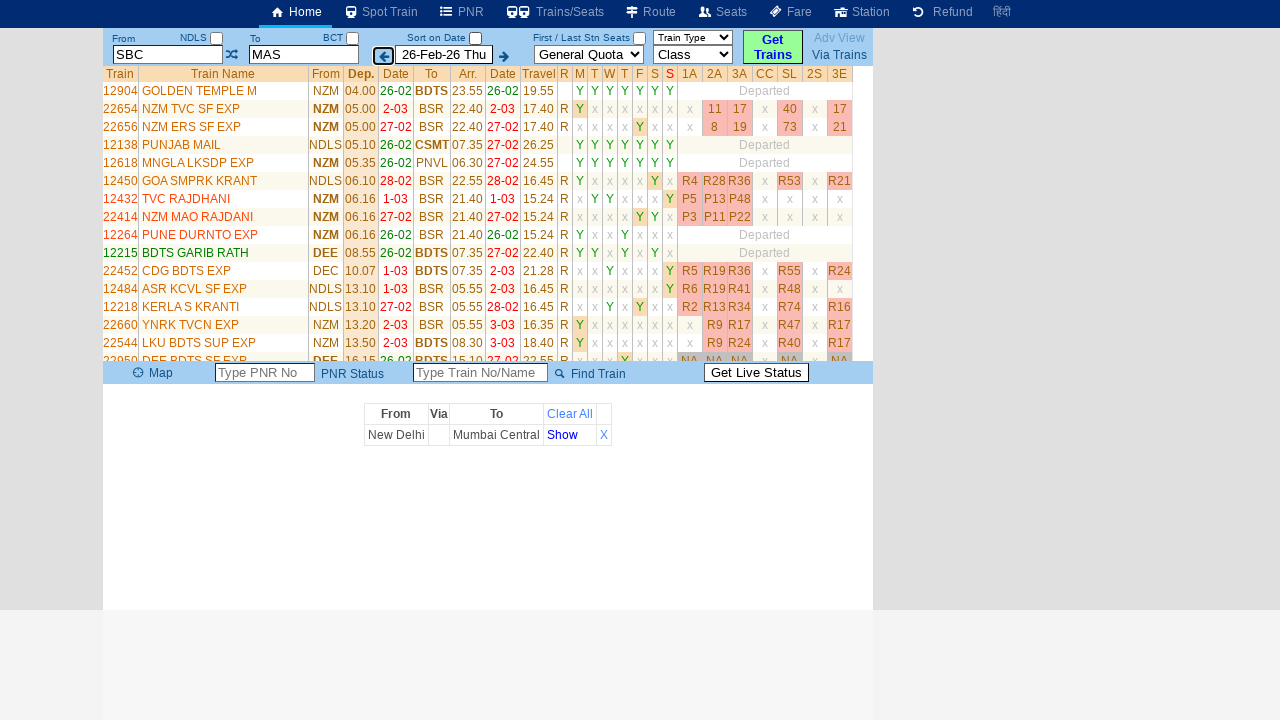

Located train name column in row 29
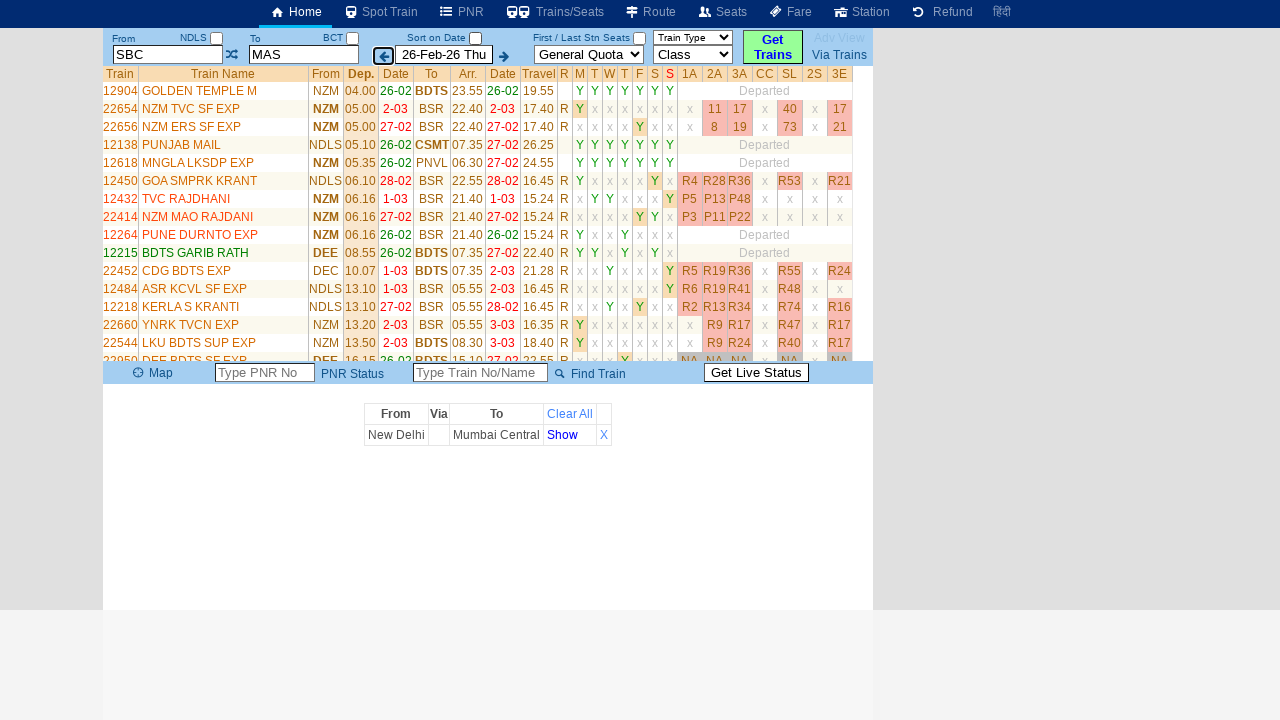

Extracted train name from row 29
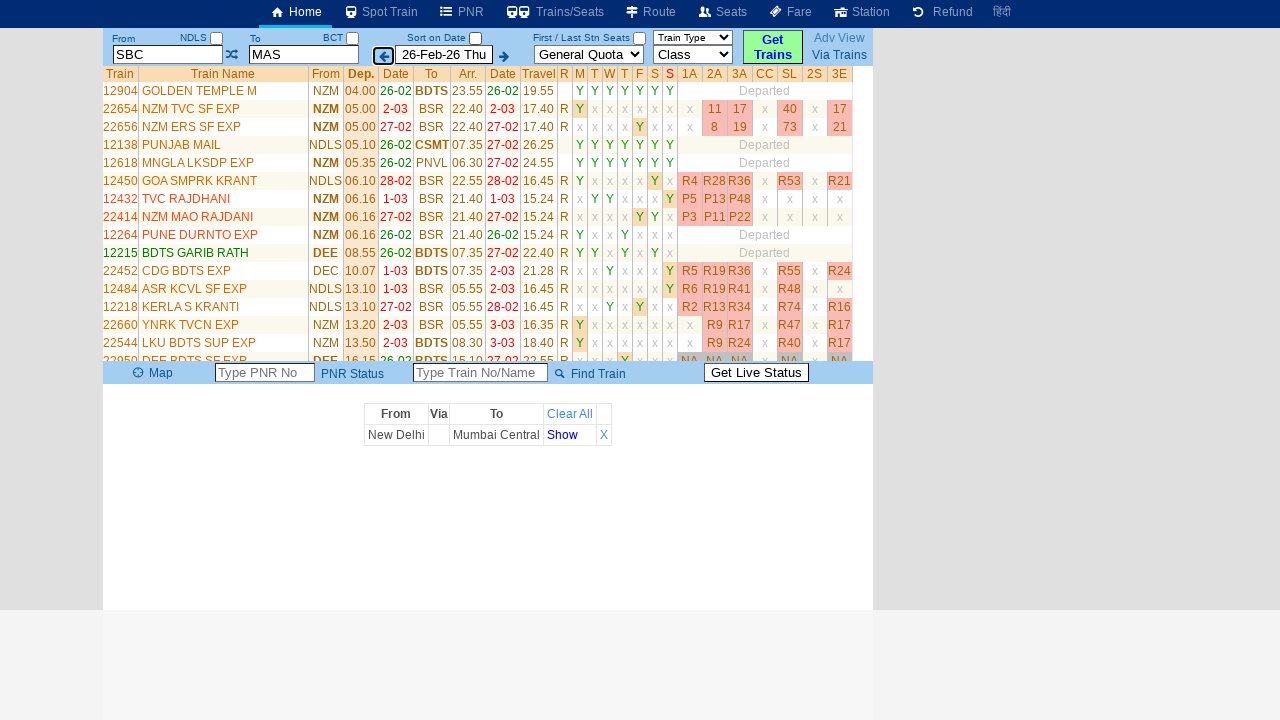

Located row 30 of 35
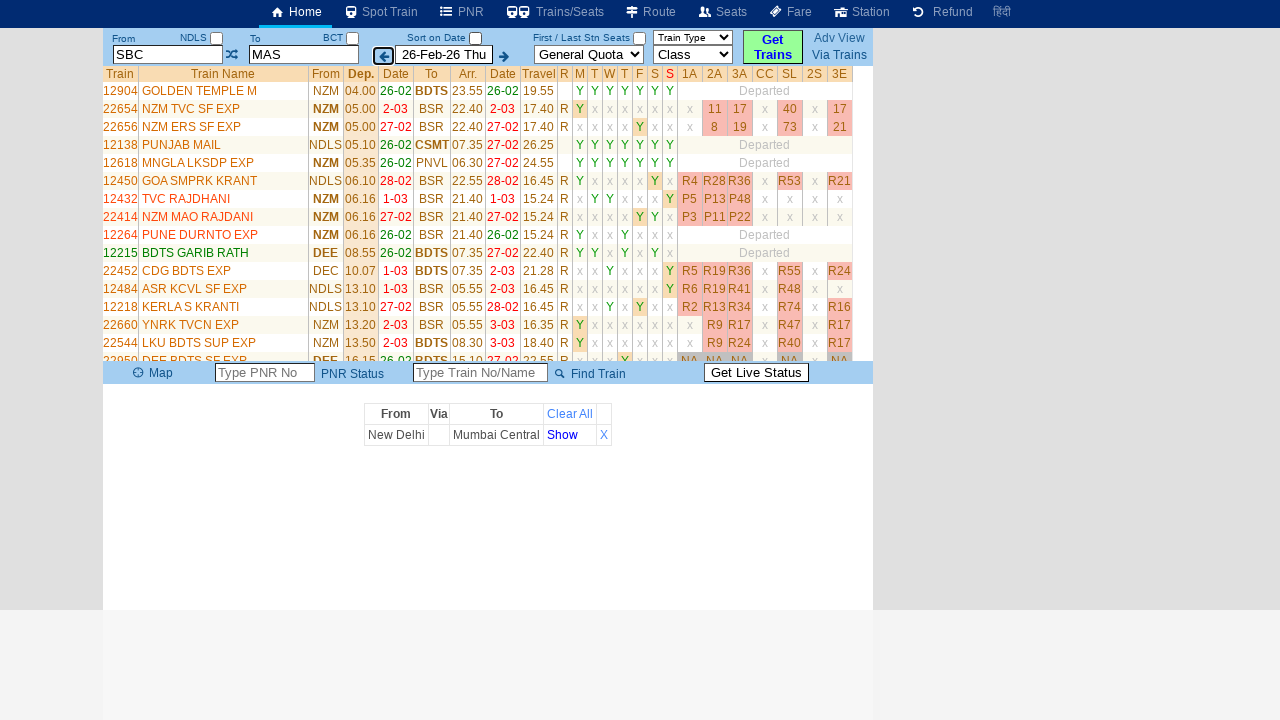

Located all columns in row 30
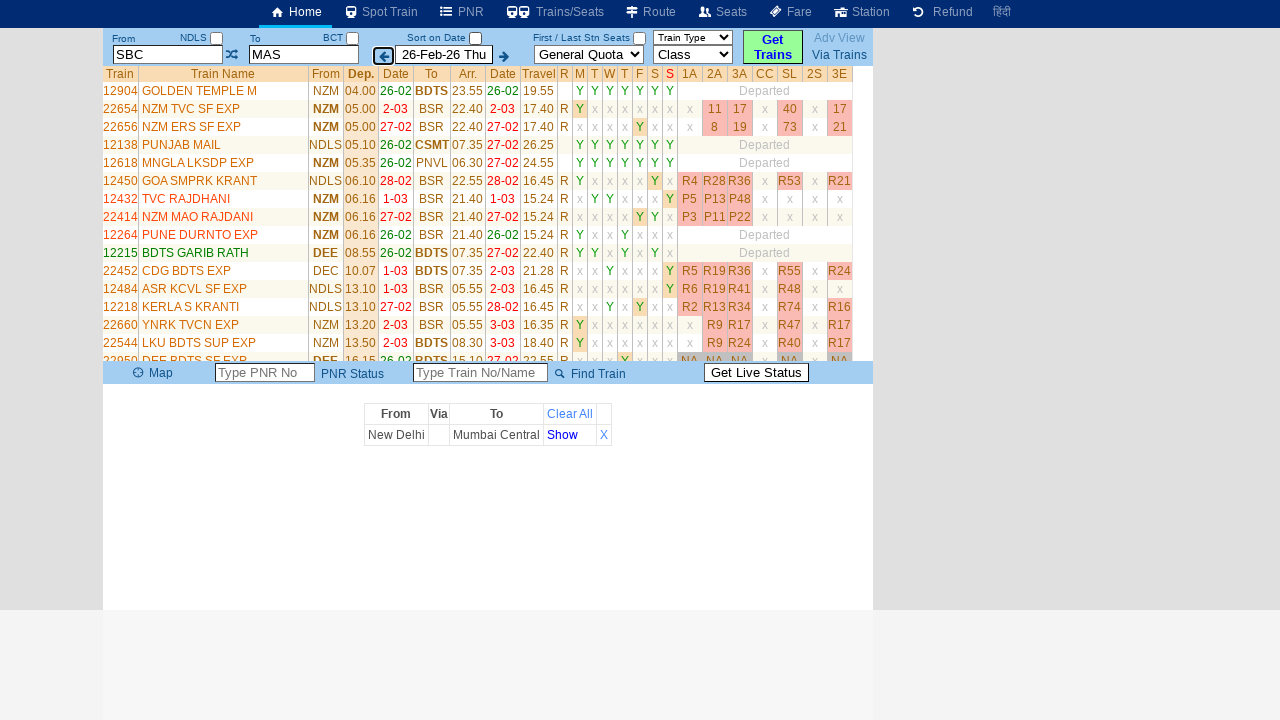

Located train name column in row 30
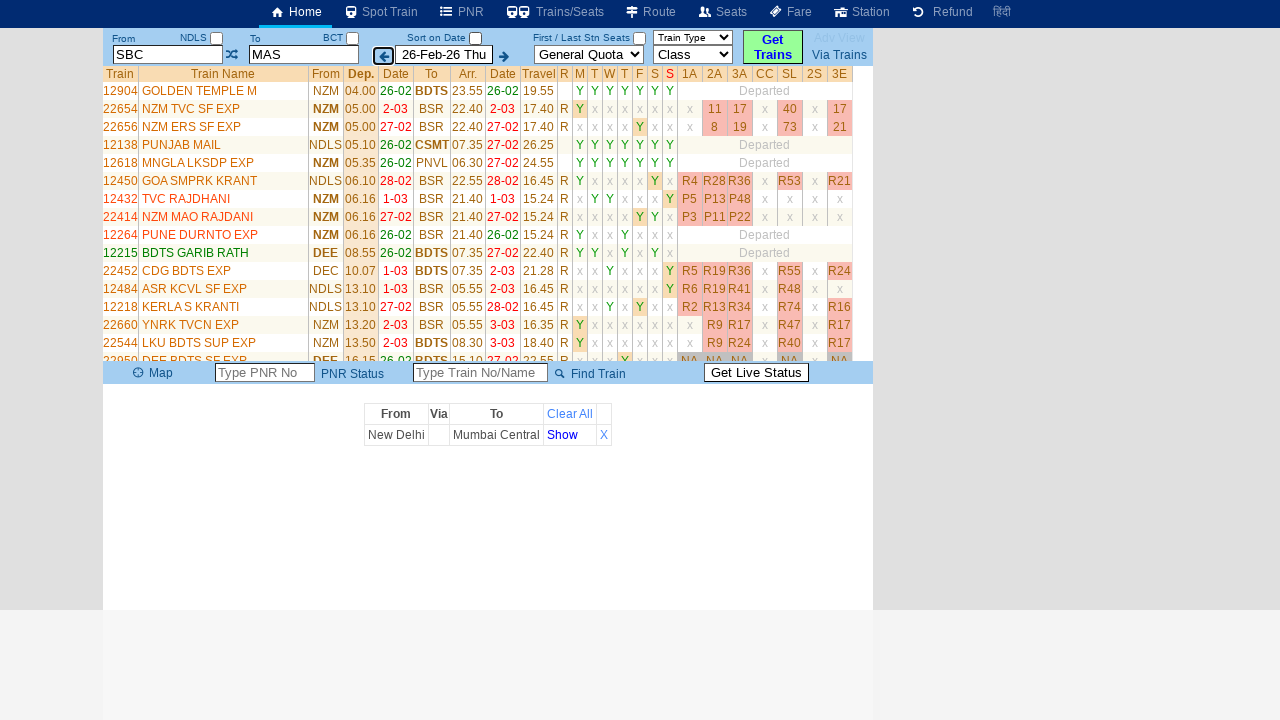

Extracted train name from row 30
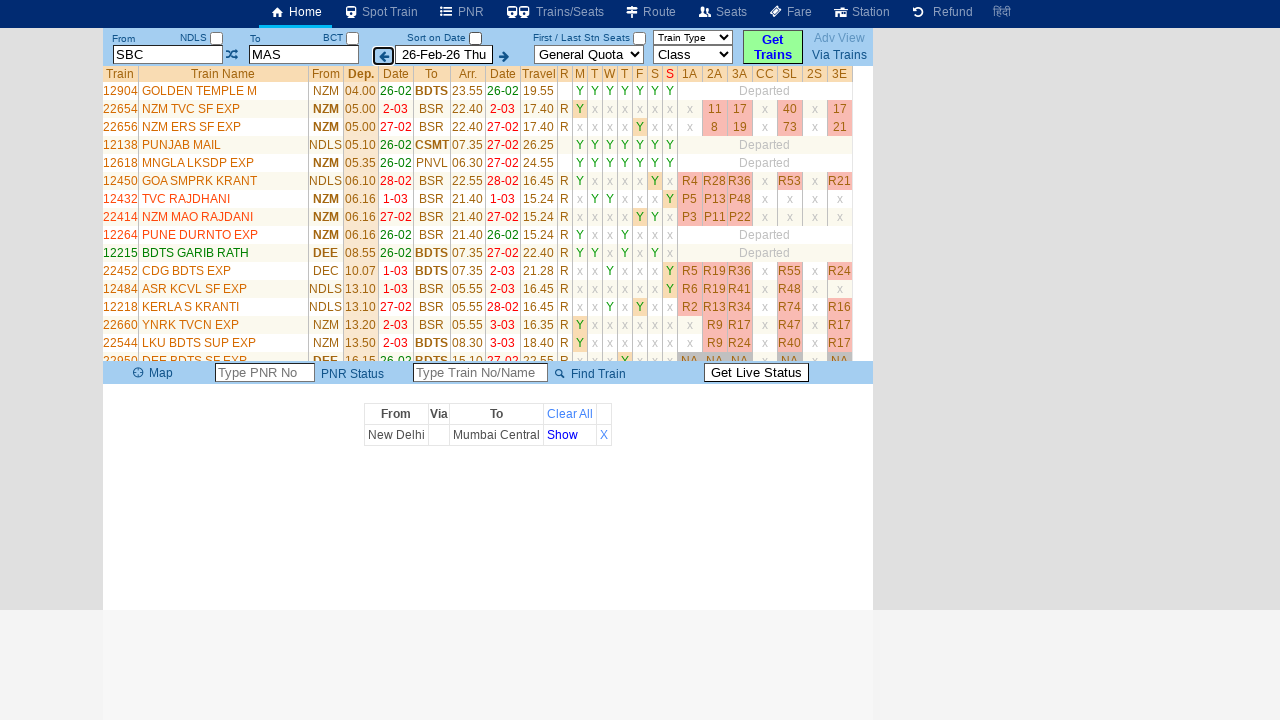

Located row 31 of 35
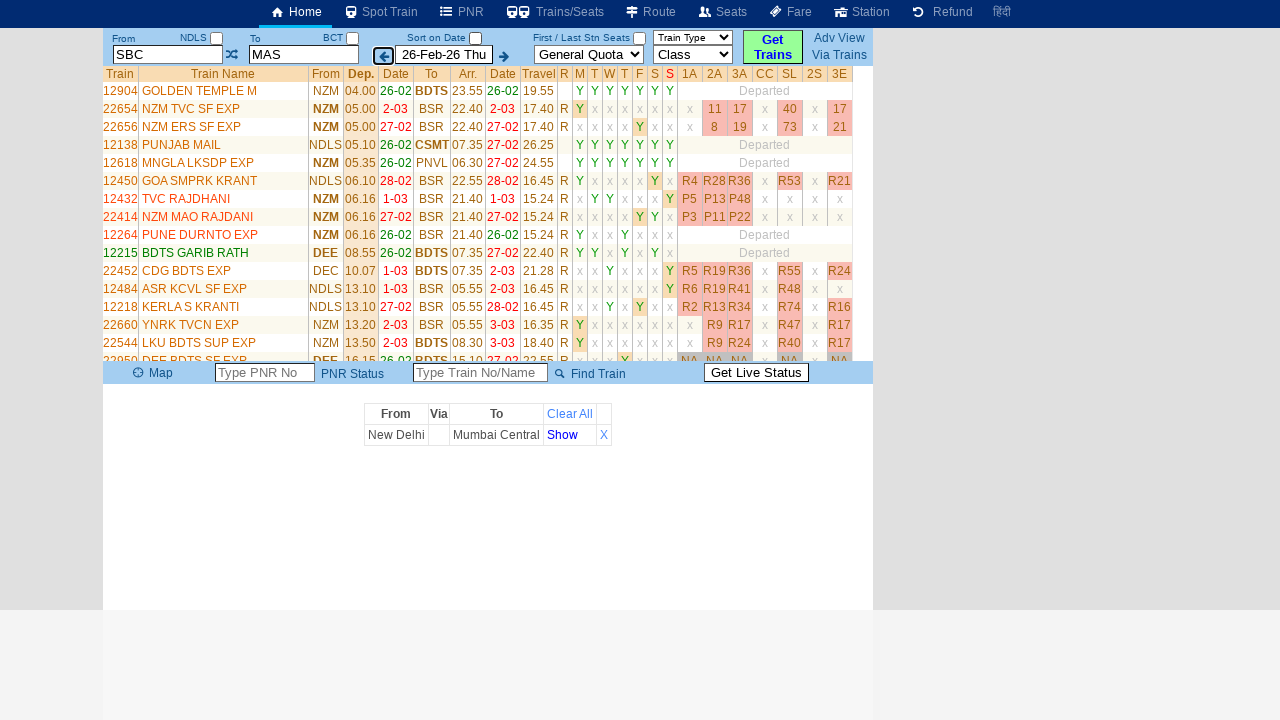

Located all columns in row 31
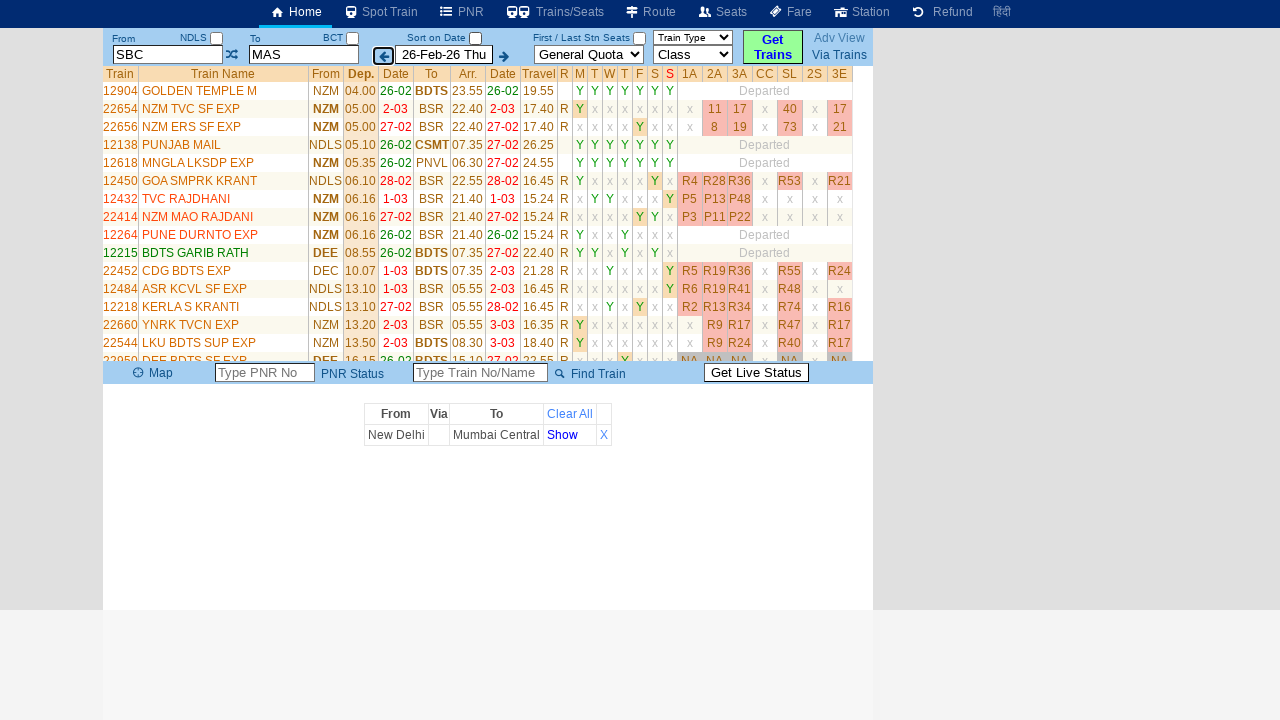

Located train name column in row 31
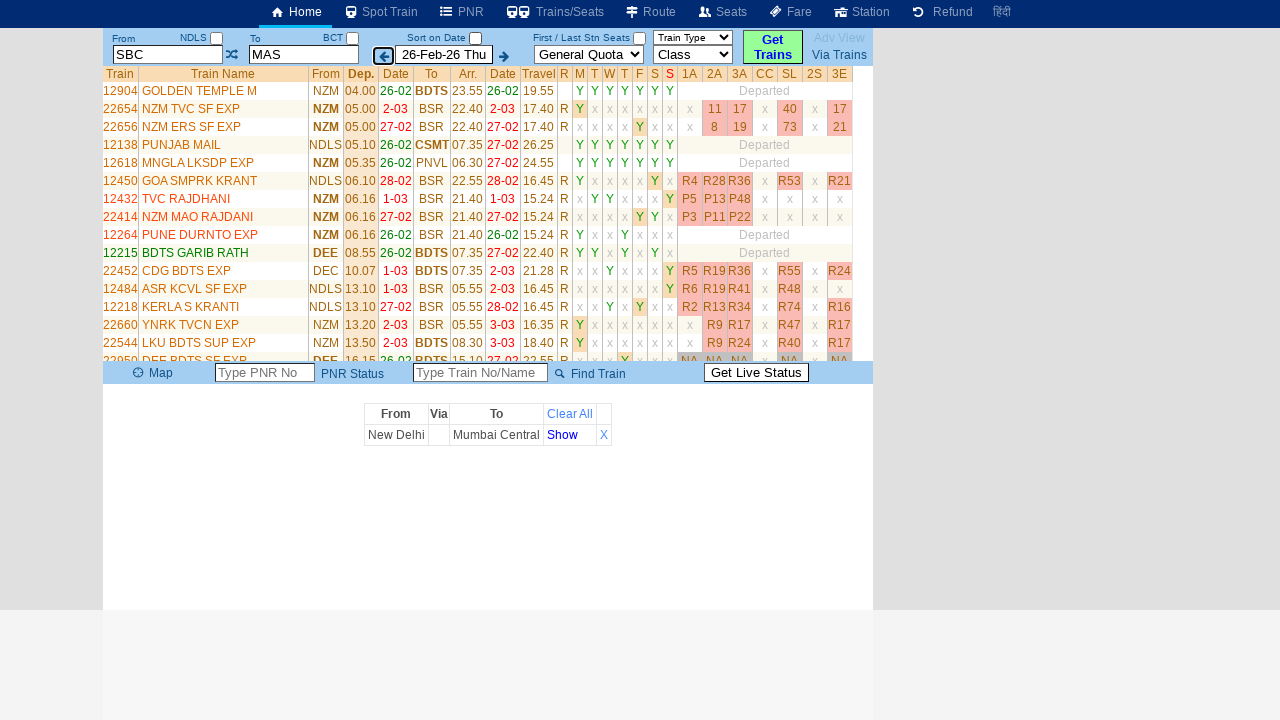

Extracted train name from row 31
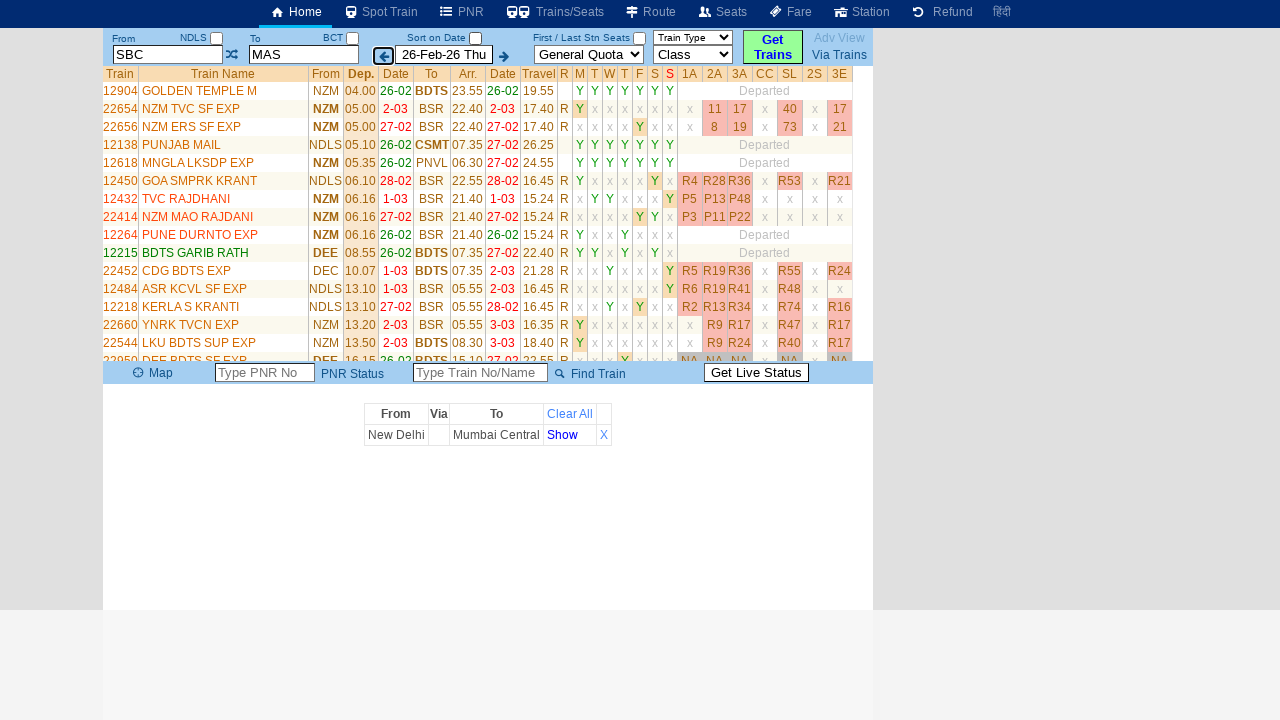

Located row 32 of 35
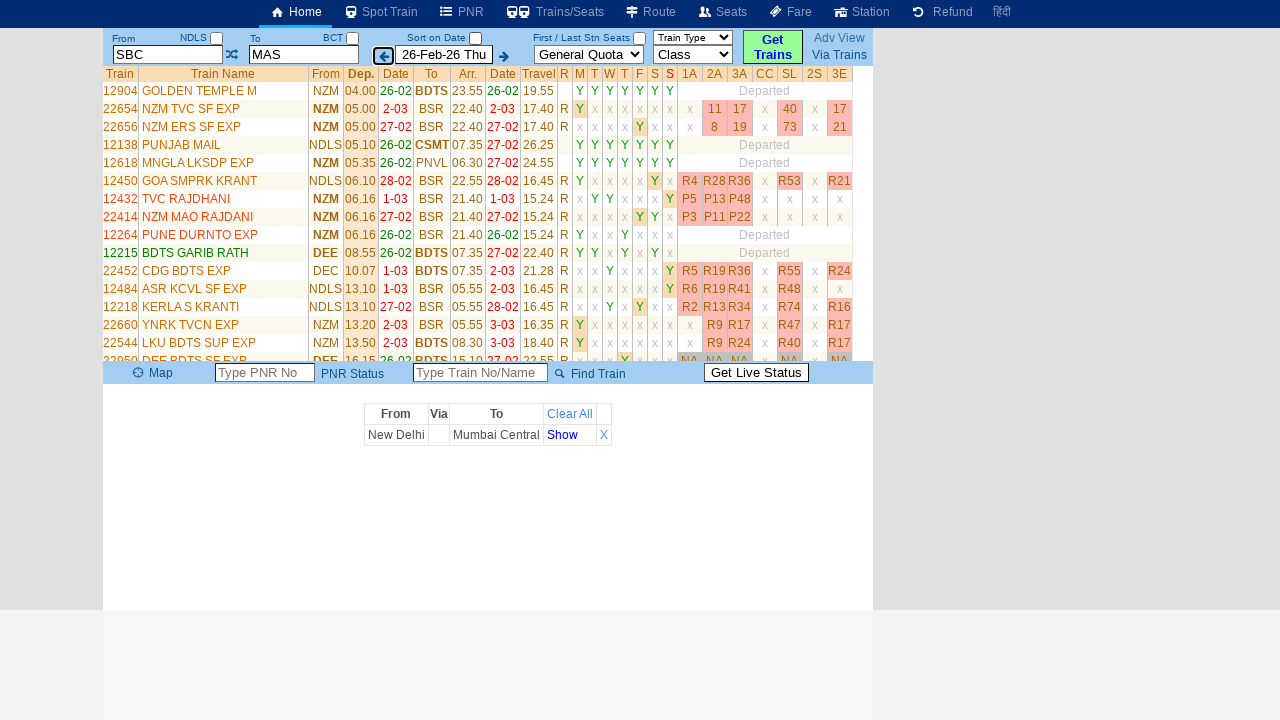

Located all columns in row 32
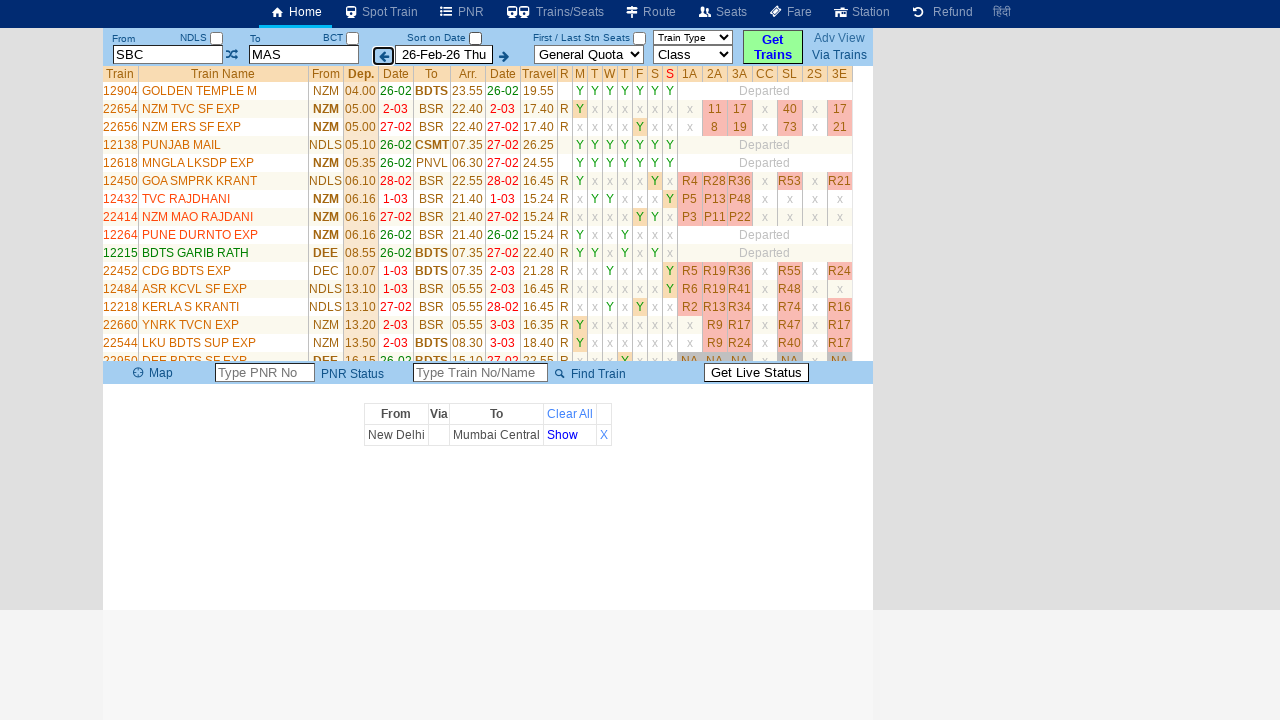

Located train name column in row 32
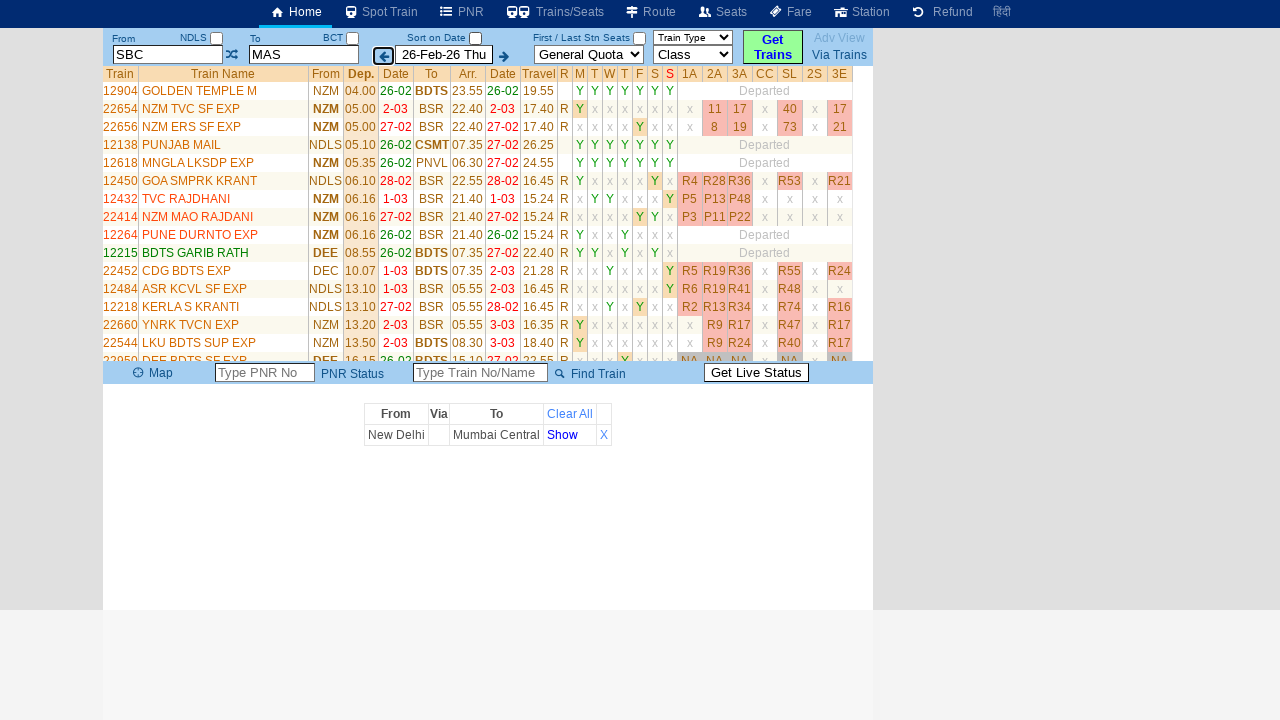

Extracted train name from row 32
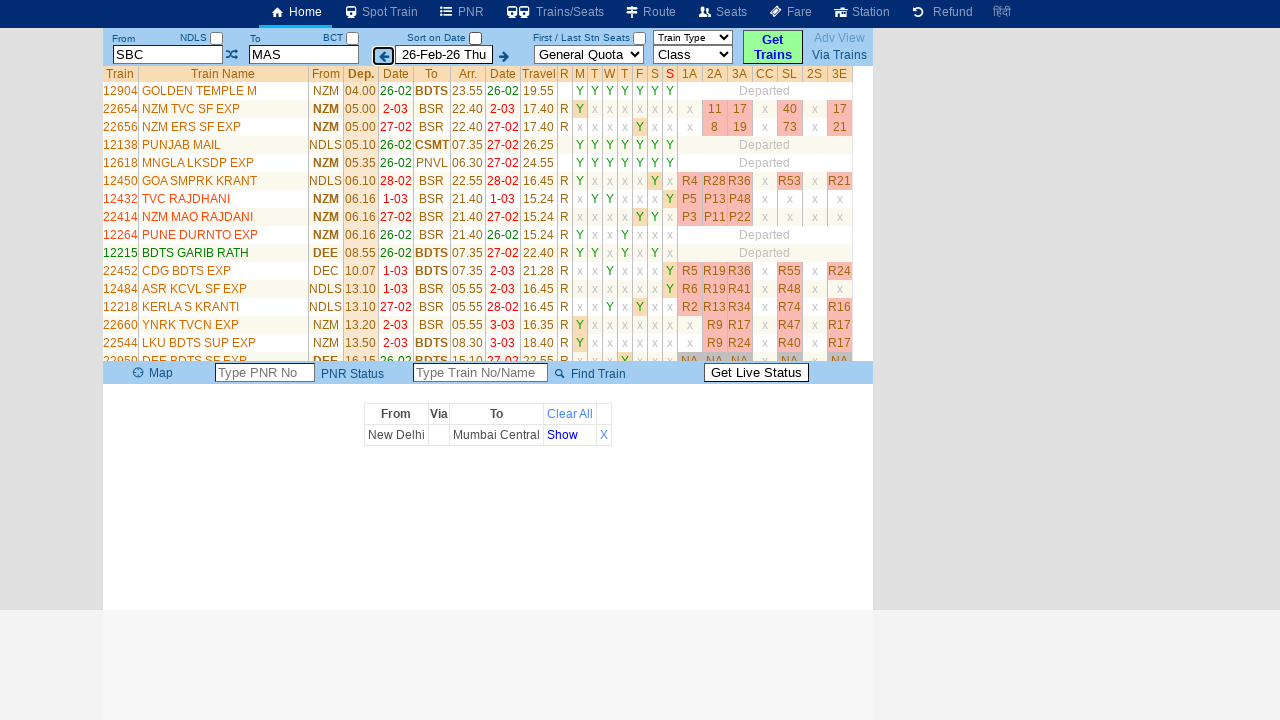

Located row 33 of 35
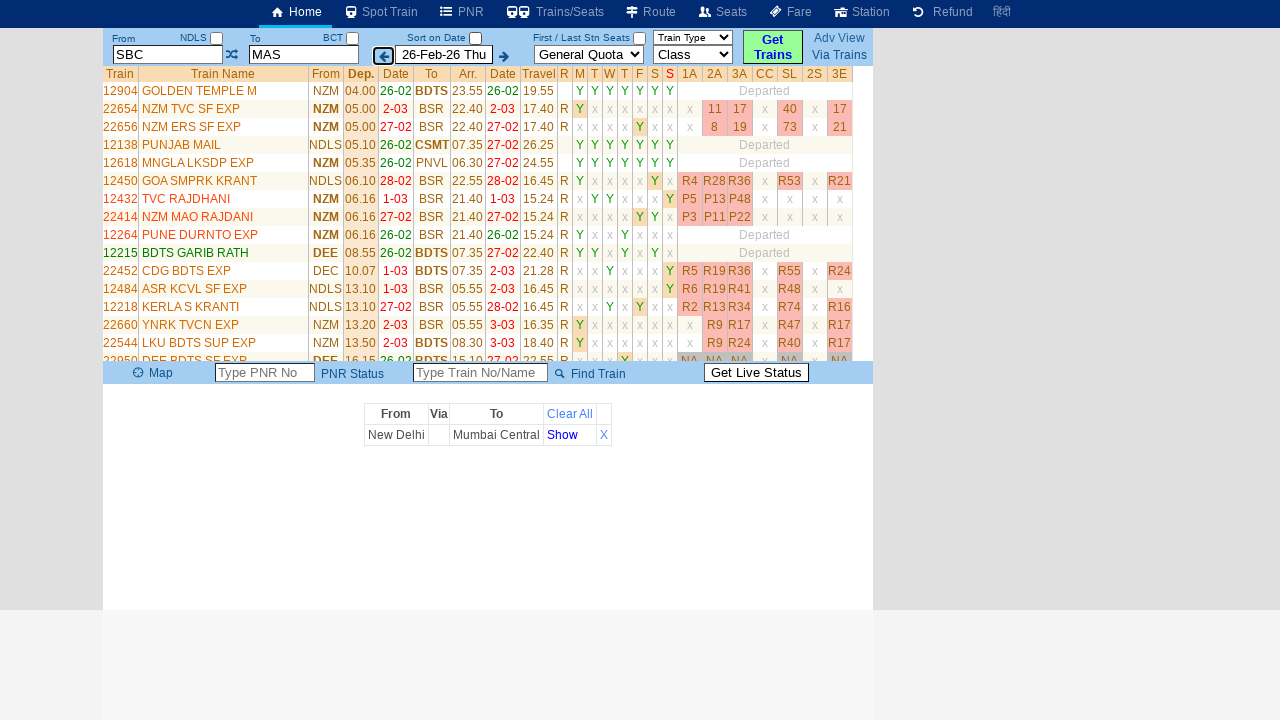

Located all columns in row 33
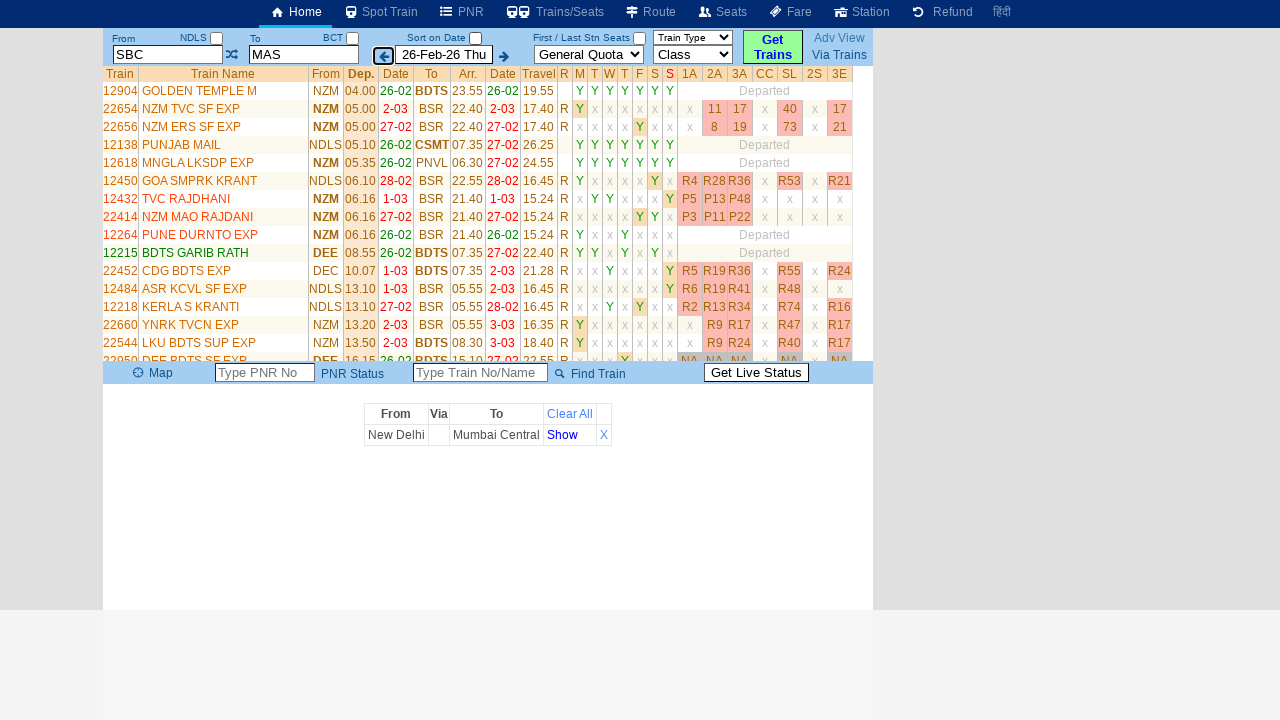

Located train name column in row 33
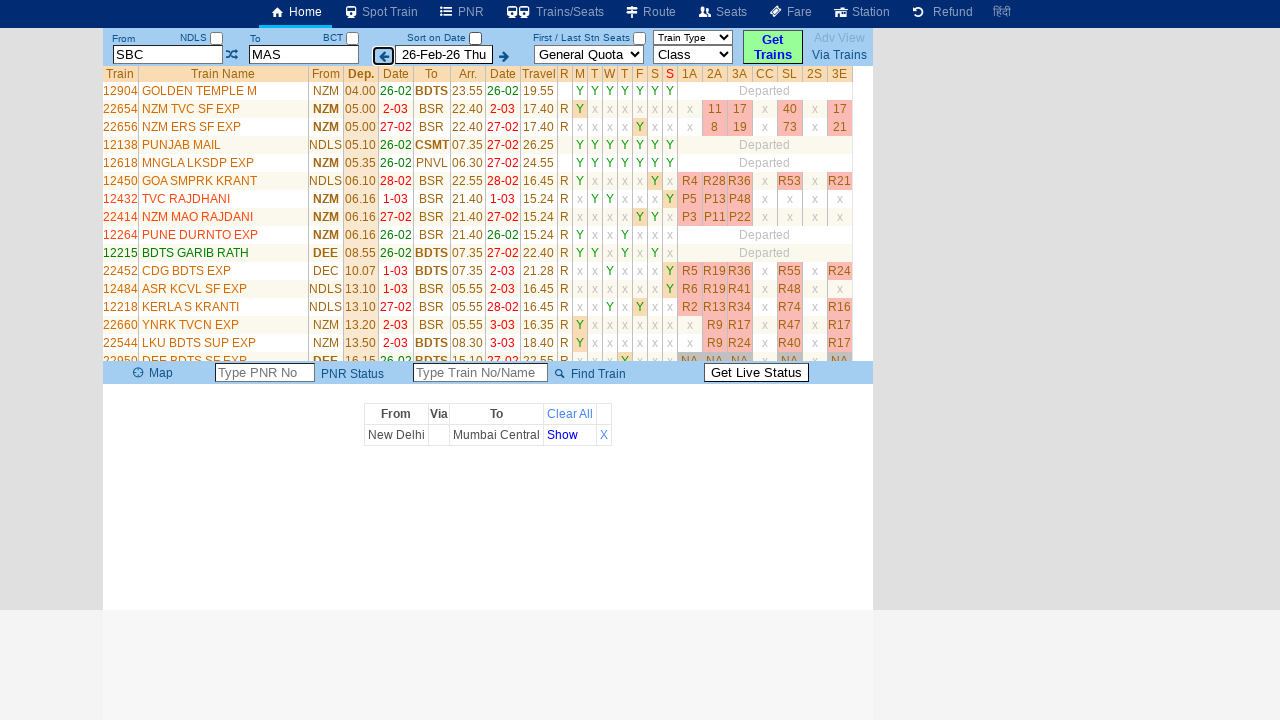

Extracted train name from row 33
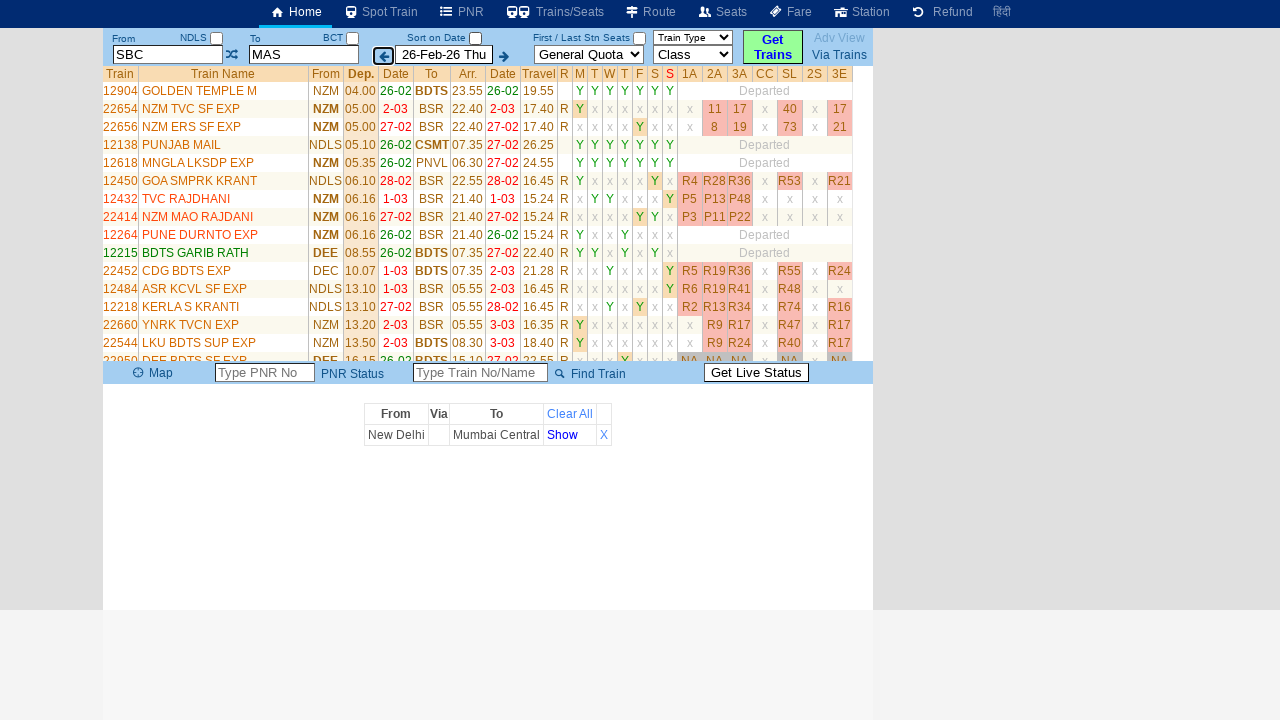

Located row 34 of 35
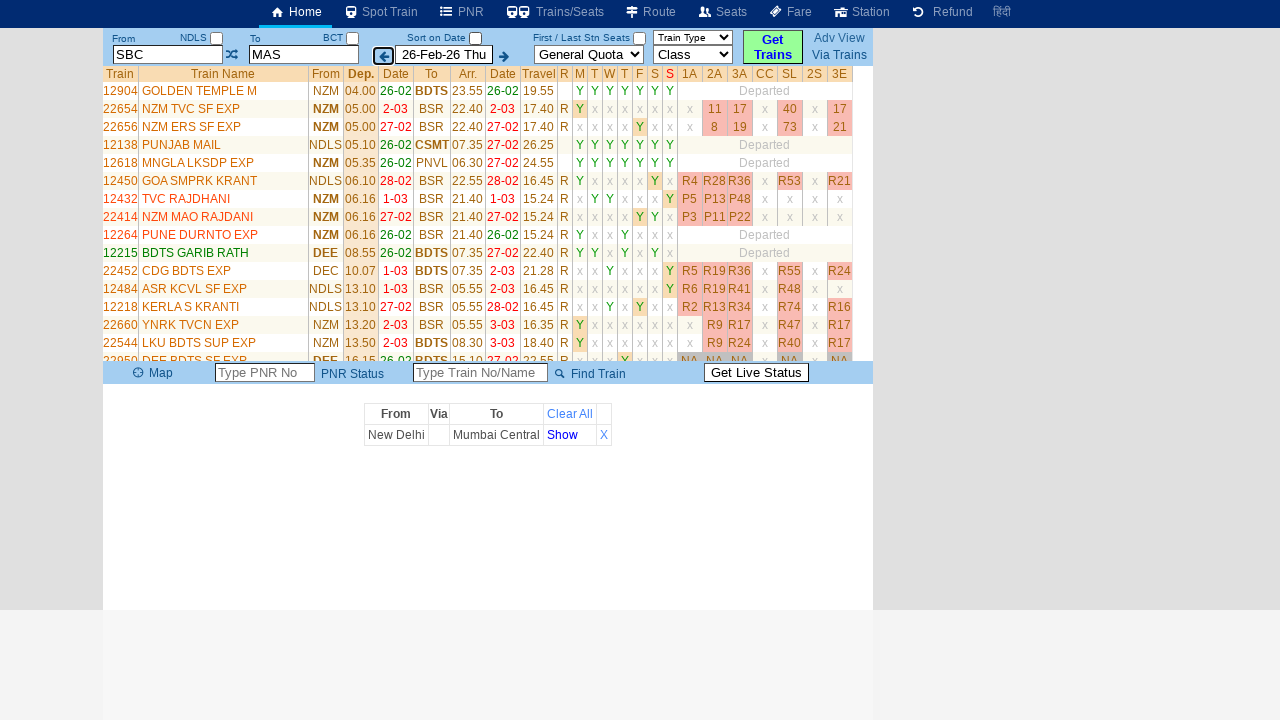

Located all columns in row 34
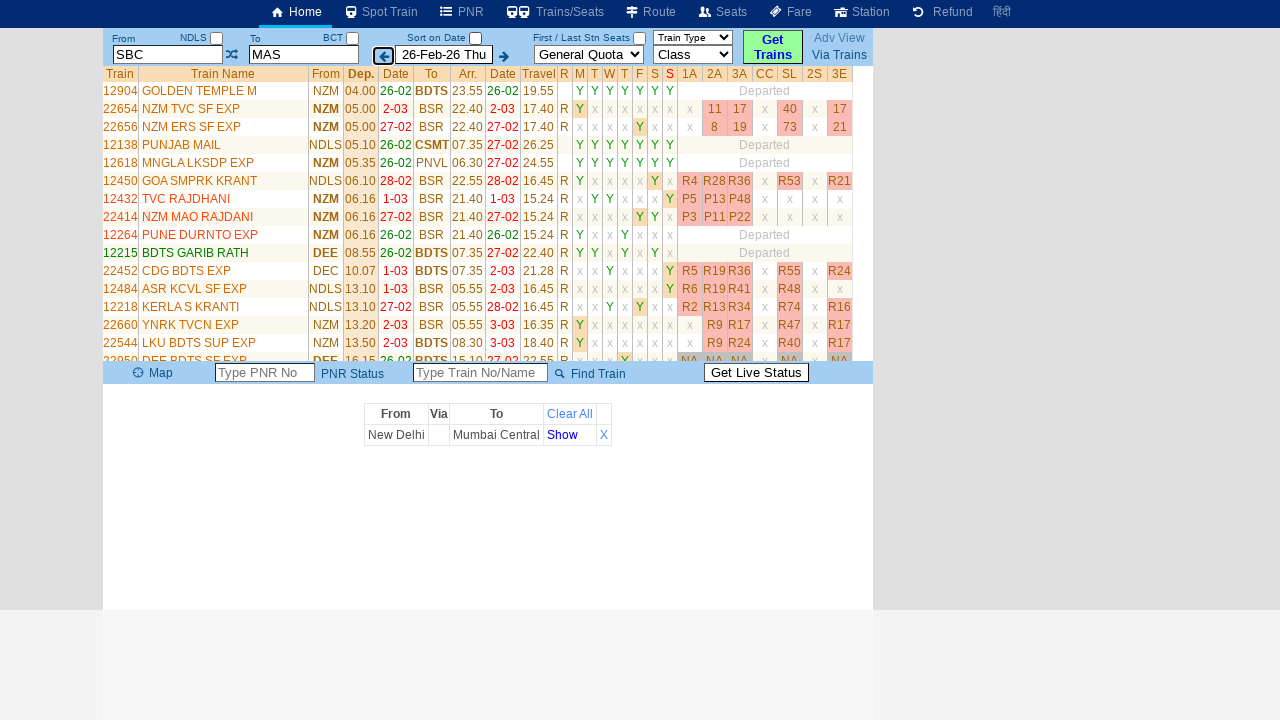

Located train name column in row 34
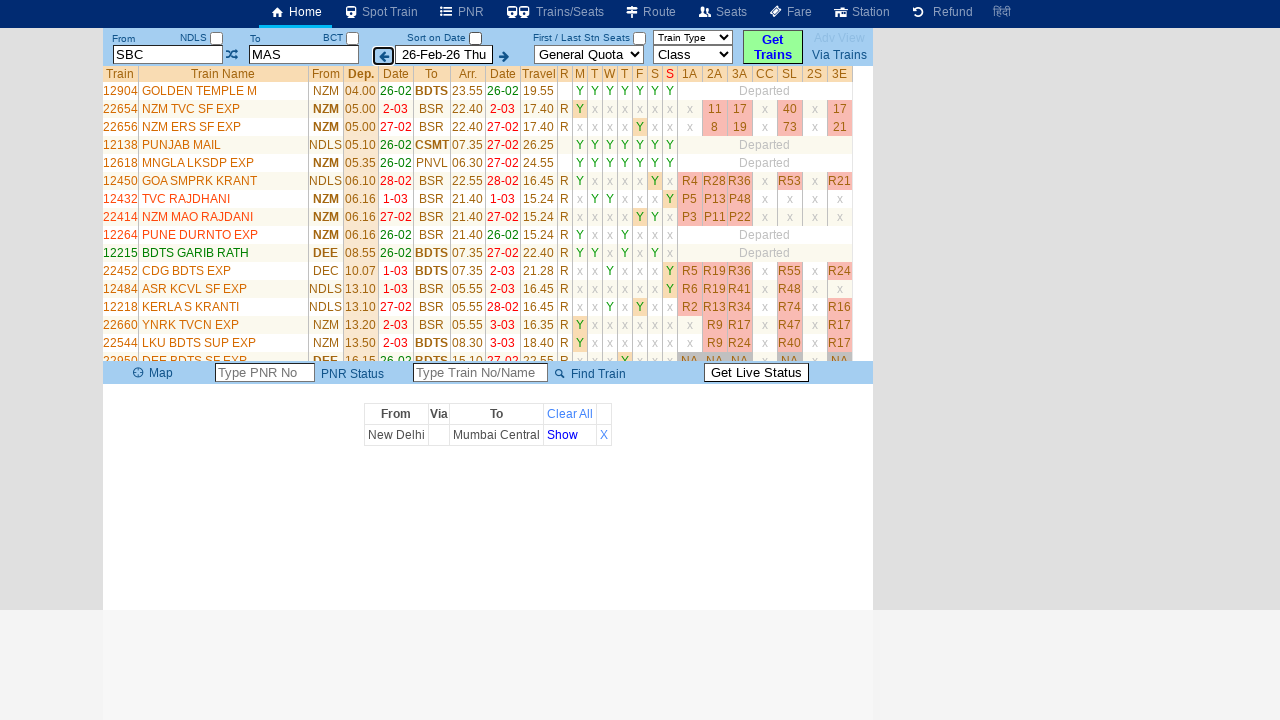

Extracted train name from row 34
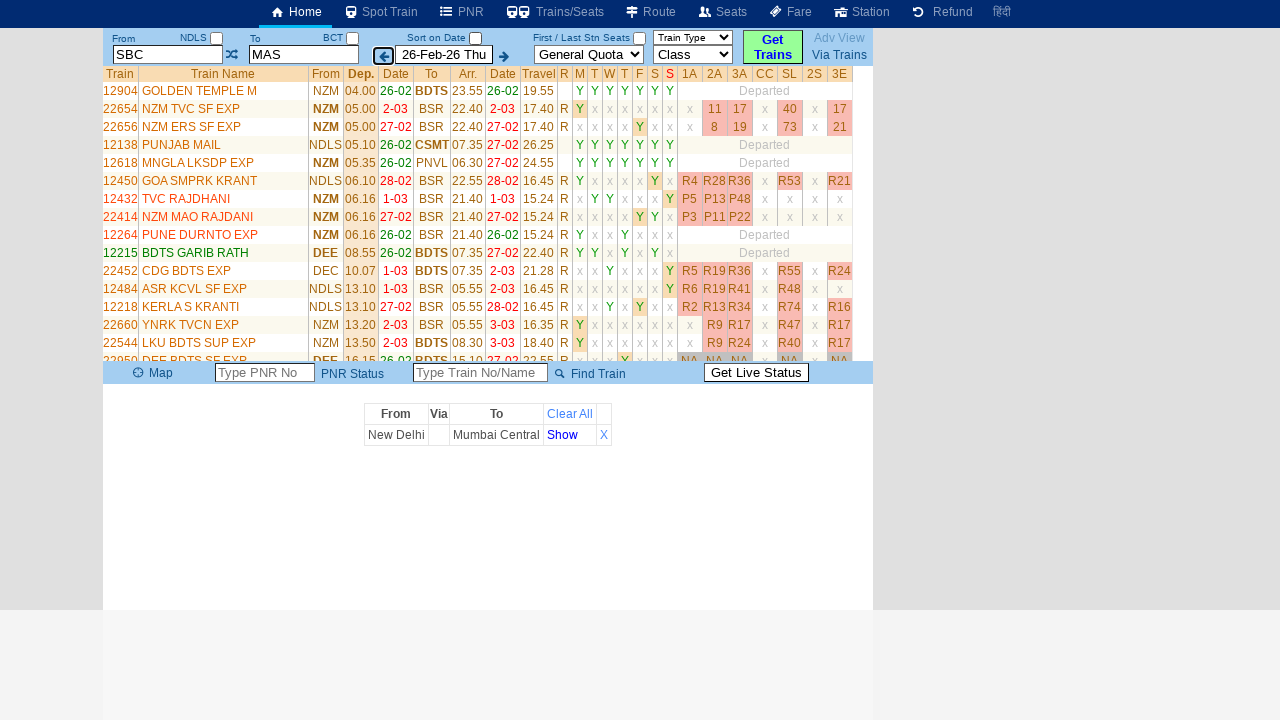

Located row 35 of 35
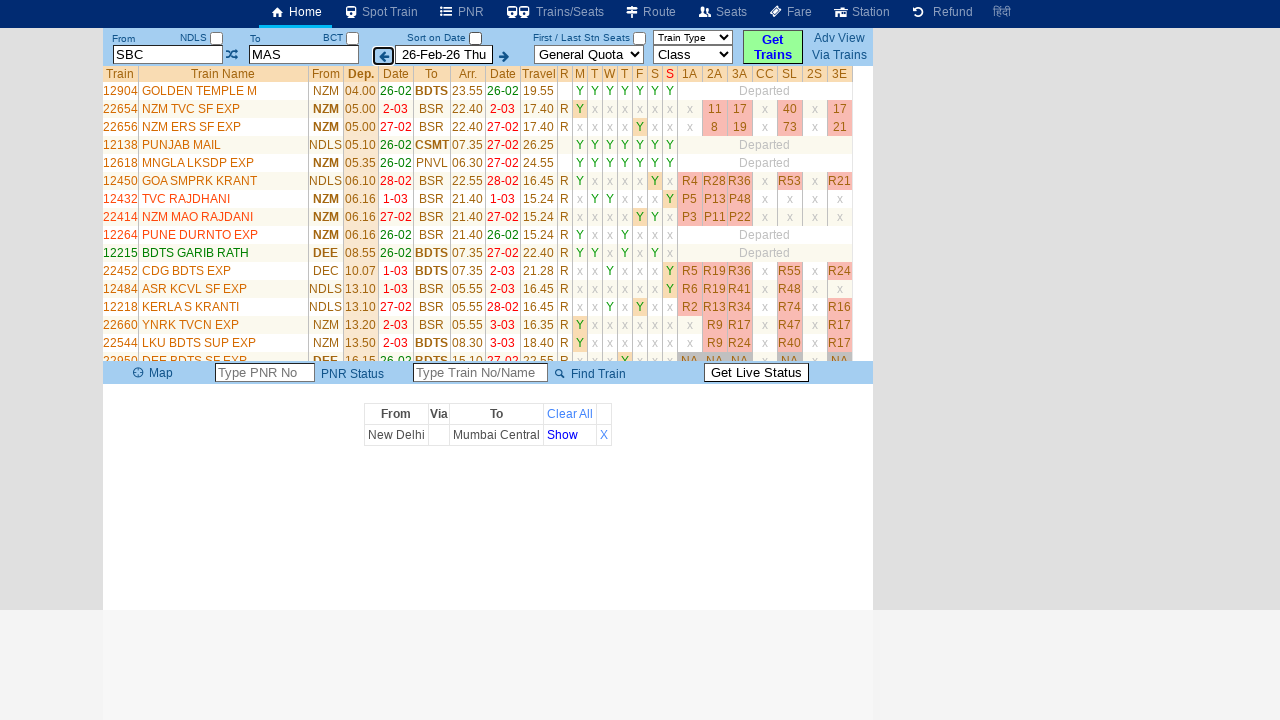

Located all columns in row 35
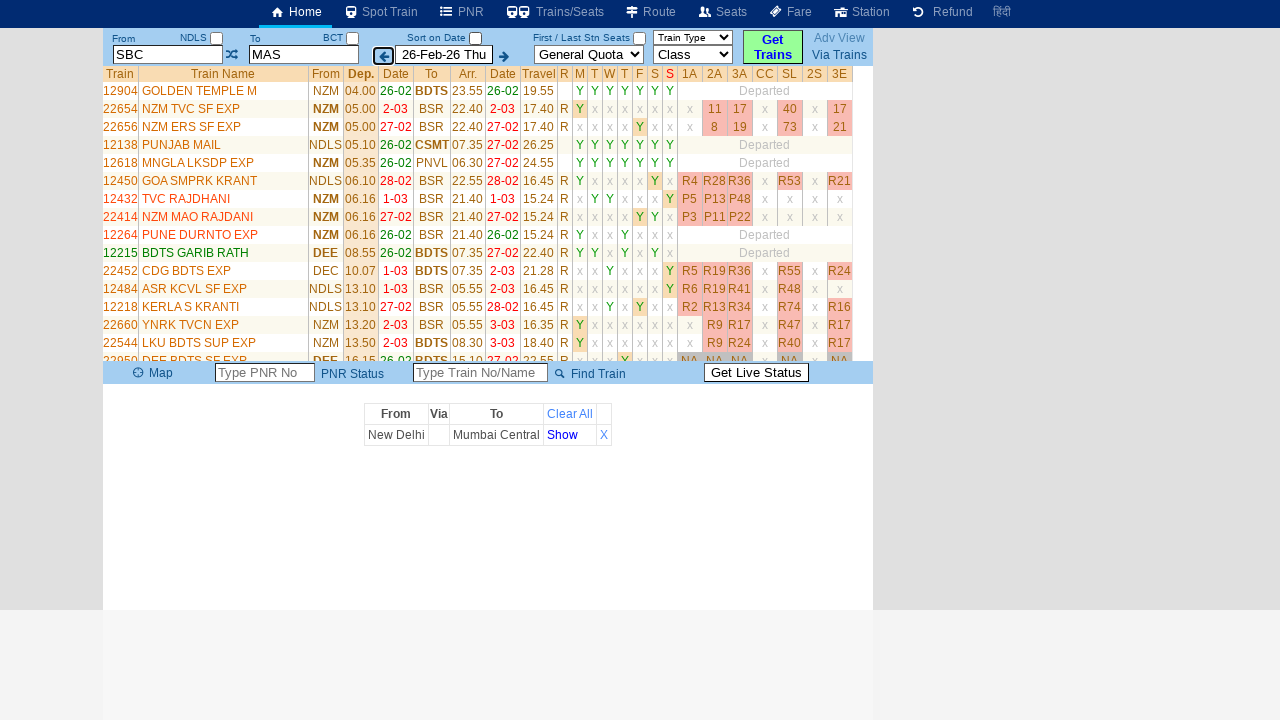

Located train name column in row 35
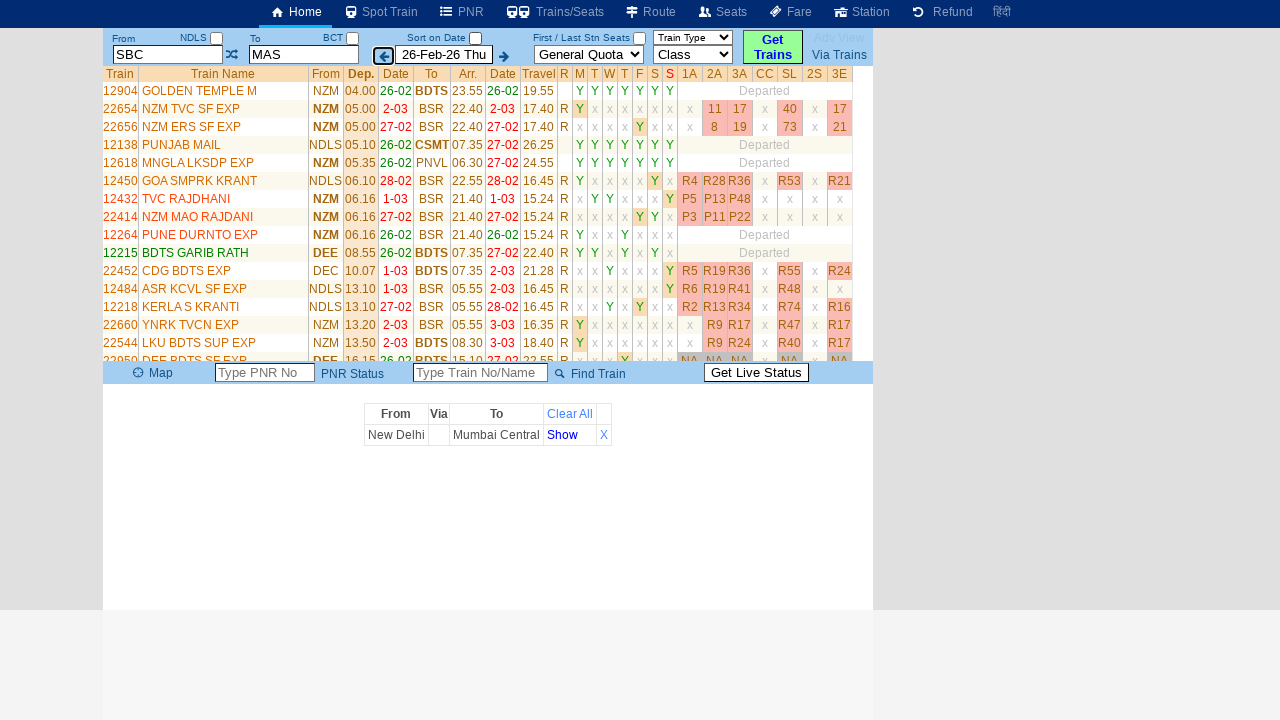

Extracted train name from row 35
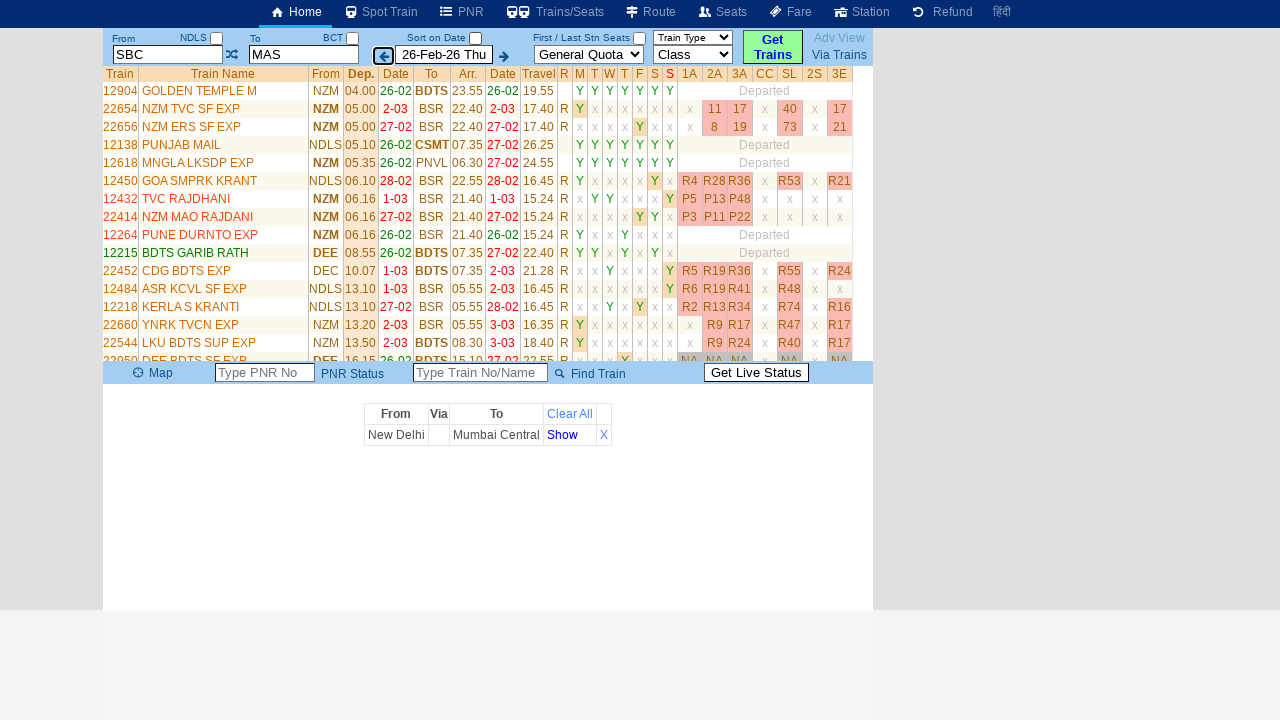

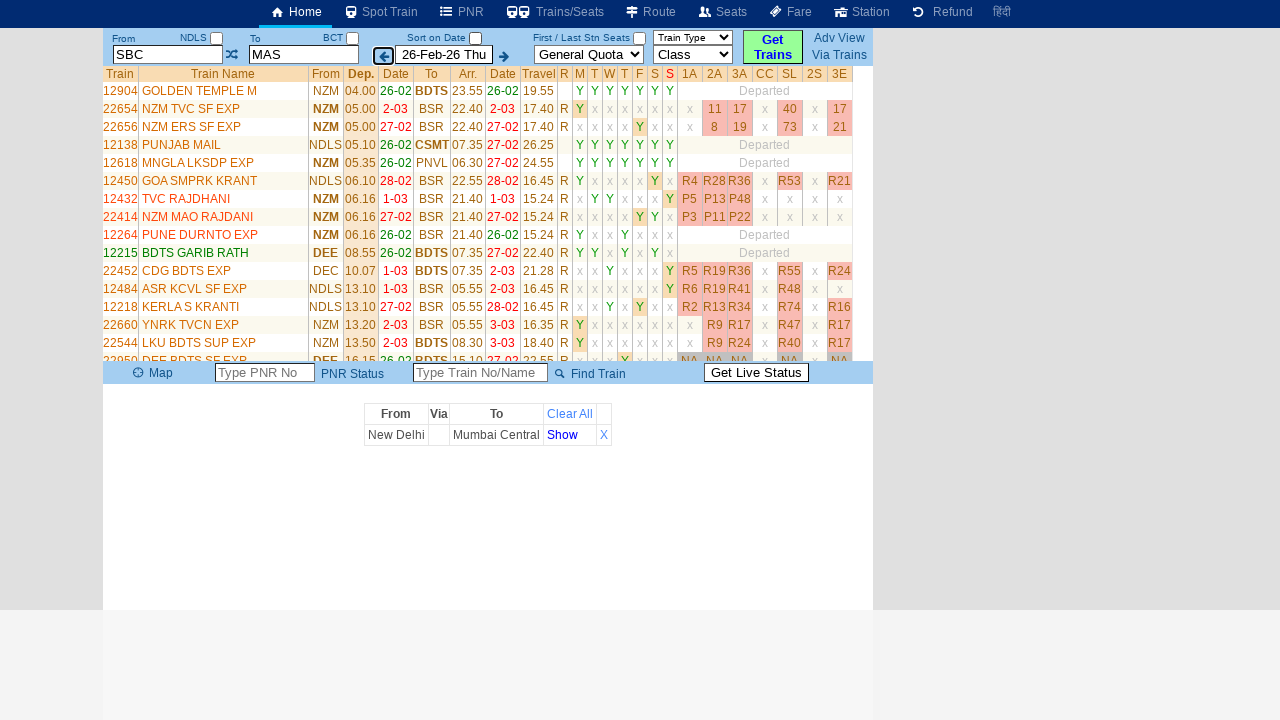